Tests the practice mode of the times table game by navigating through the menu, starting practice mode, and clicking correct answers until completion

Starting URL: http://soivi.github.io/TimesTableGridGame

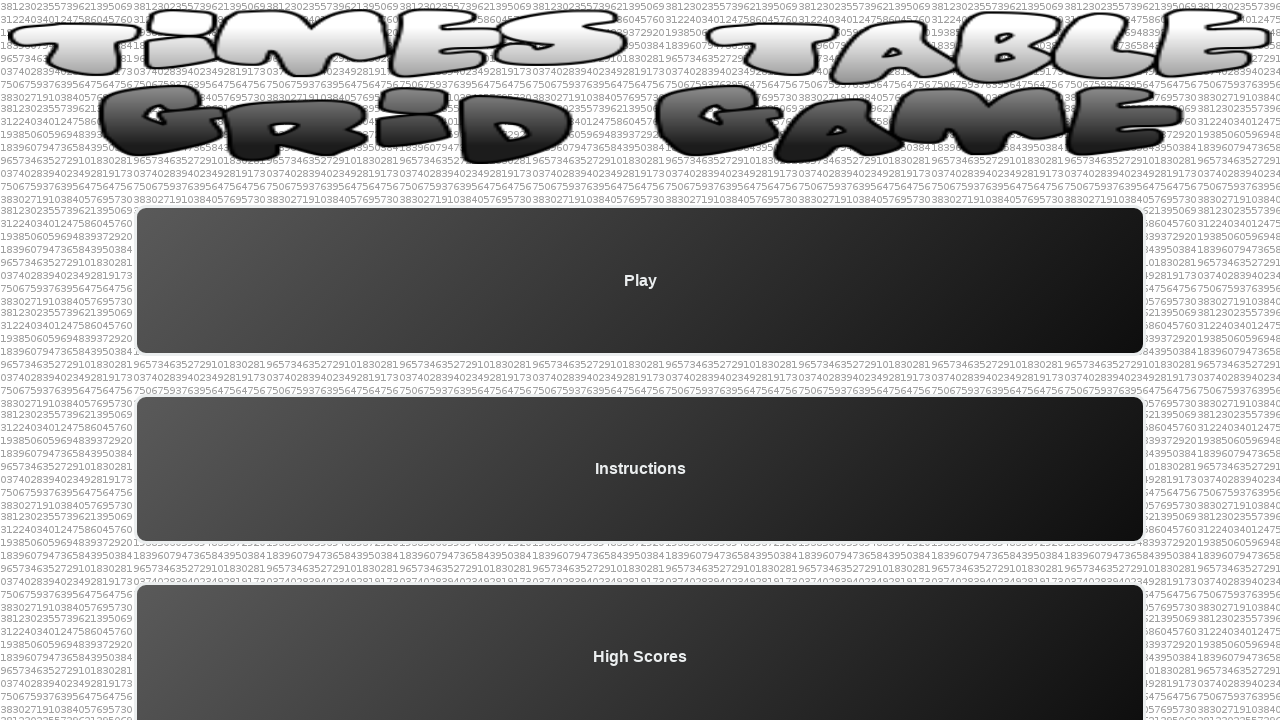

Clicked play button to enter menu at (640, 281) on #playId
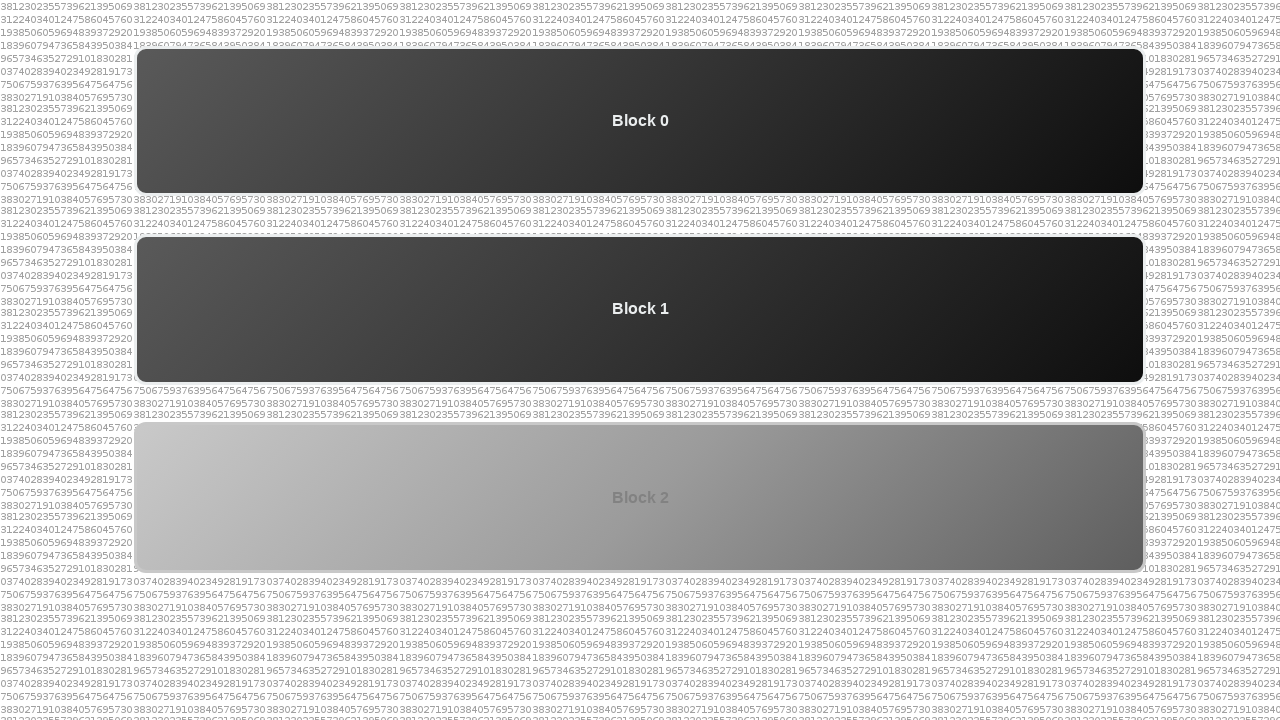

Clicked block 0 button to select times table block at (640, 121) on #block0Button
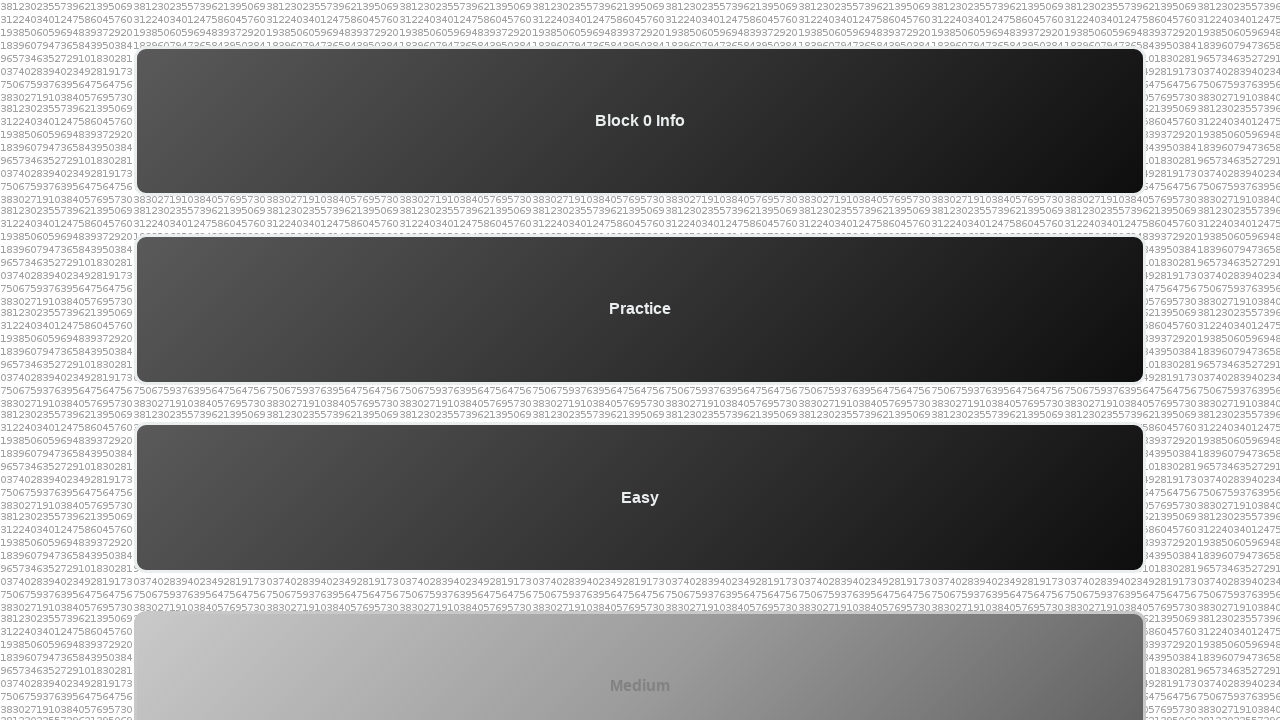

Clicked practice button to enter practice mode at (640, 309) on #practiceButton
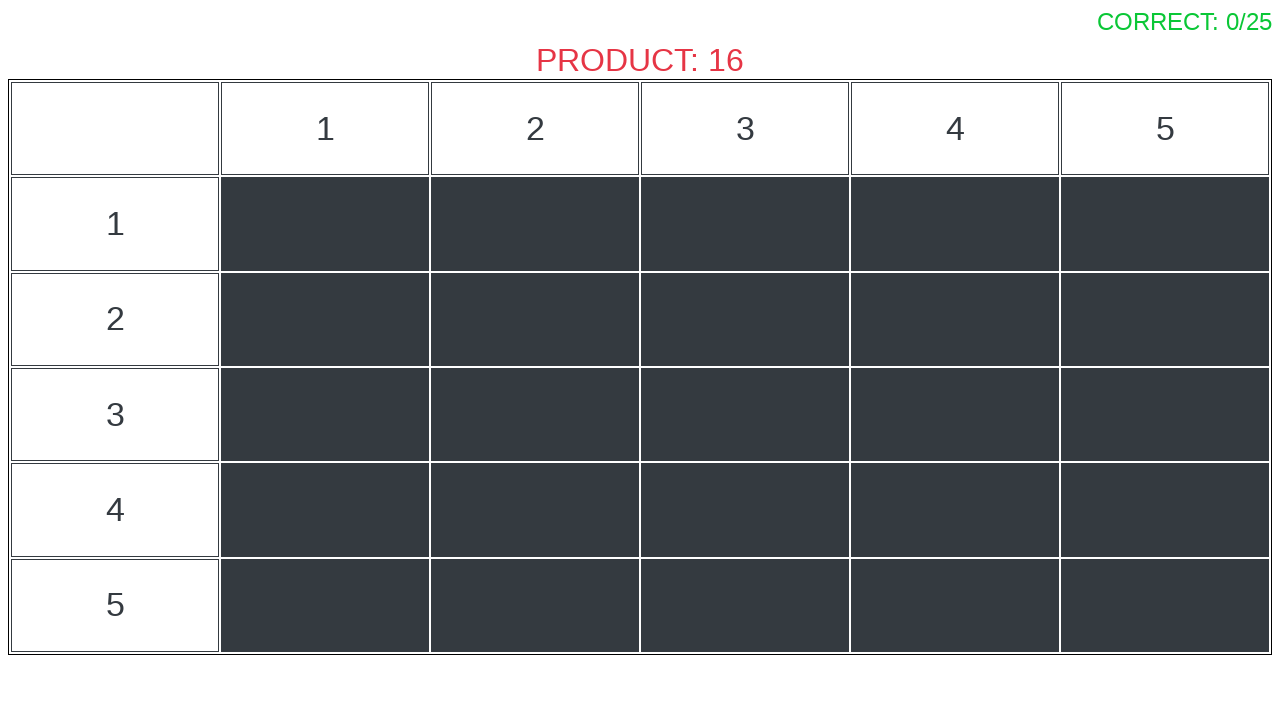

Retrieved answers needed to win: 25
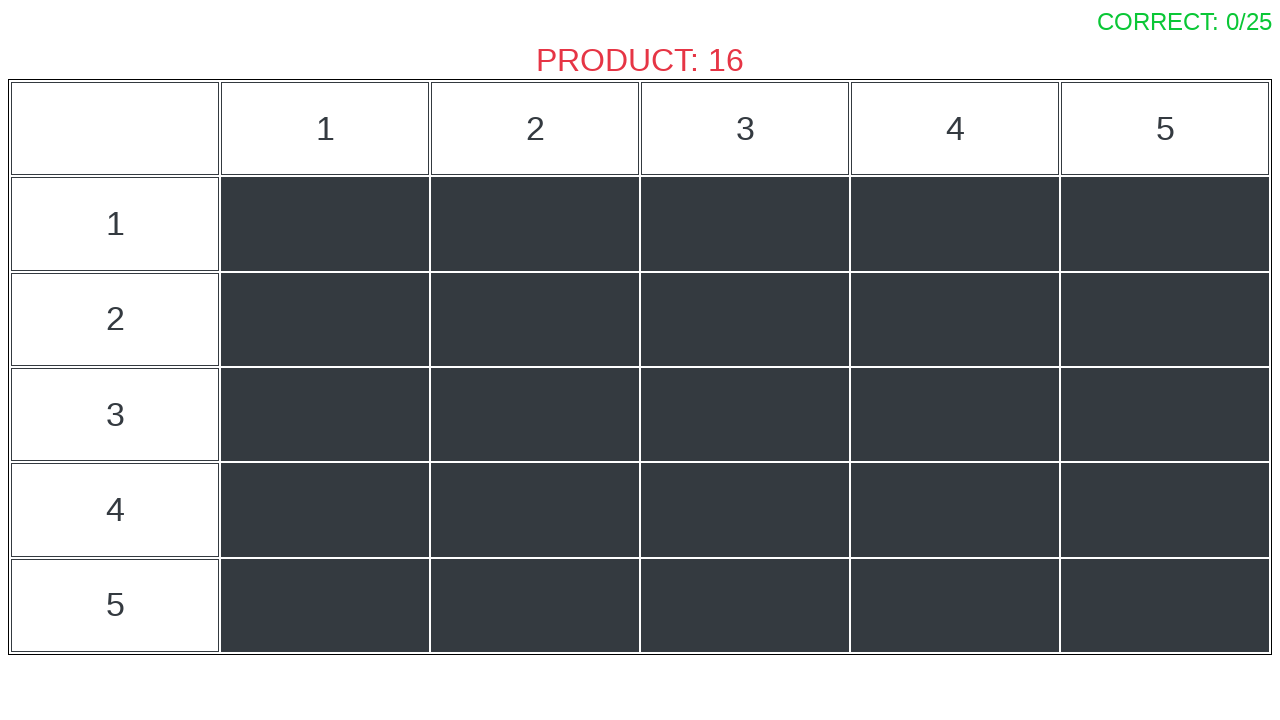

Retrieved wanted number: 16
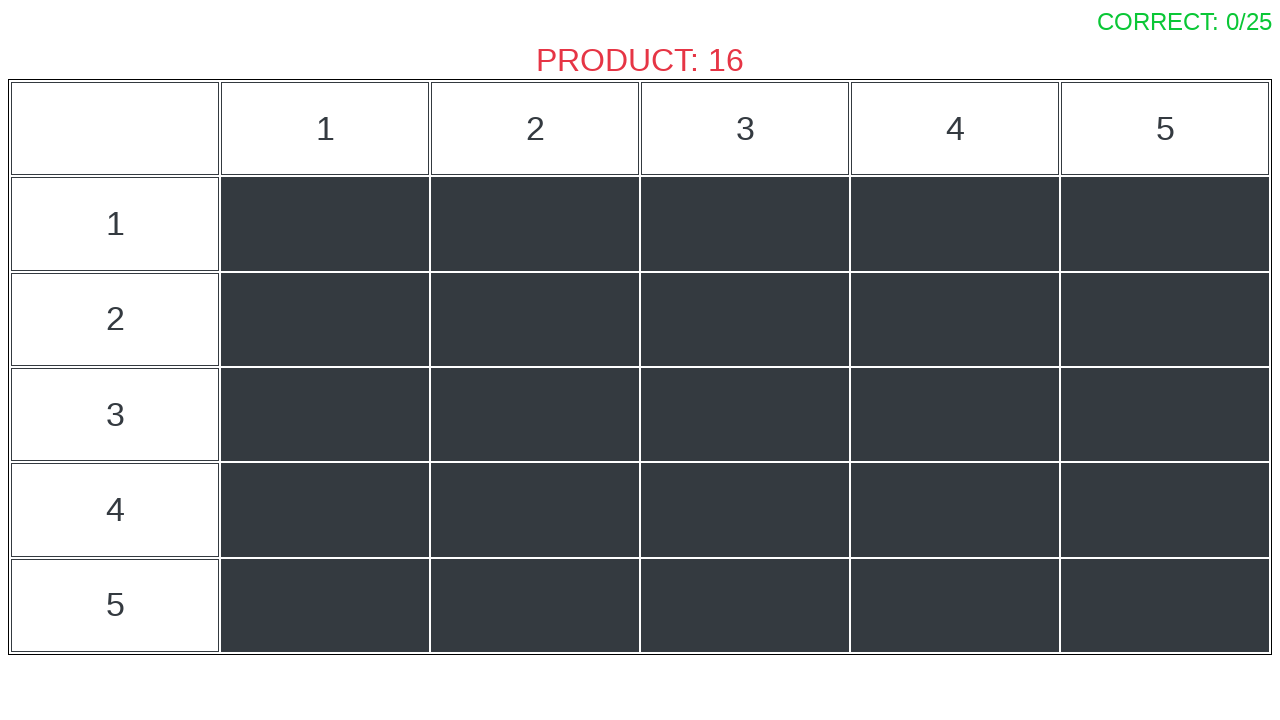

Clicked correct answer button: 16 at (955, 510) on [name='16']
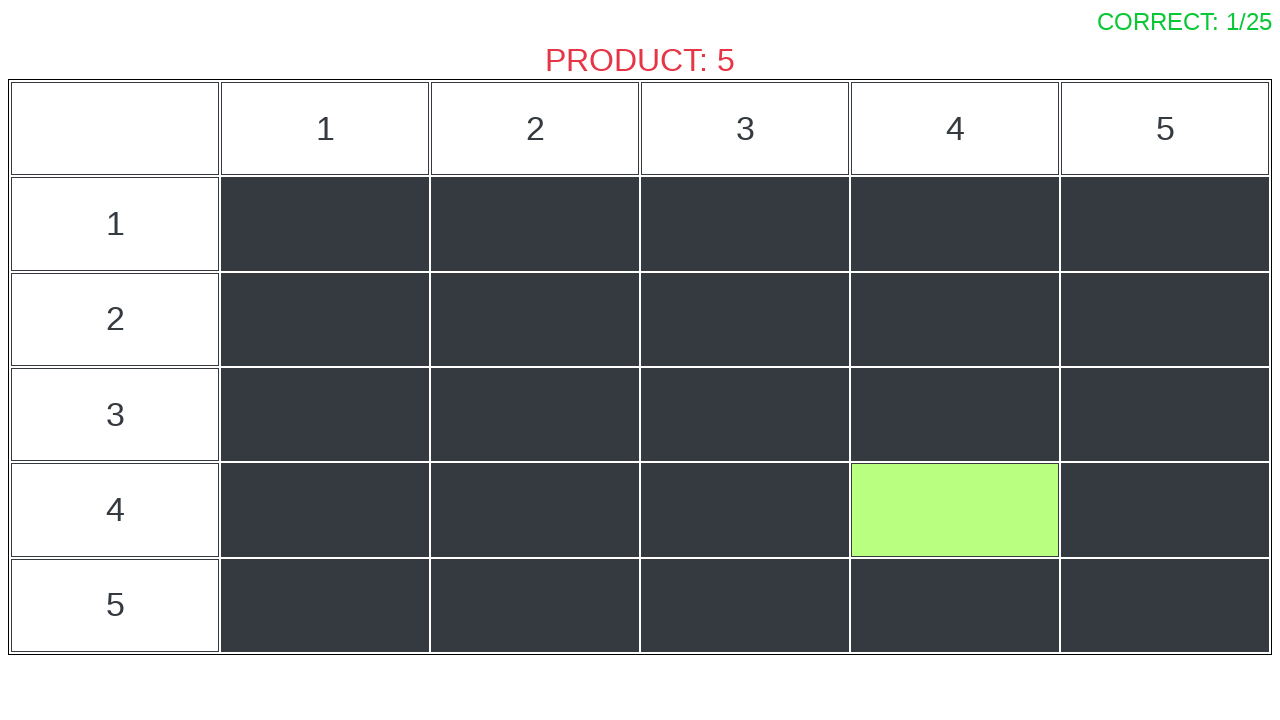

Waited for game to process answer
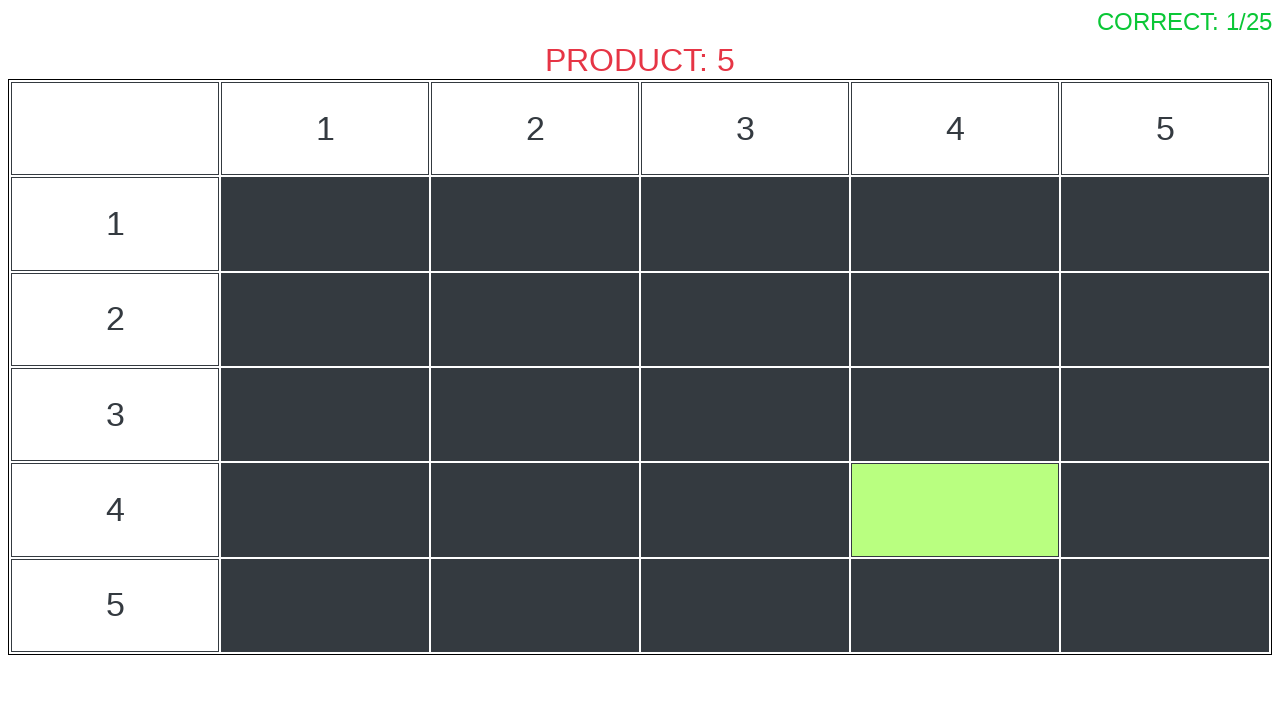

Retrieved wanted number: 5
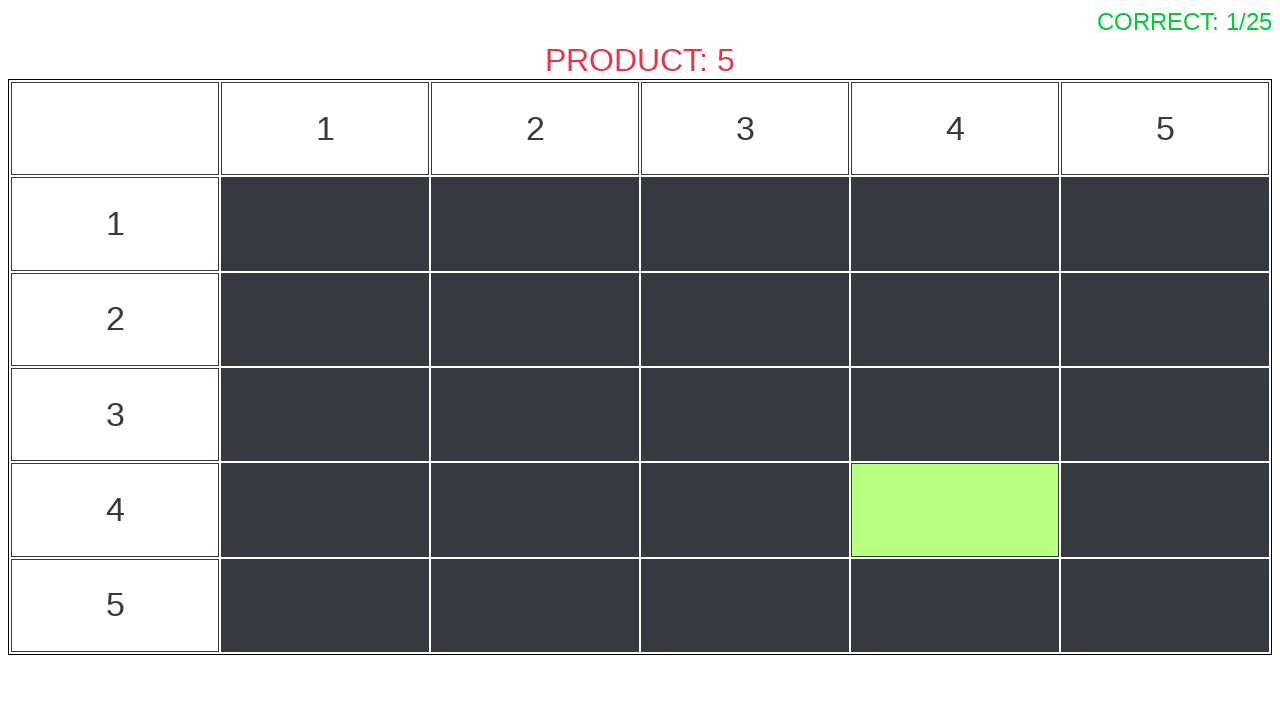

Clicked correct answer button: 5 at (1165, 224) on [name='5']
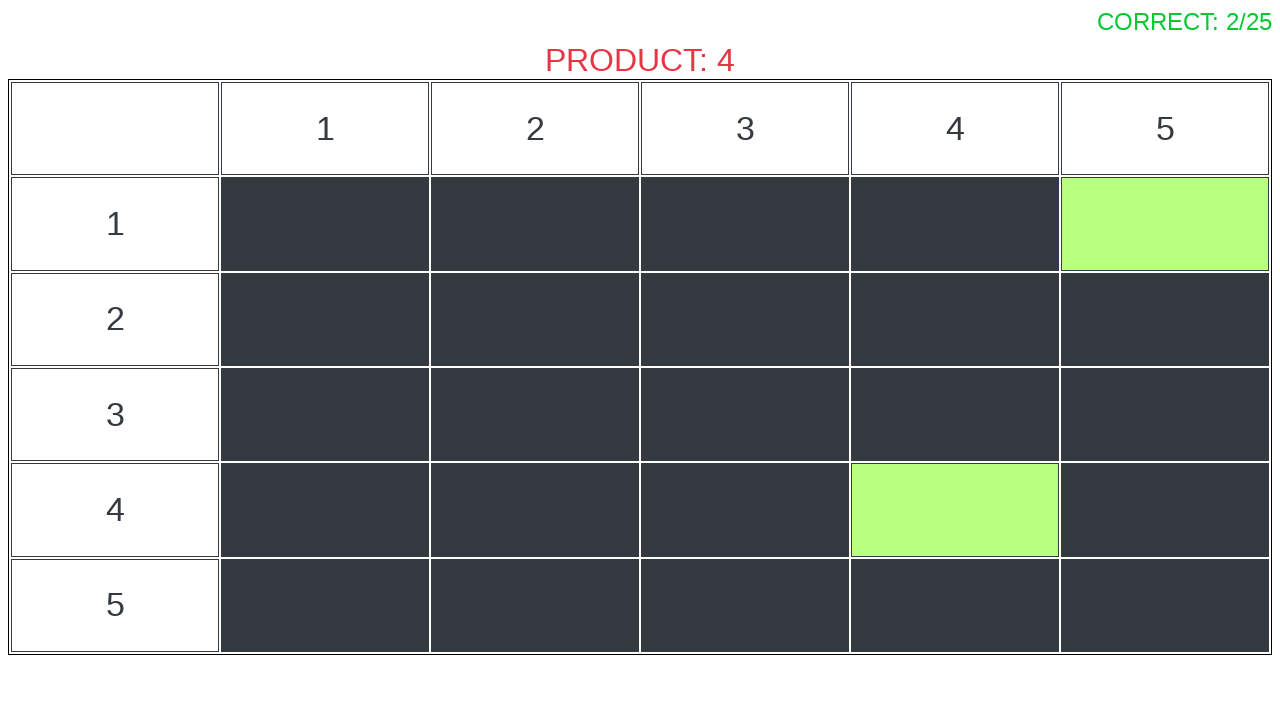

Waited for game to process answer
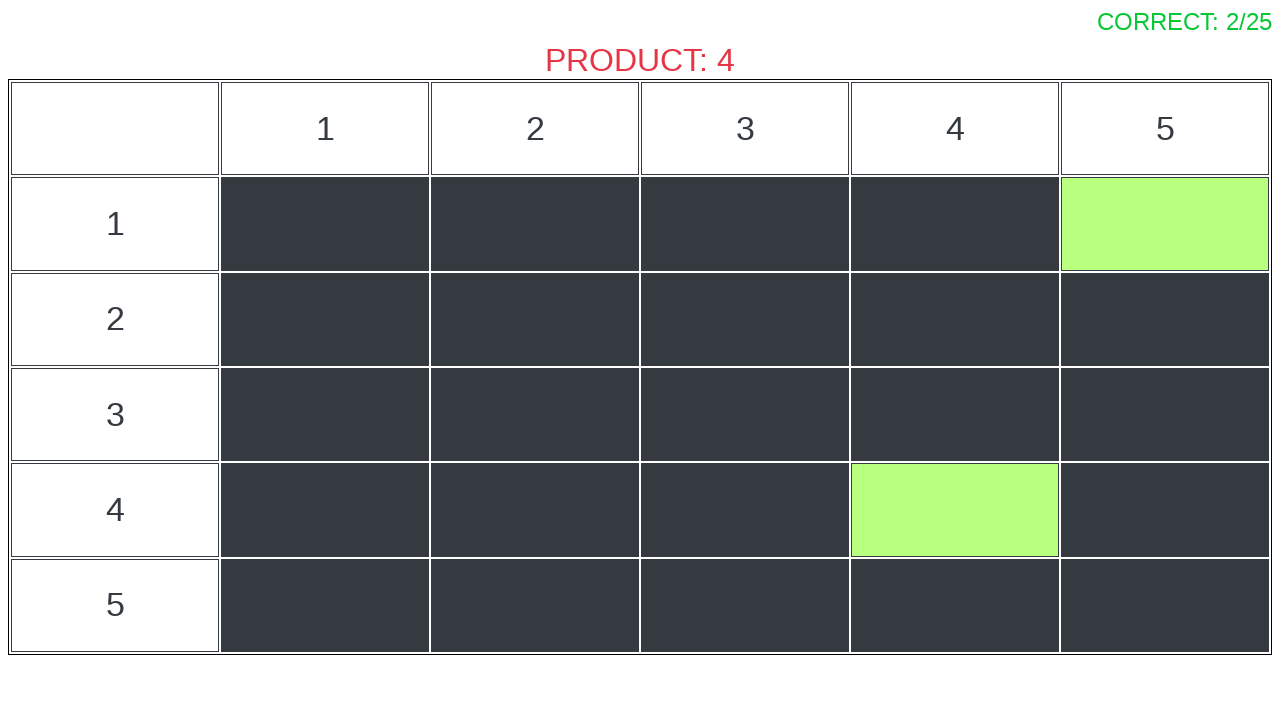

Retrieved wanted number: 4
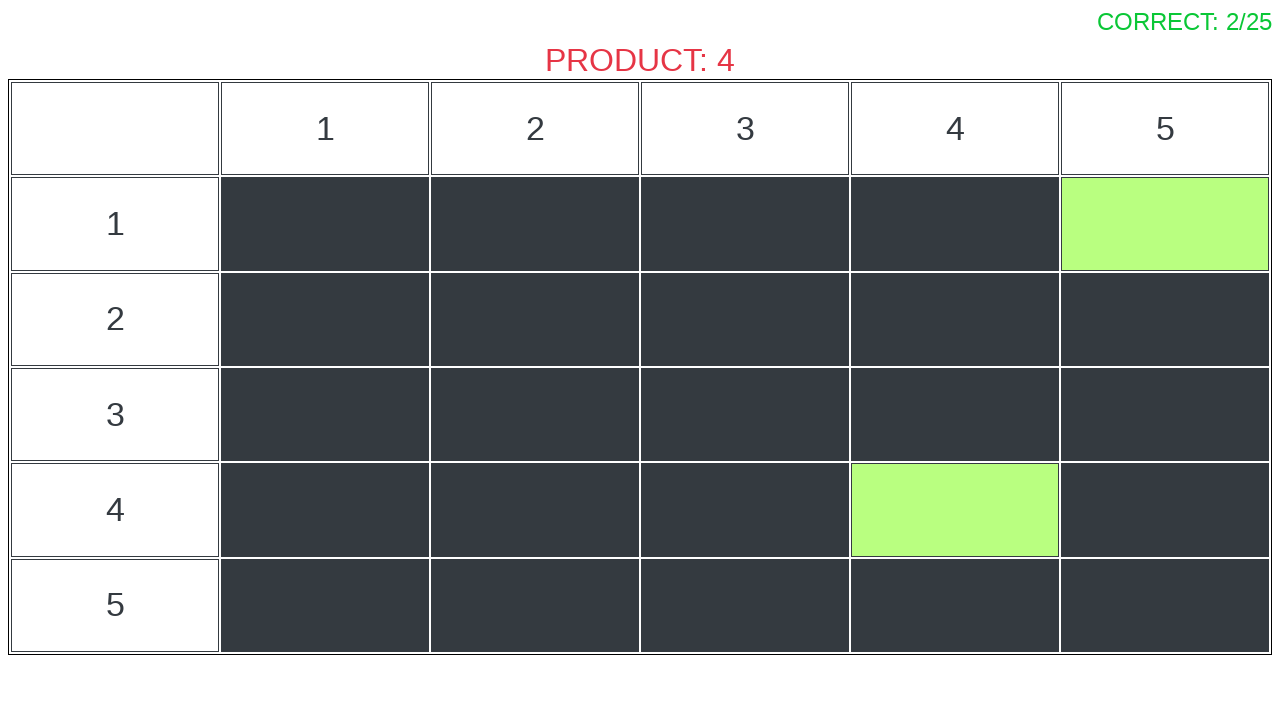

Clicked correct answer button: 4 at (955, 224) on [name='4']
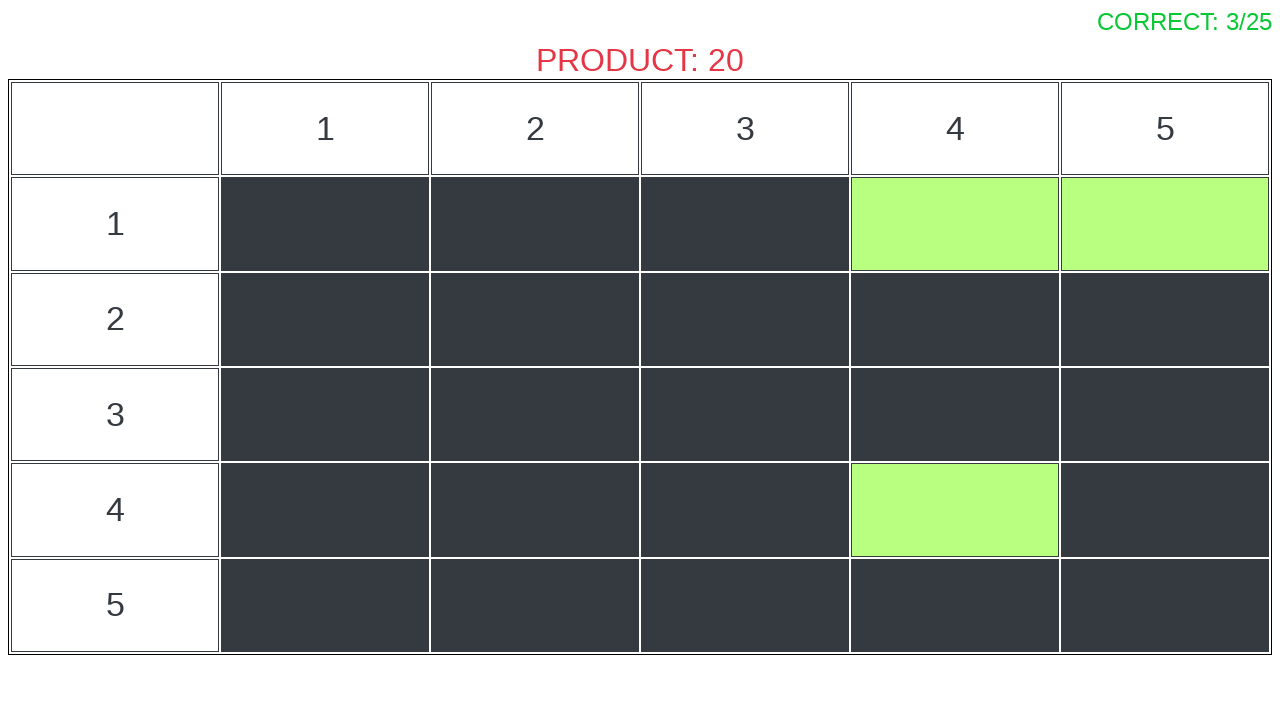

Waited for game to process answer
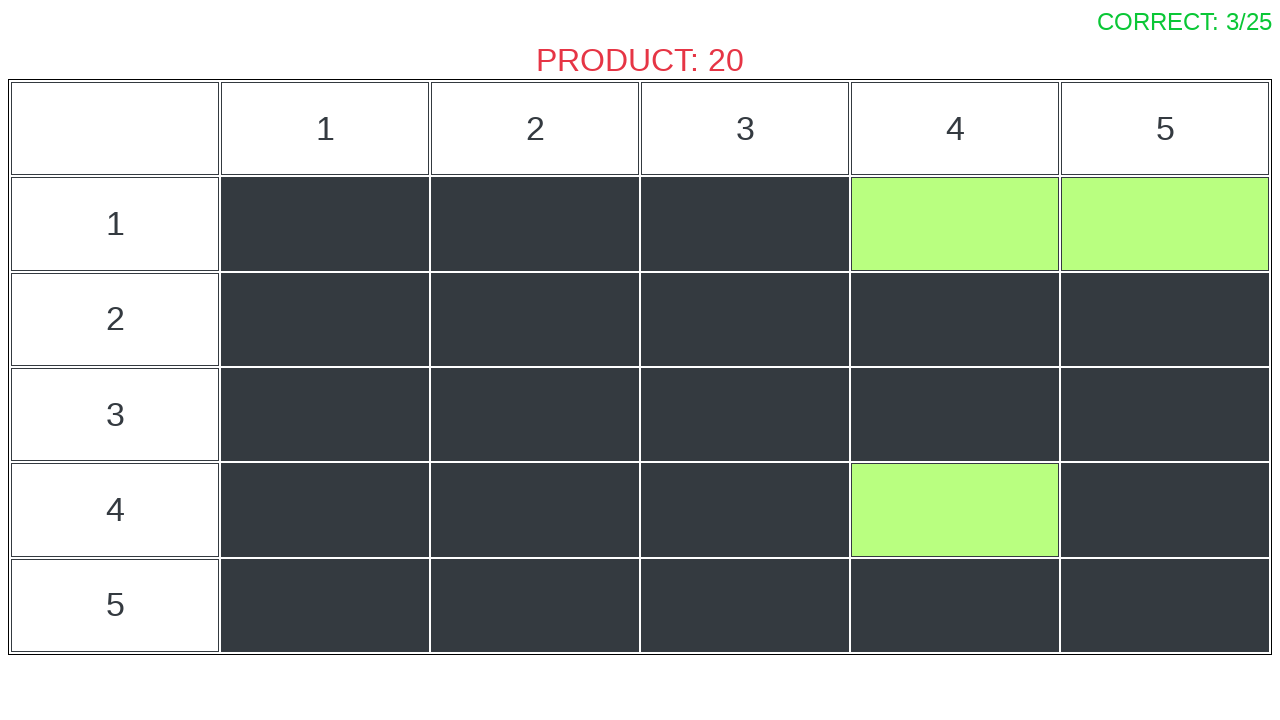

Retrieved wanted number: 20
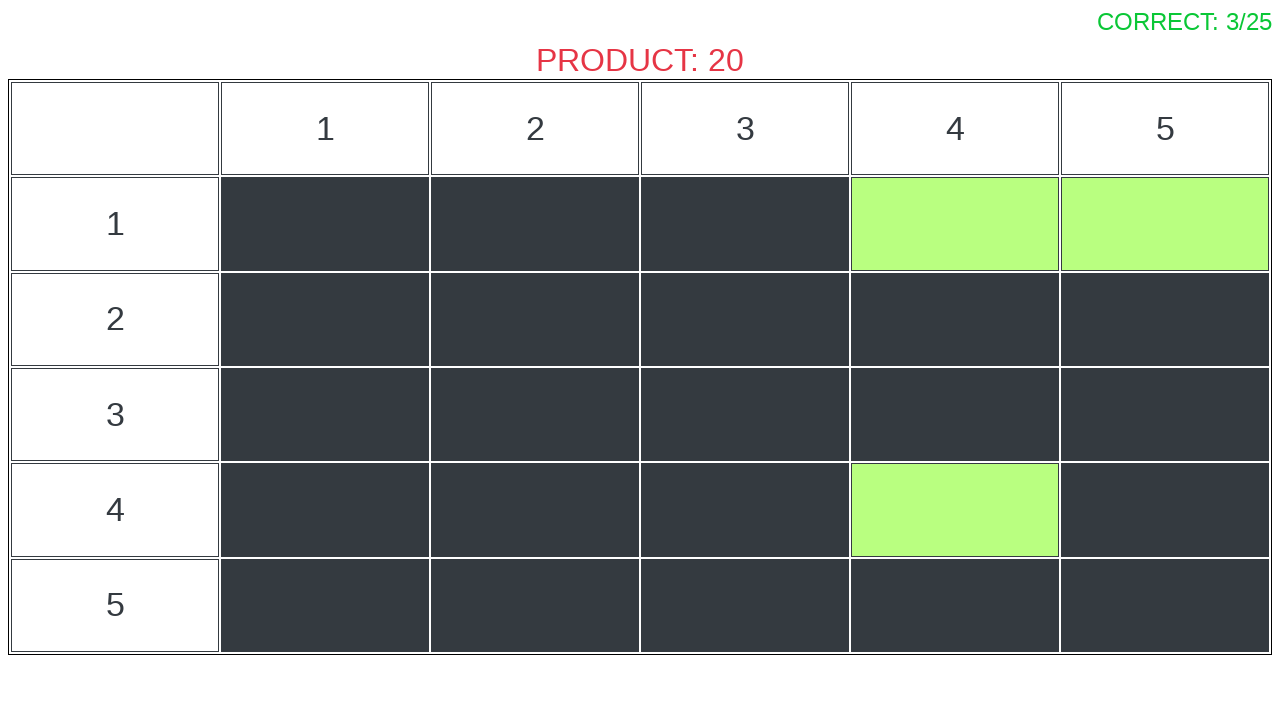

Clicked correct answer button: 20 at (1165, 510) on [name='20']
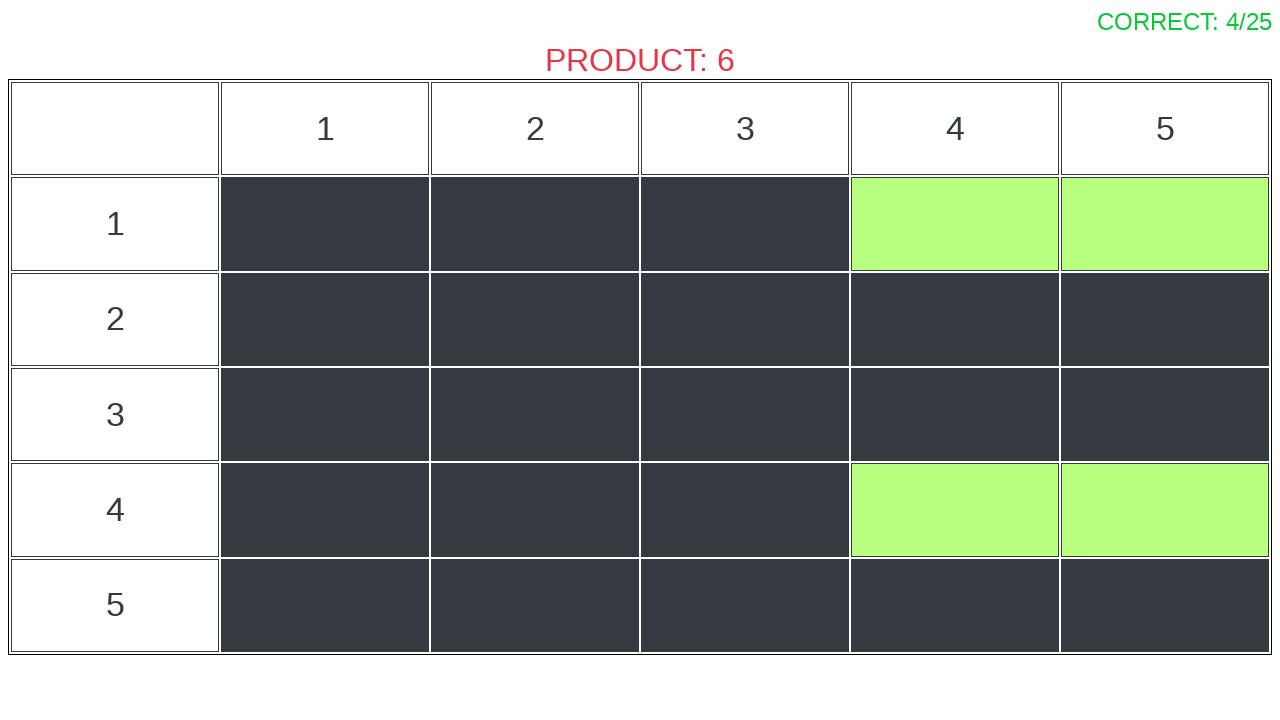

Waited for game to process answer
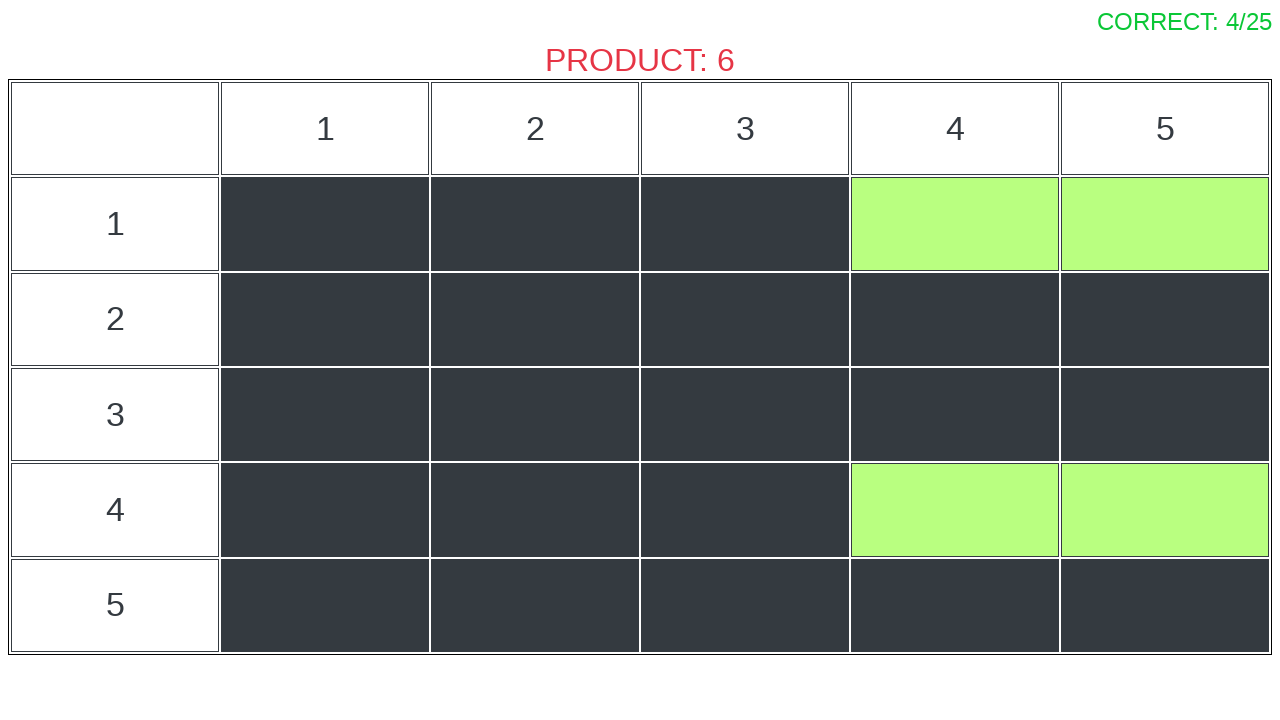

Retrieved wanted number: 6
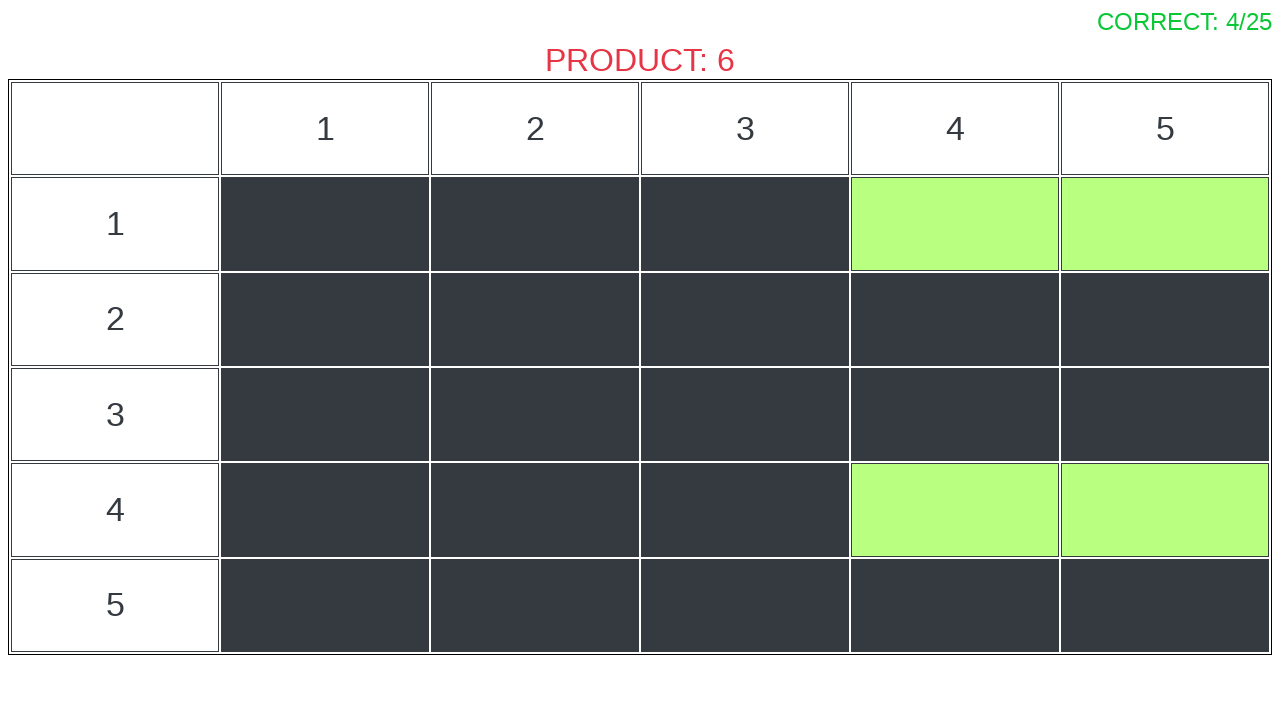

Clicked correct answer button: 6 at (745, 319) on [name='6']
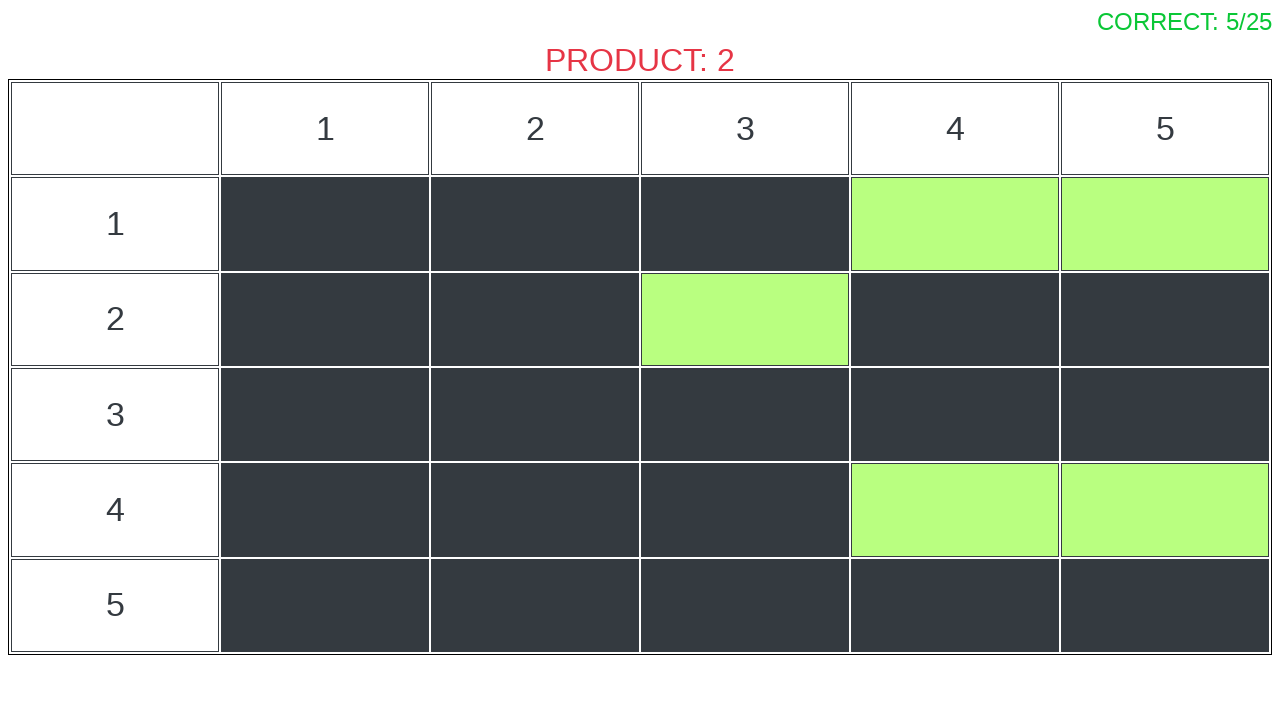

Waited for game to process answer
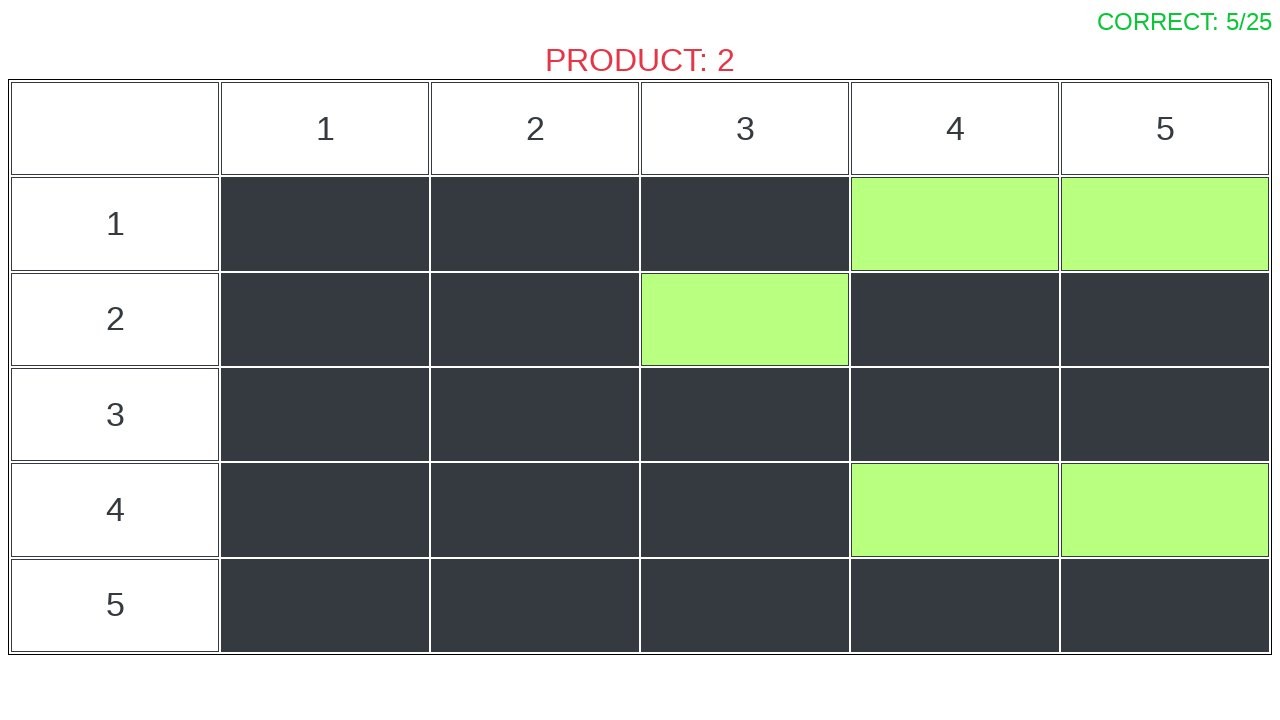

Retrieved wanted number: 2
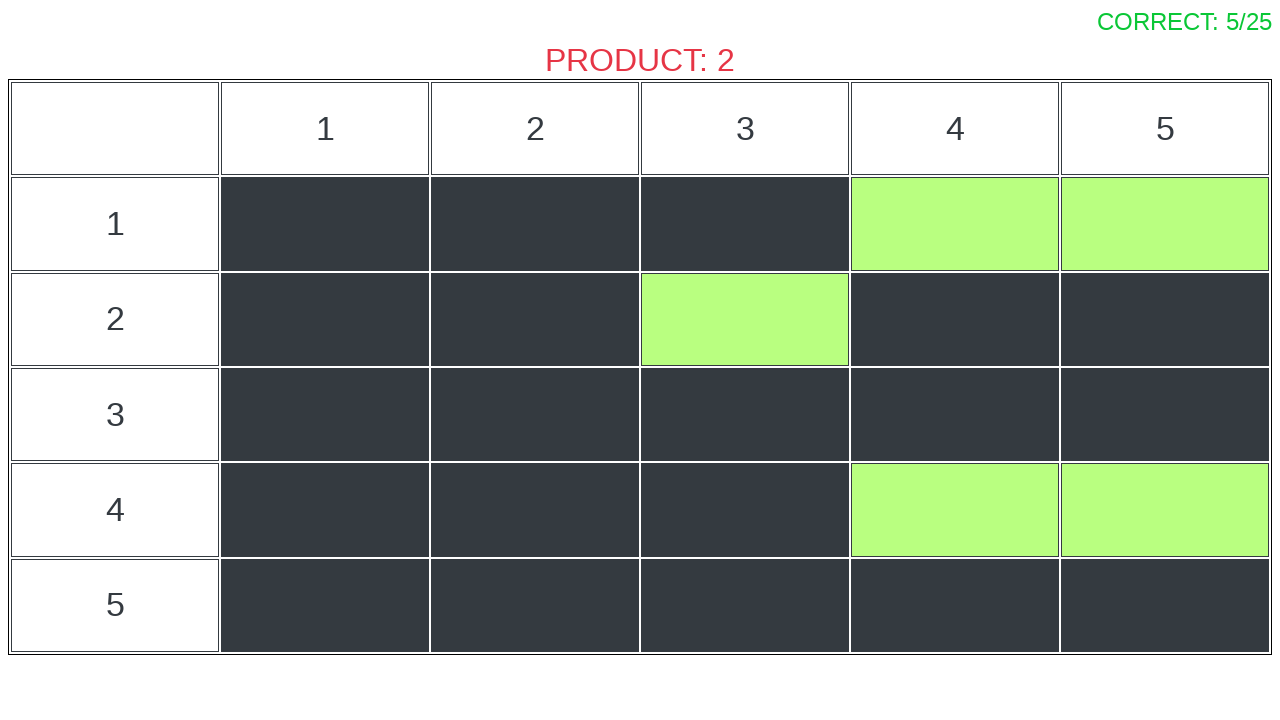

Clicked correct answer button: 2 at (535, 224) on [name='2']
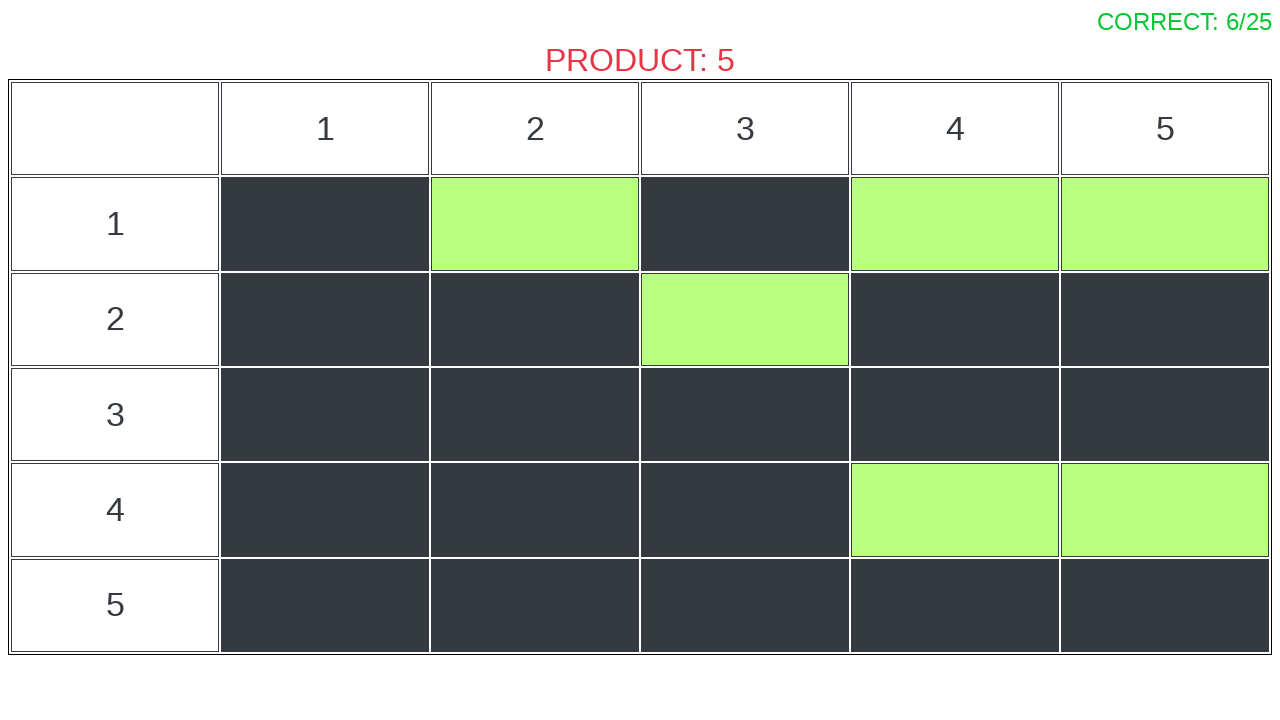

Waited for game to process answer
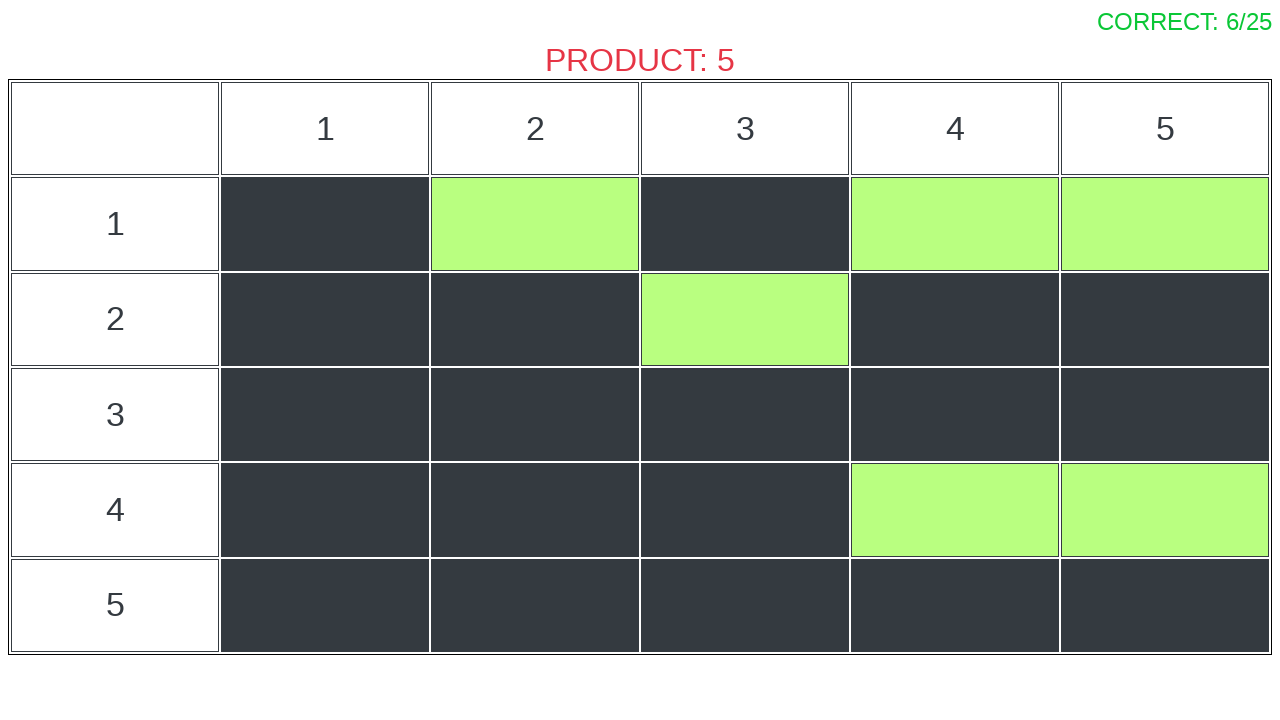

Retrieved wanted number: 5
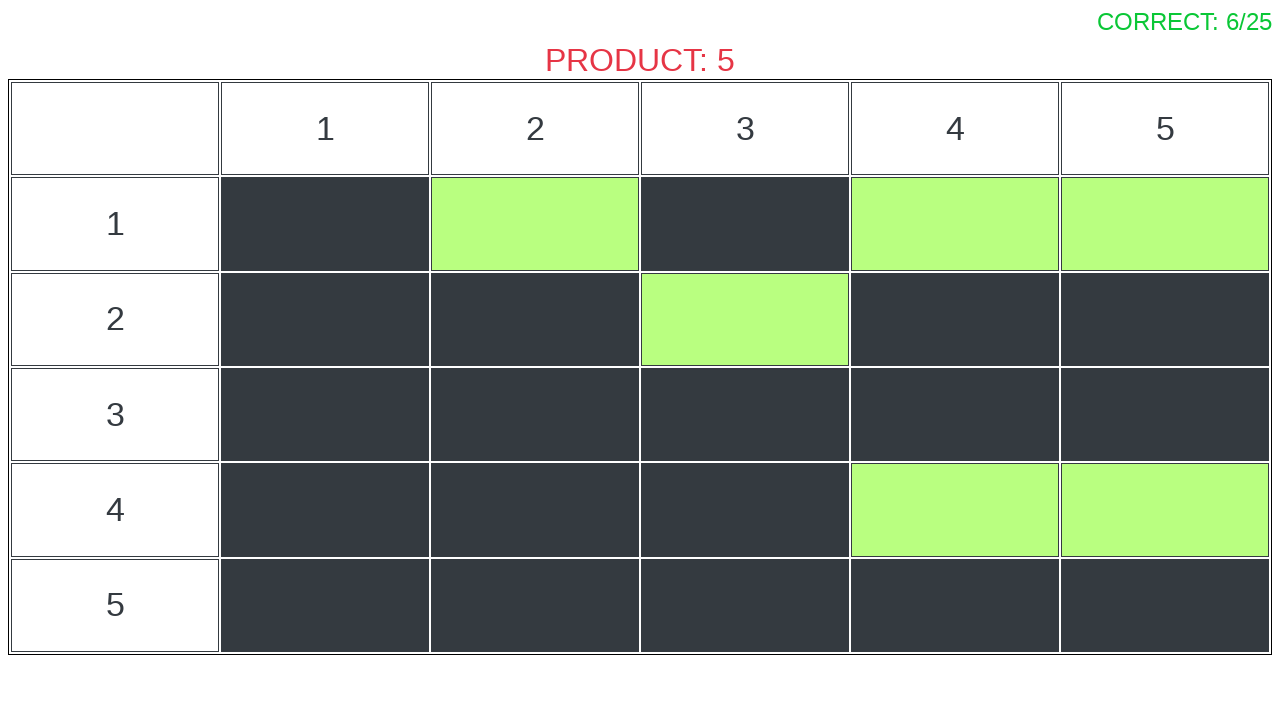

Clicked correct answer button: 5 at (325, 605) on [name='5']
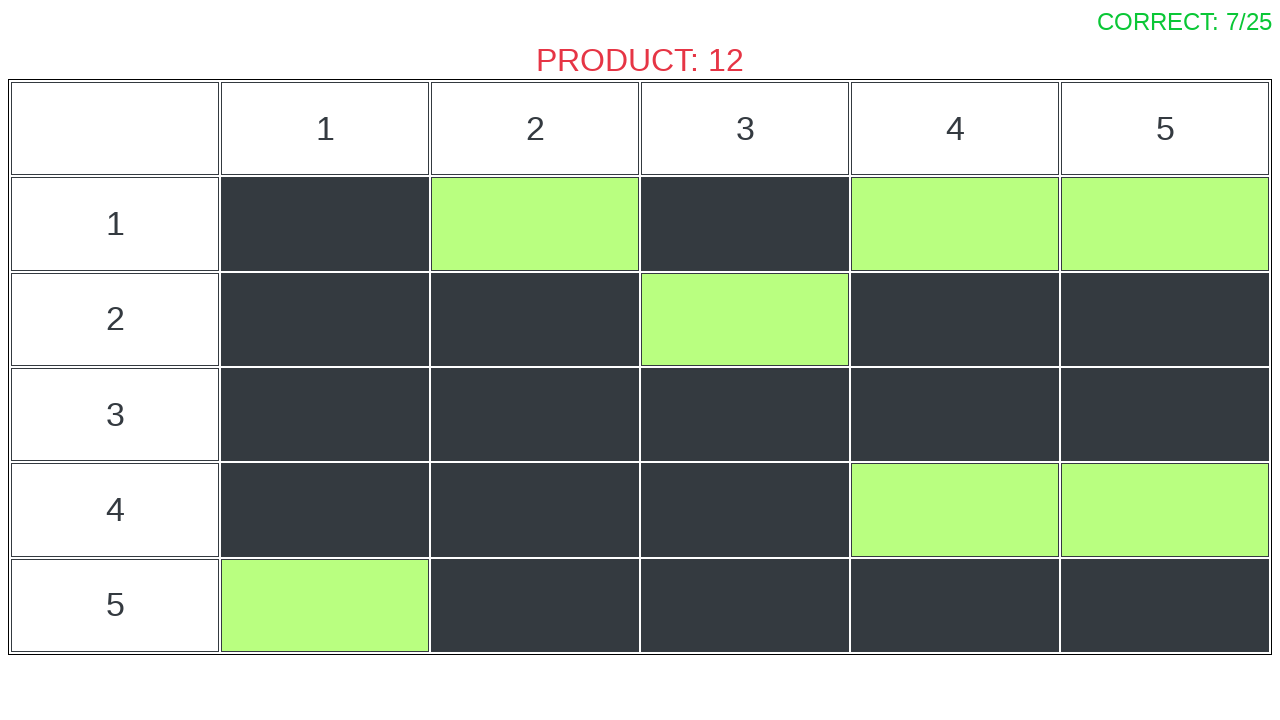

Waited for game to process answer
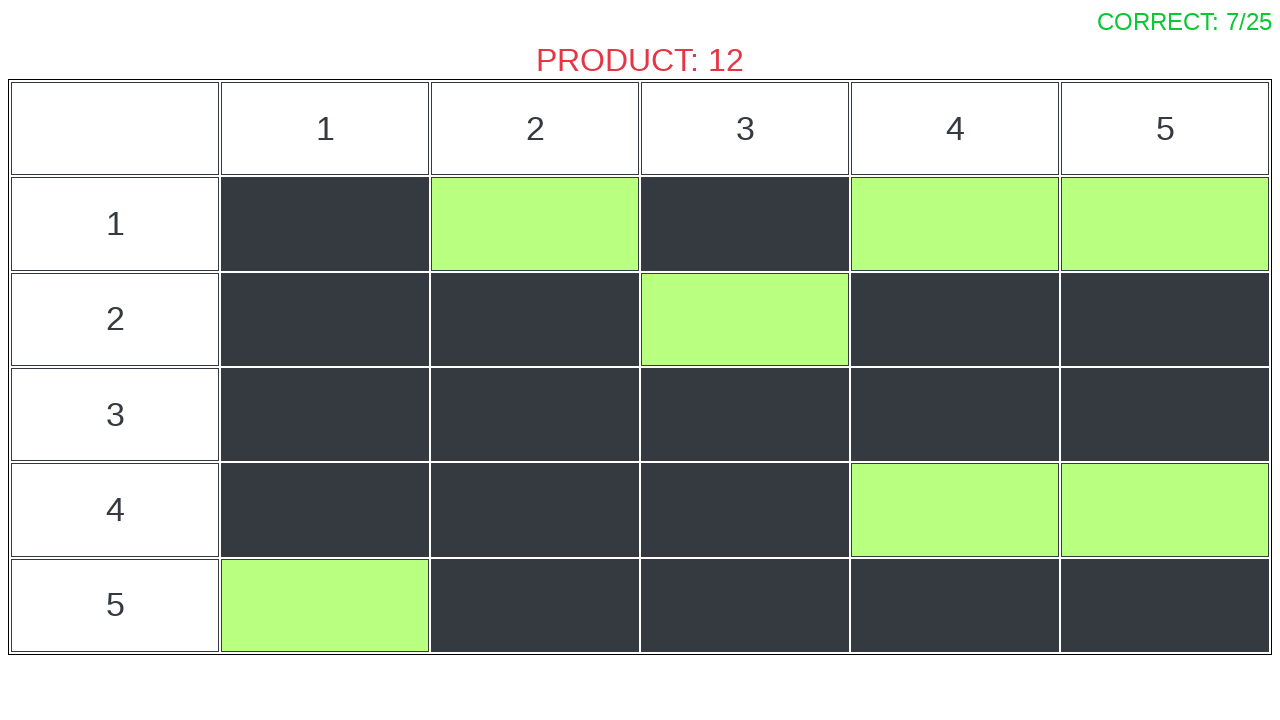

Retrieved wanted number: 12
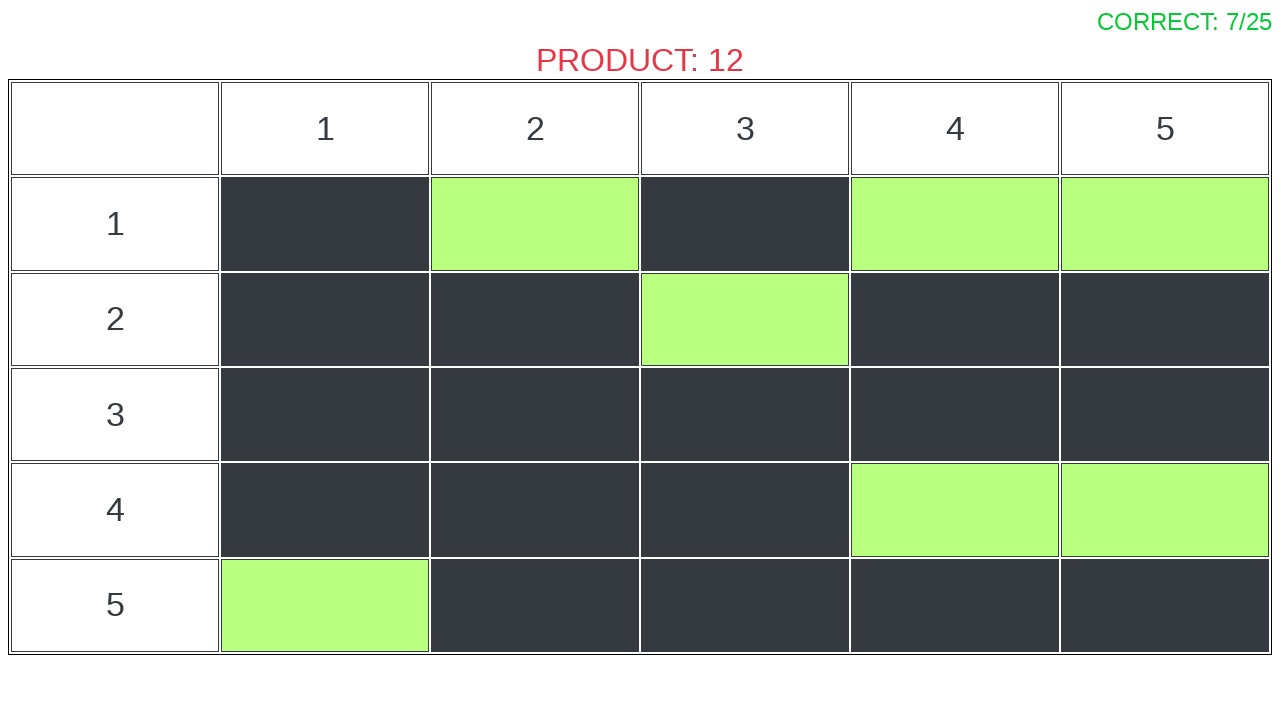

Clicked correct answer button: 12 at (955, 415) on [name='12']
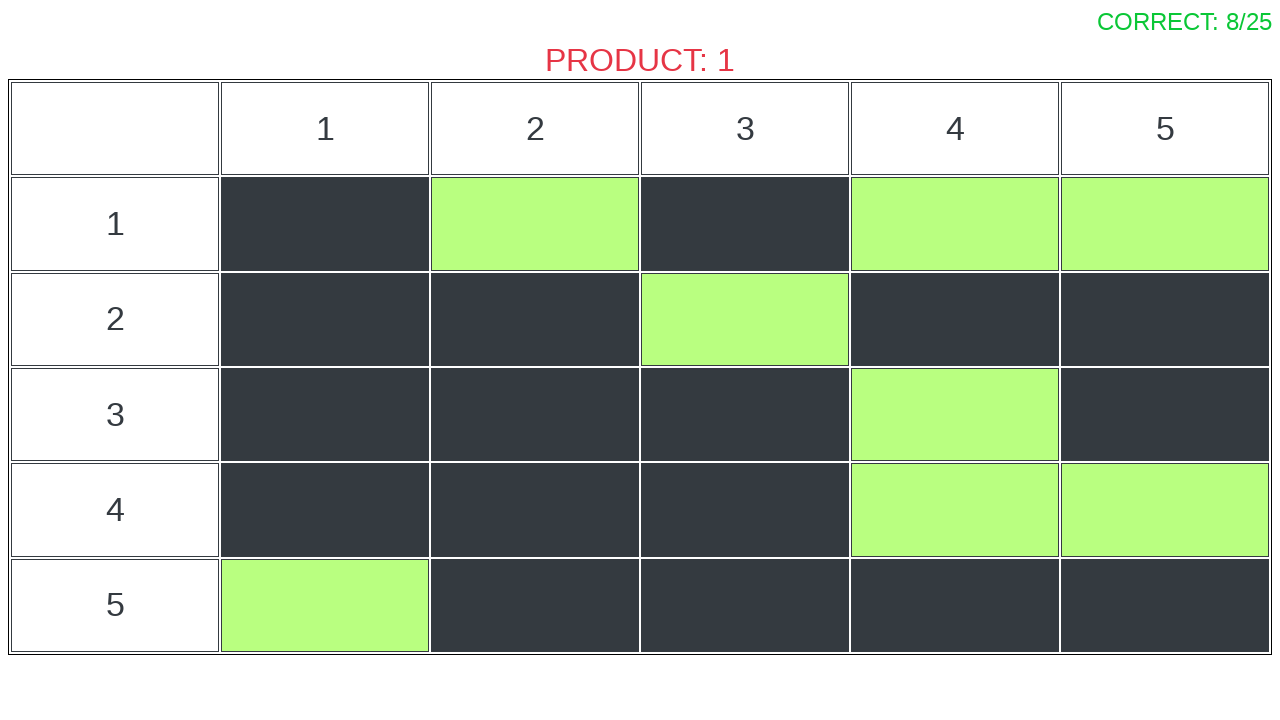

Waited for game to process answer
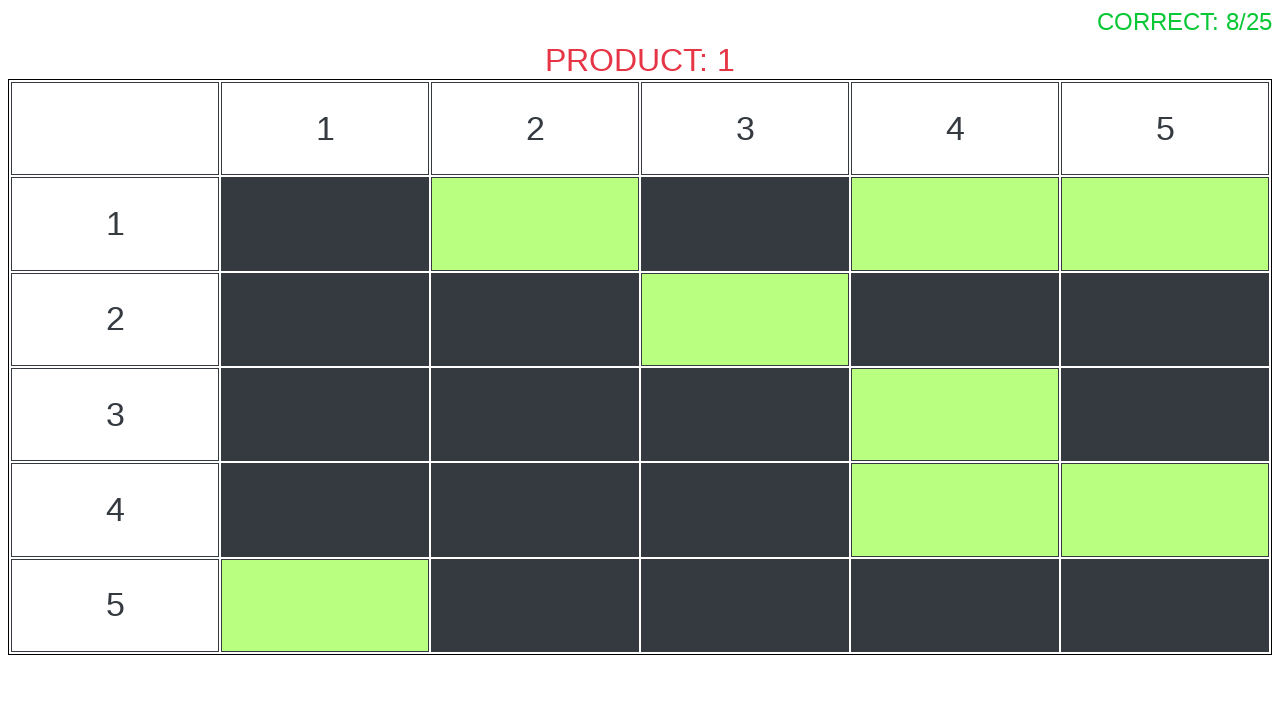

Retrieved wanted number: 1
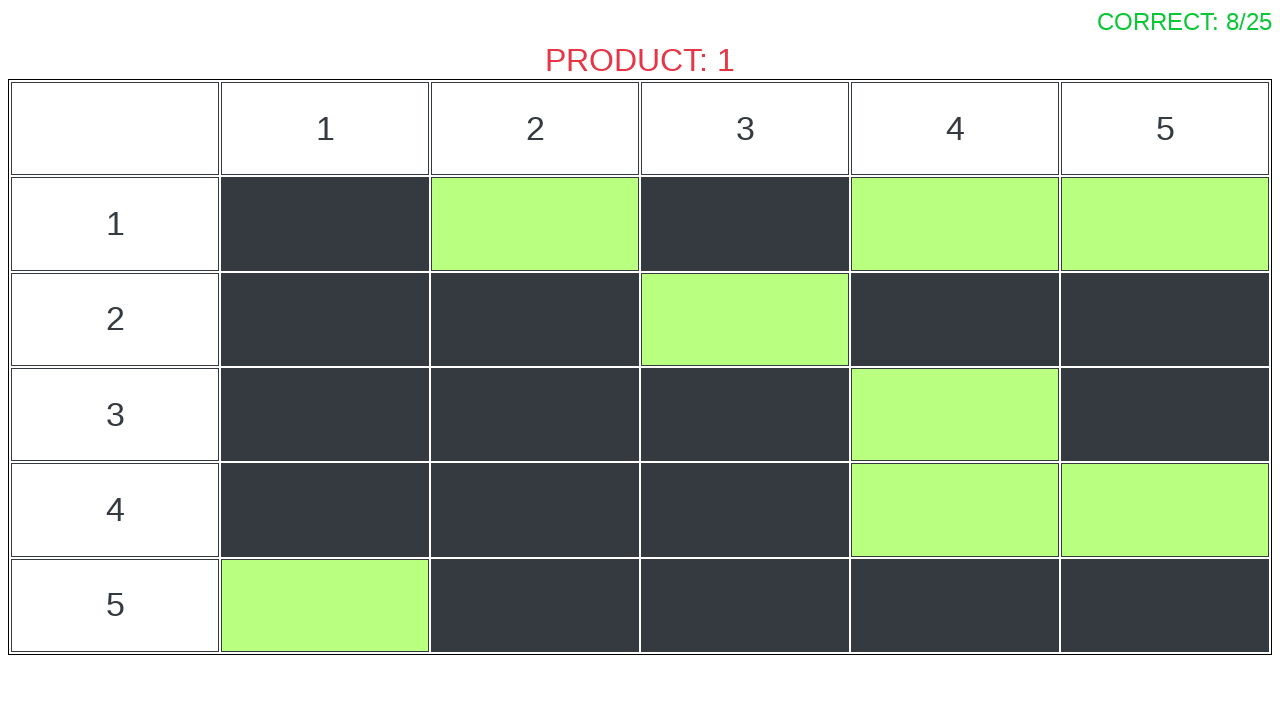

Clicked correct answer button: 1 at (325, 224) on [name='1']
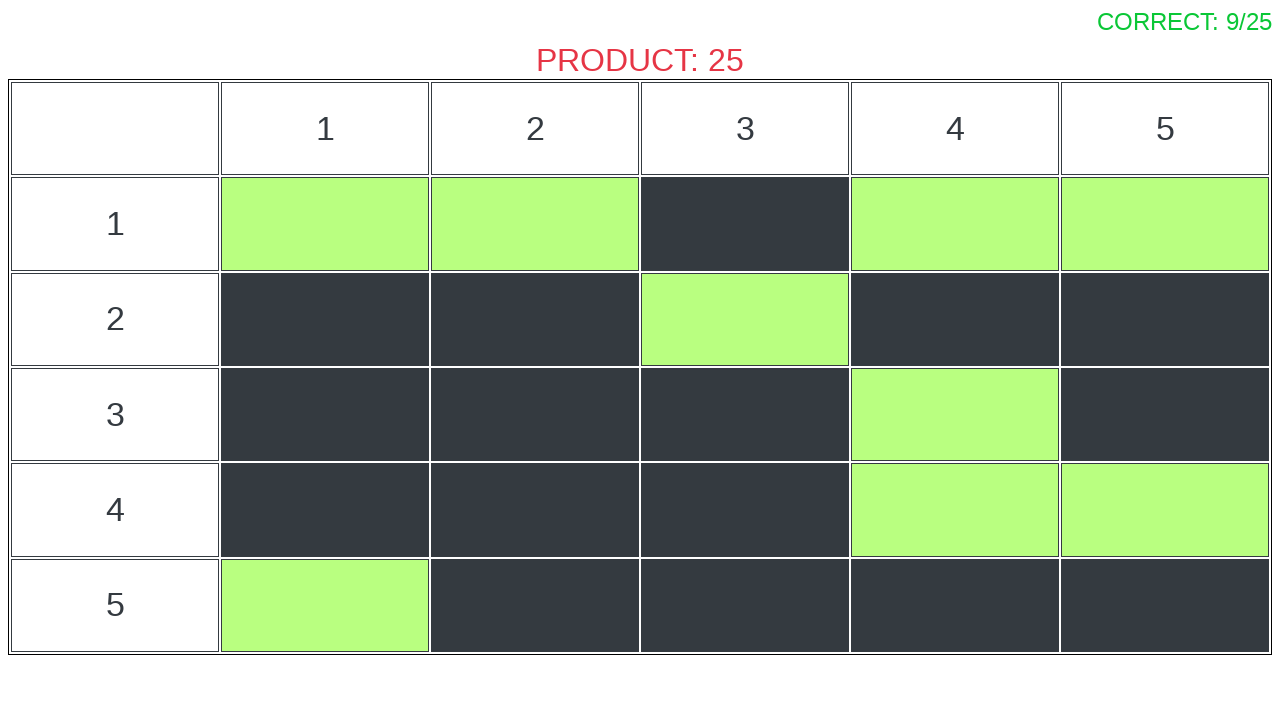

Waited for game to process answer
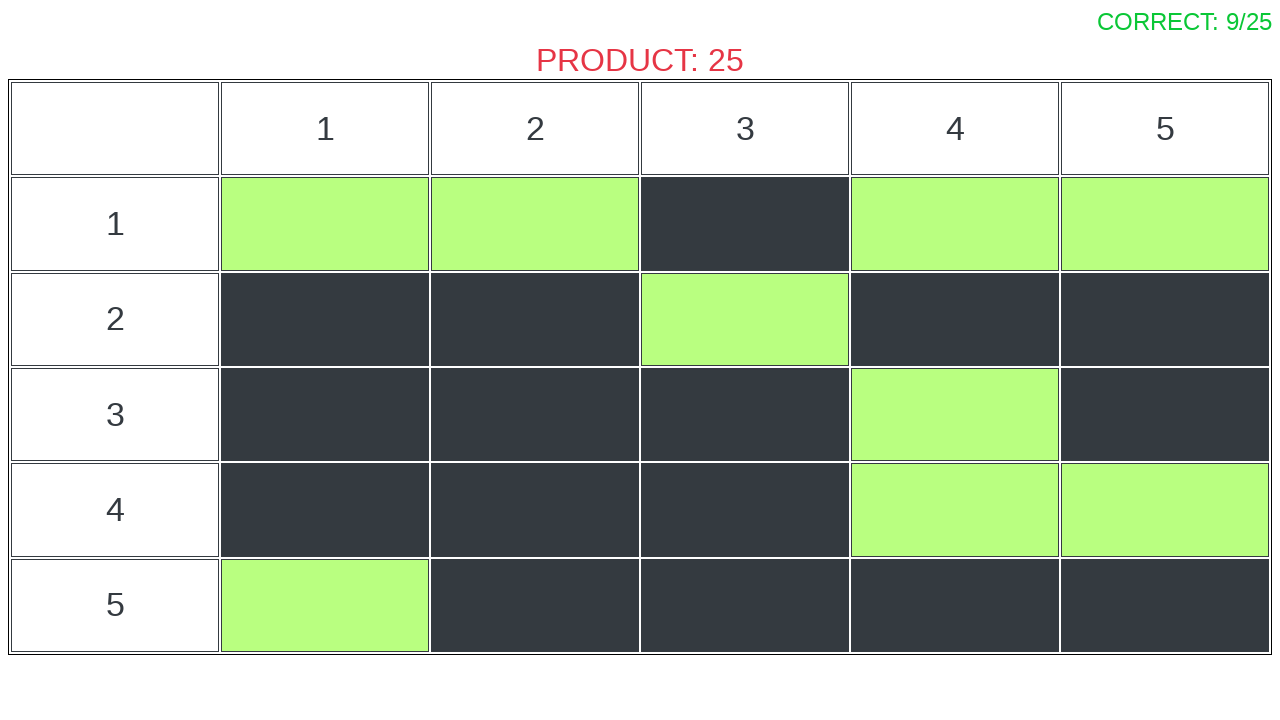

Retrieved wanted number: 25
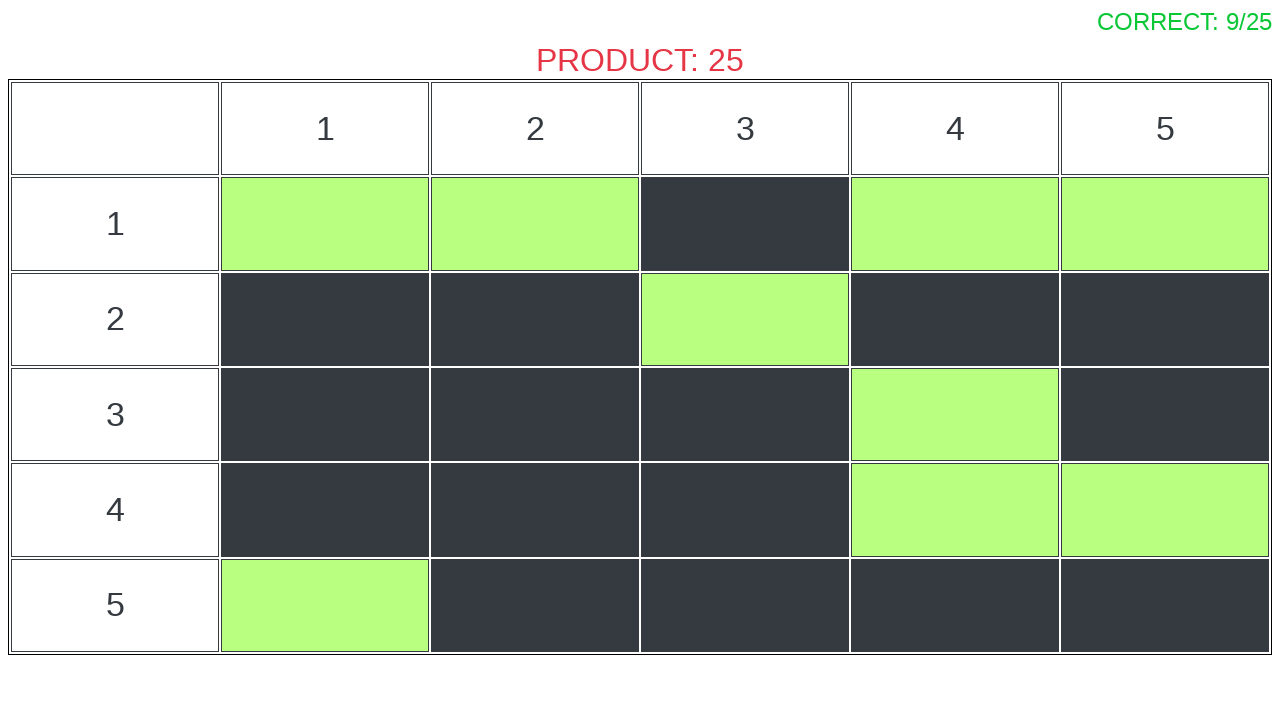

Clicked correct answer button: 25 at (1165, 605) on [name='25']
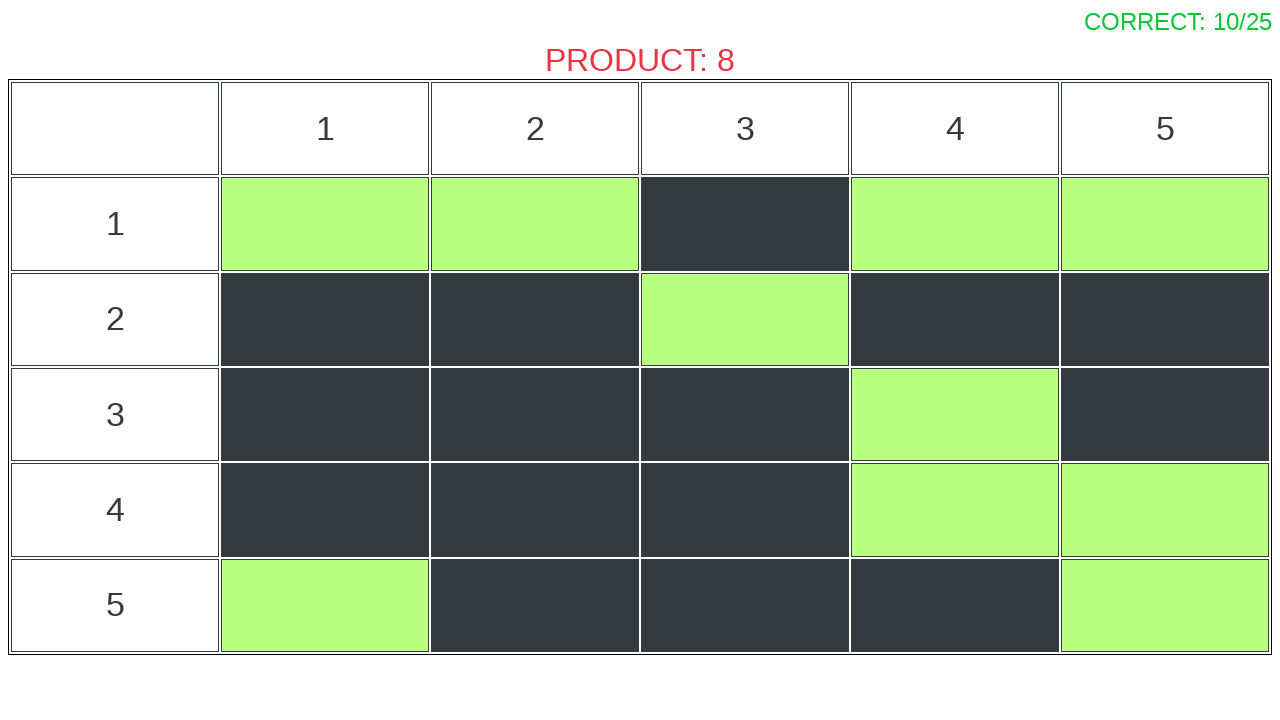

Waited for game to process answer
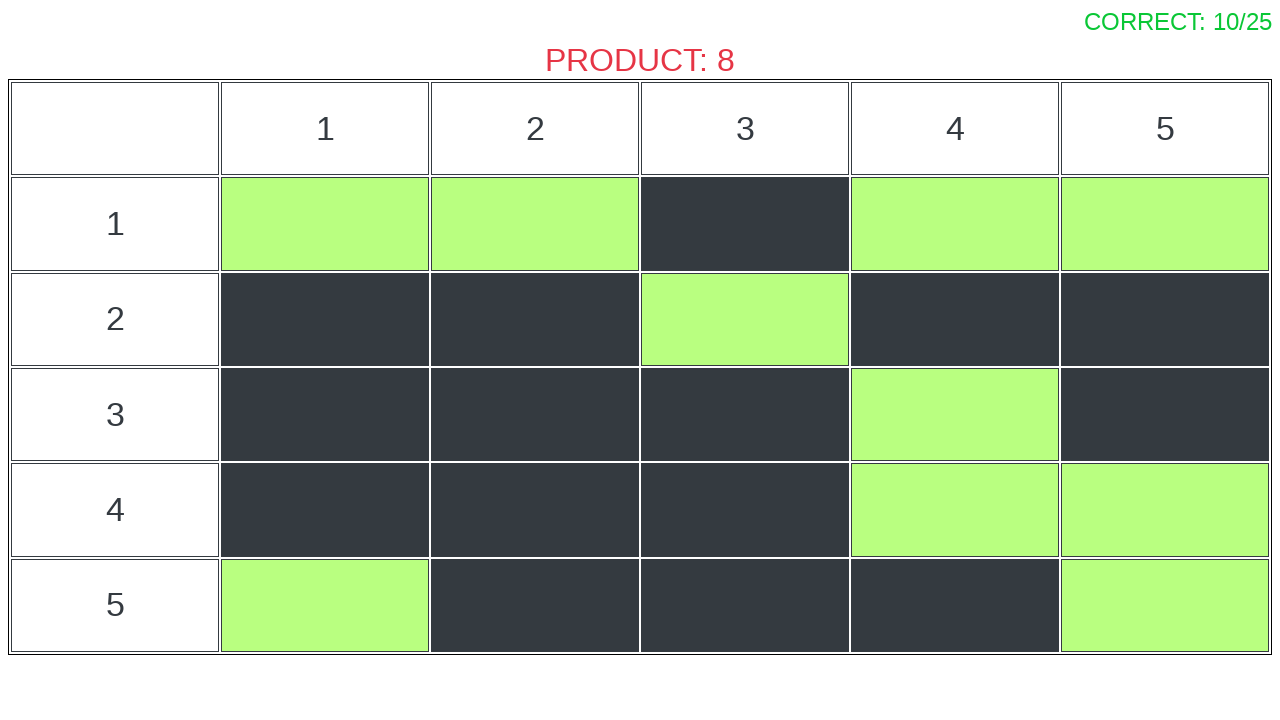

Retrieved wanted number: 8
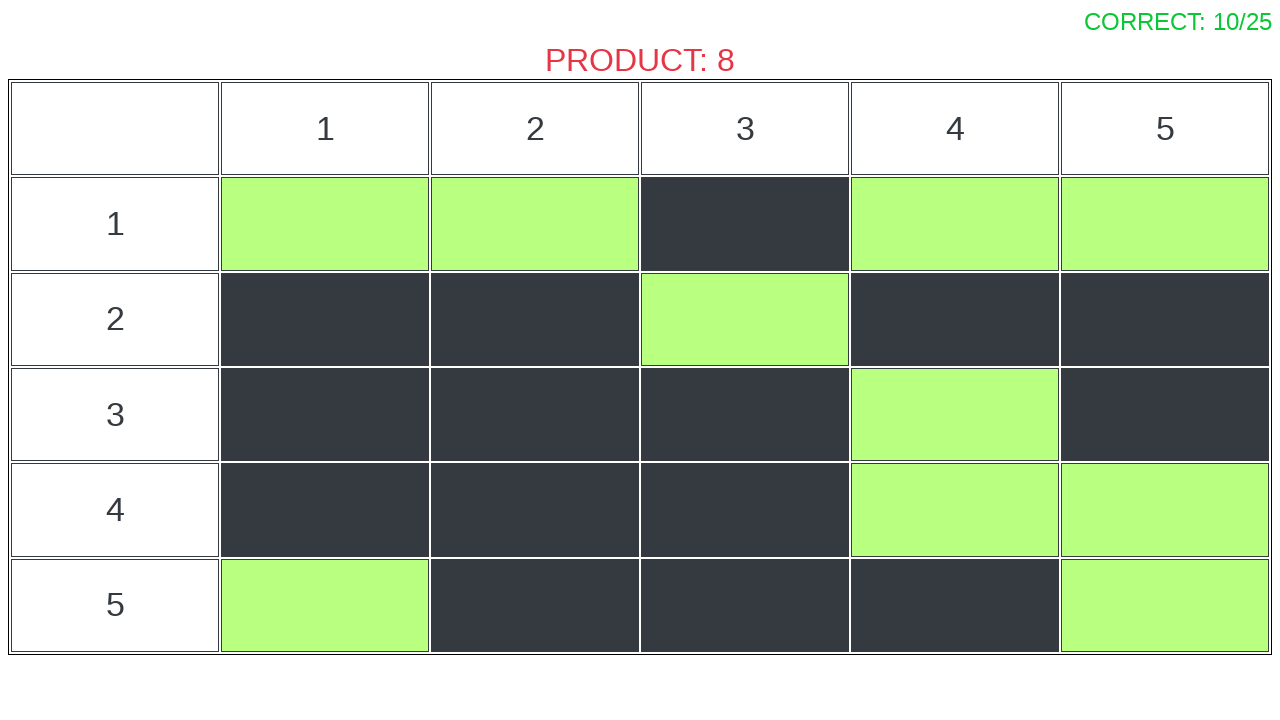

Clicked correct answer button: 8 at (955, 319) on [name='8']
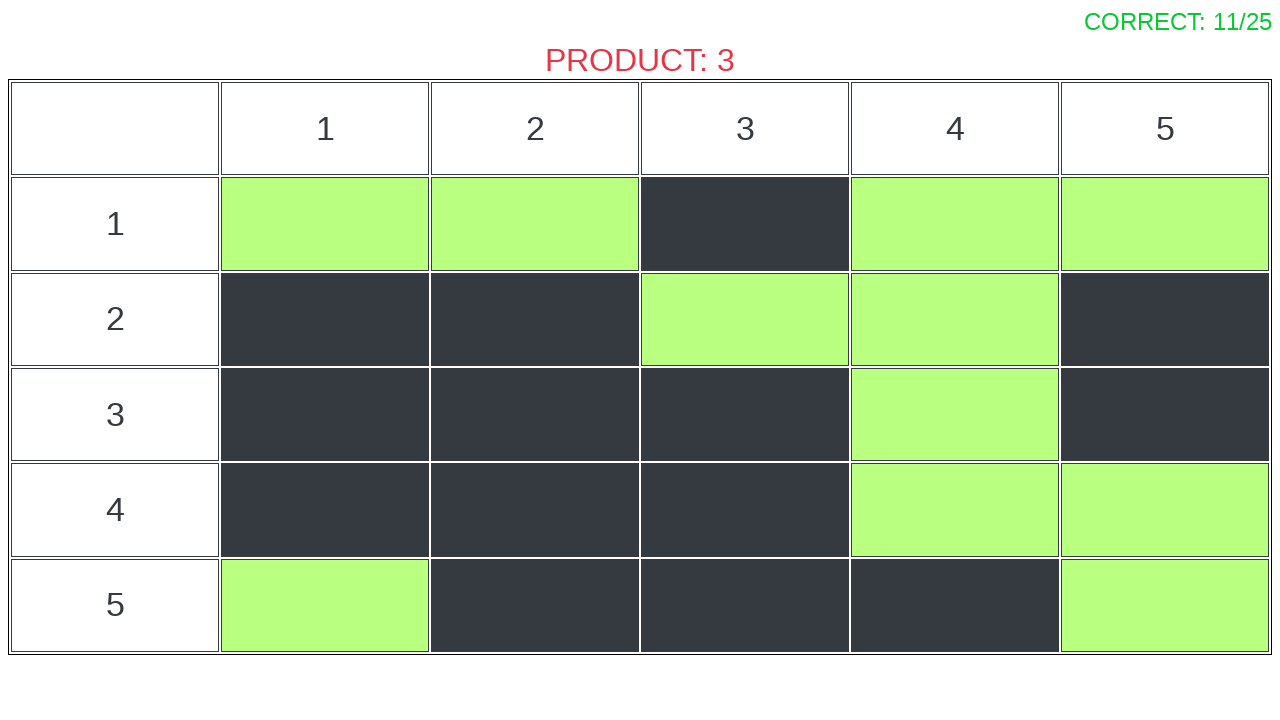

Waited for game to process answer
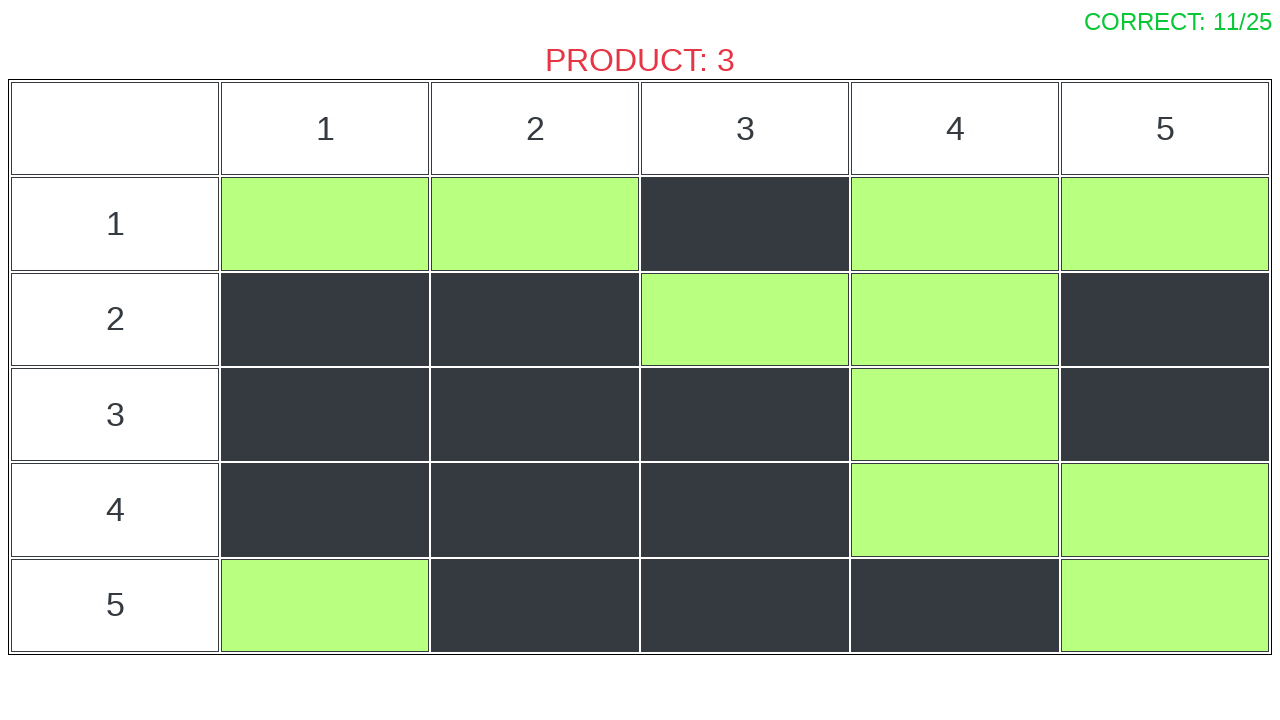

Retrieved wanted number: 3
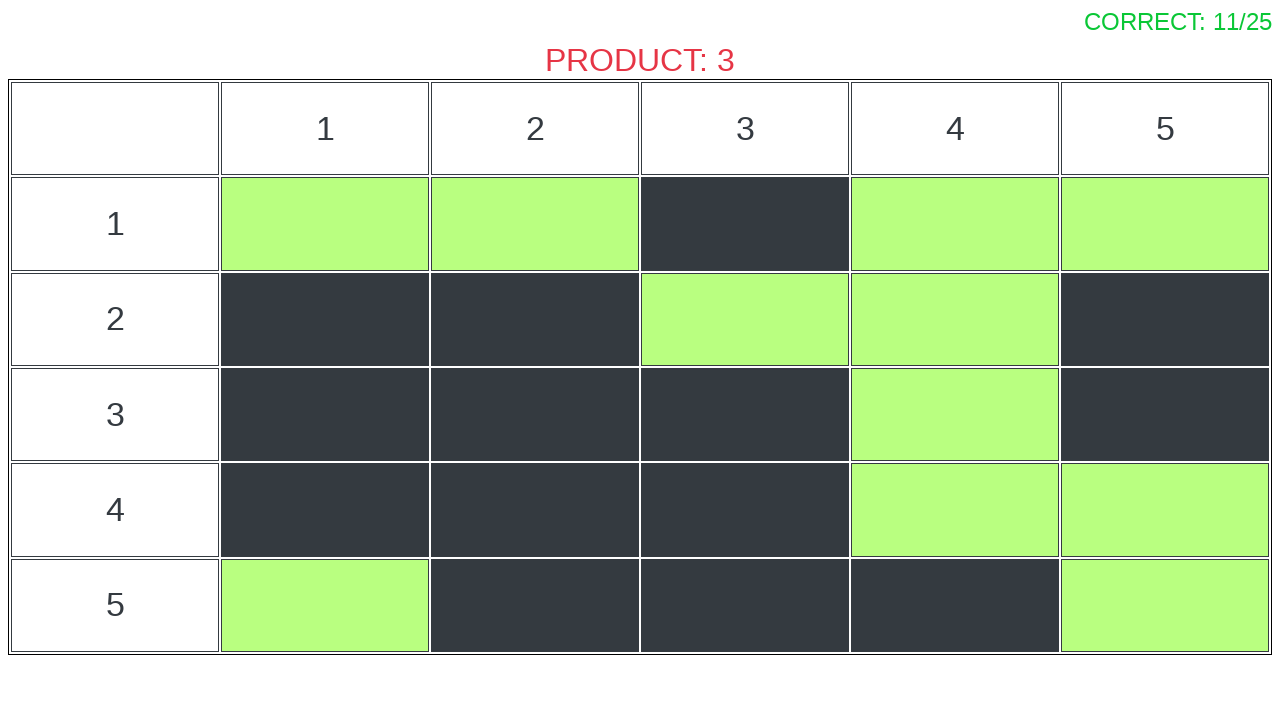

Clicked correct answer button: 3 at (745, 224) on [name='3']
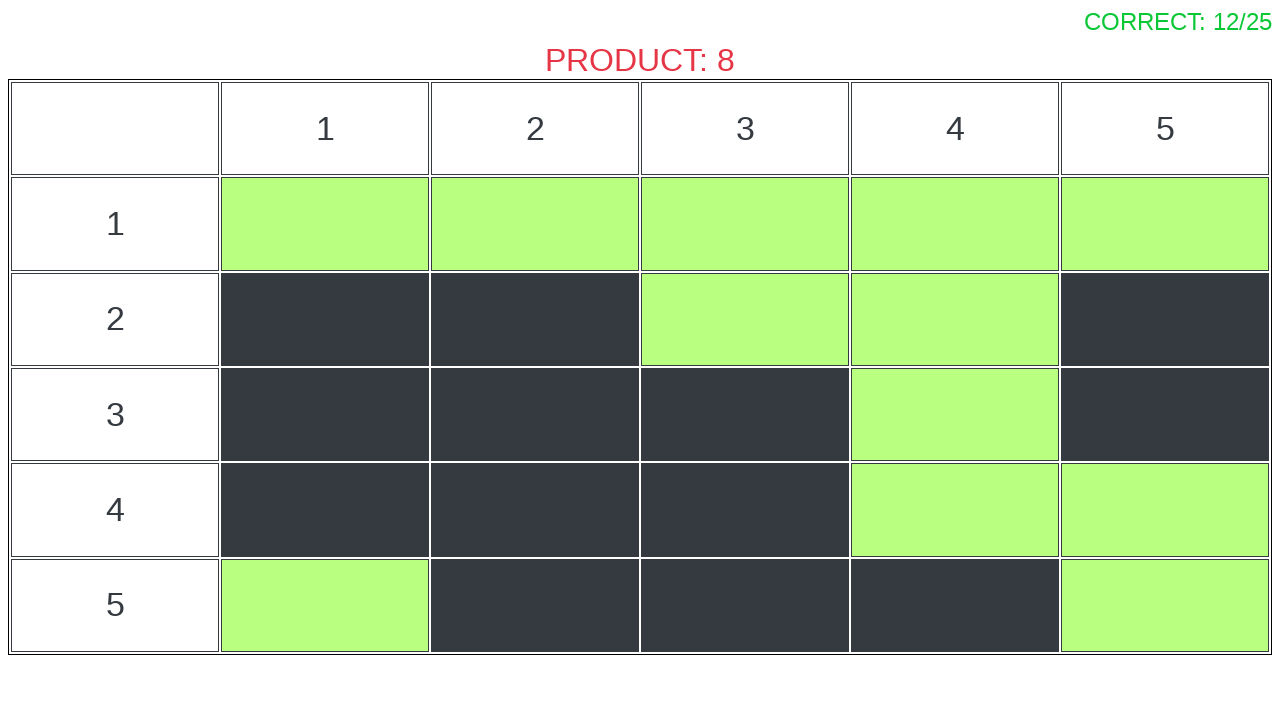

Waited for game to process answer
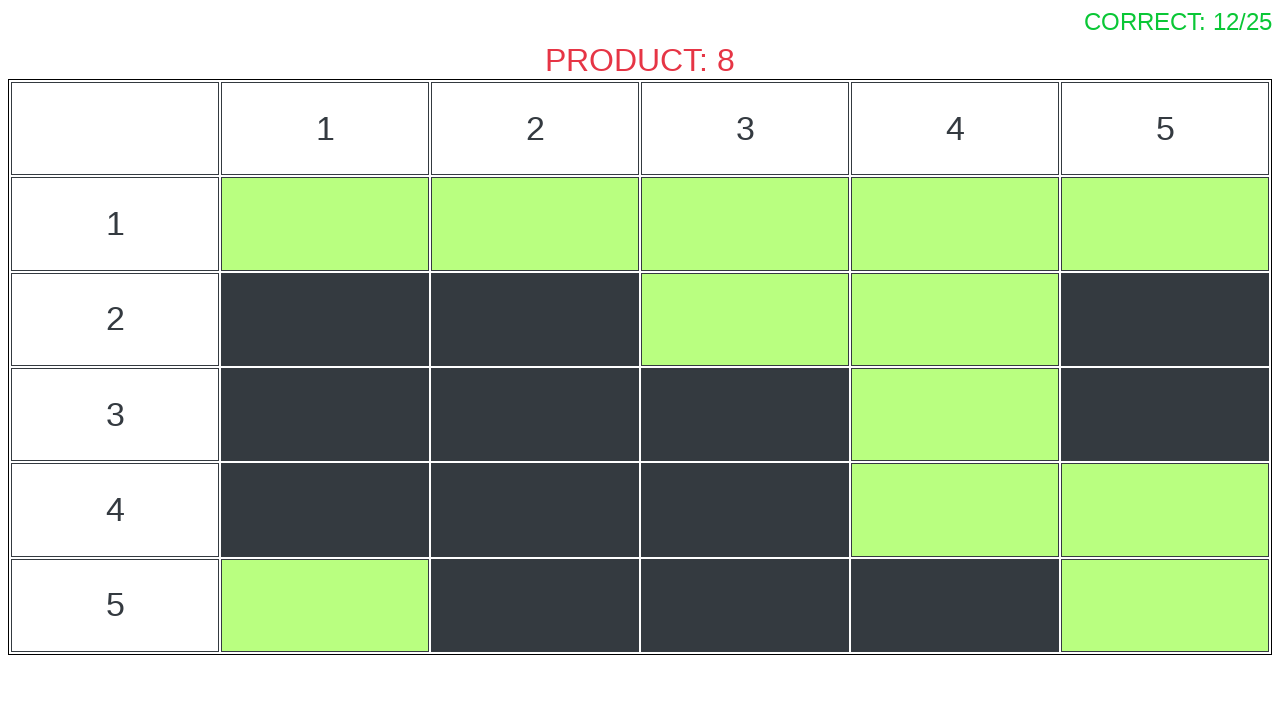

Retrieved wanted number: 8
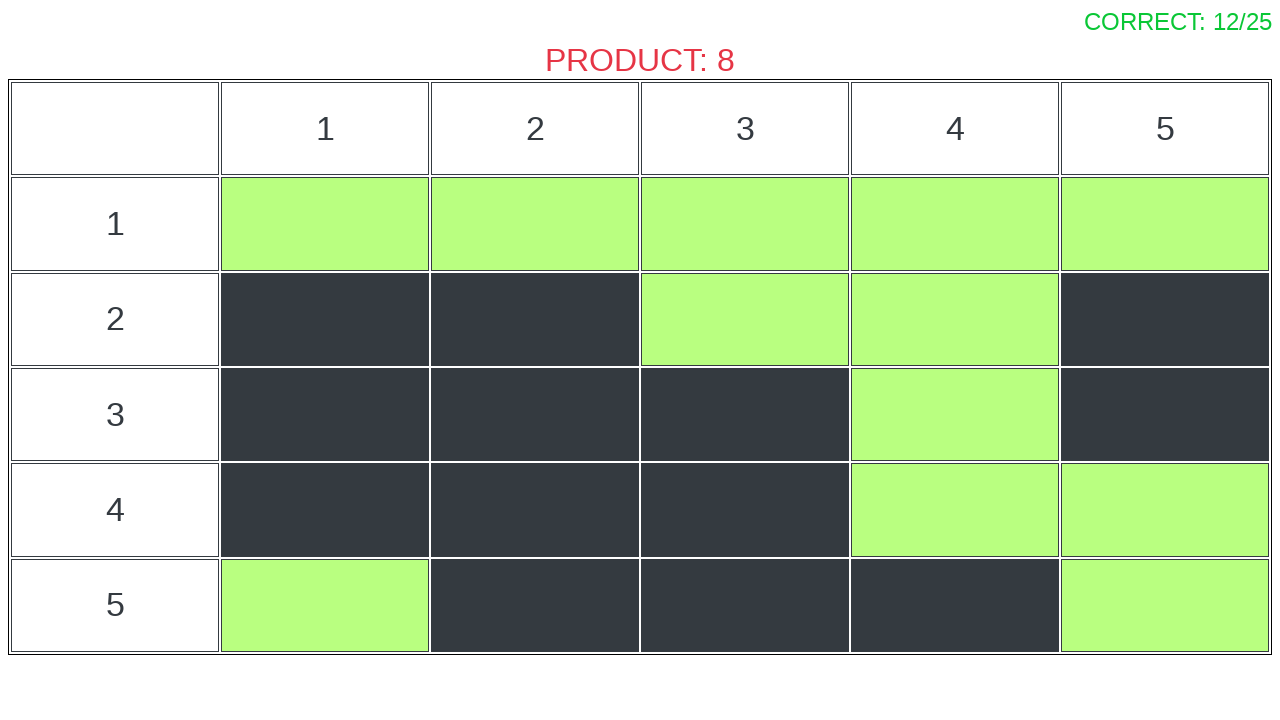

Clicked correct answer button: 8 at (535, 510) on [name='8']
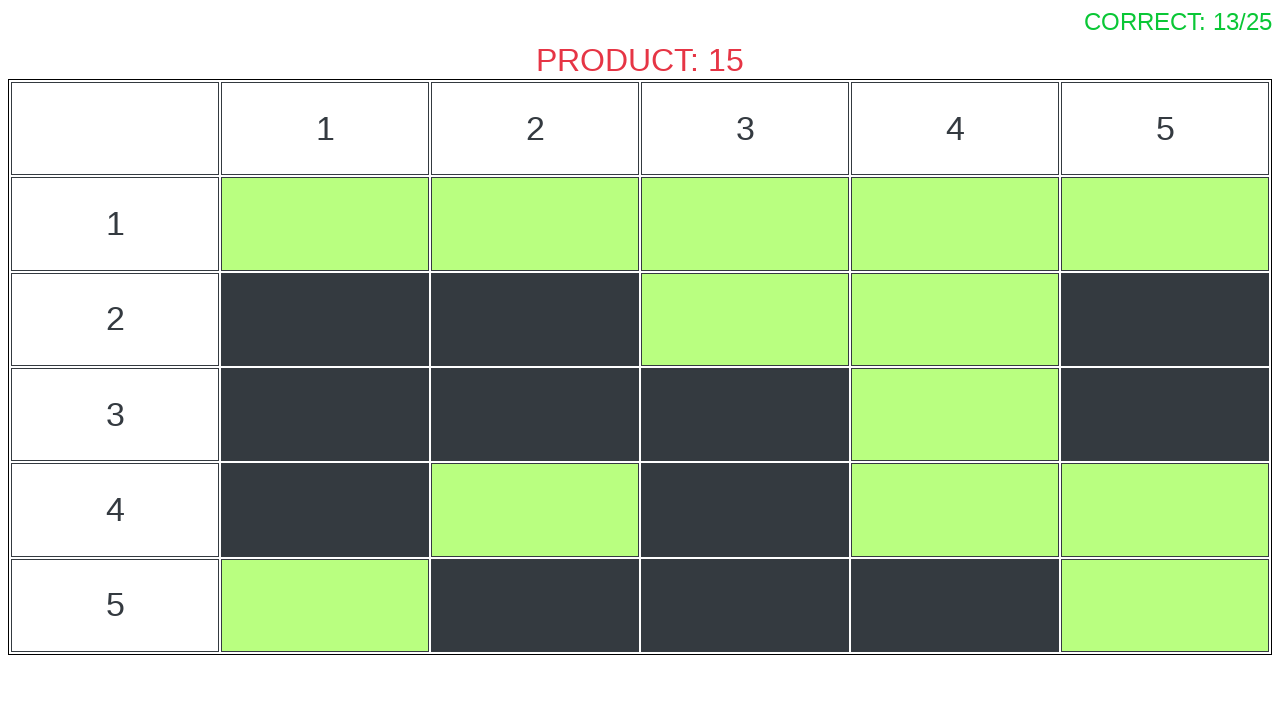

Waited for game to process answer
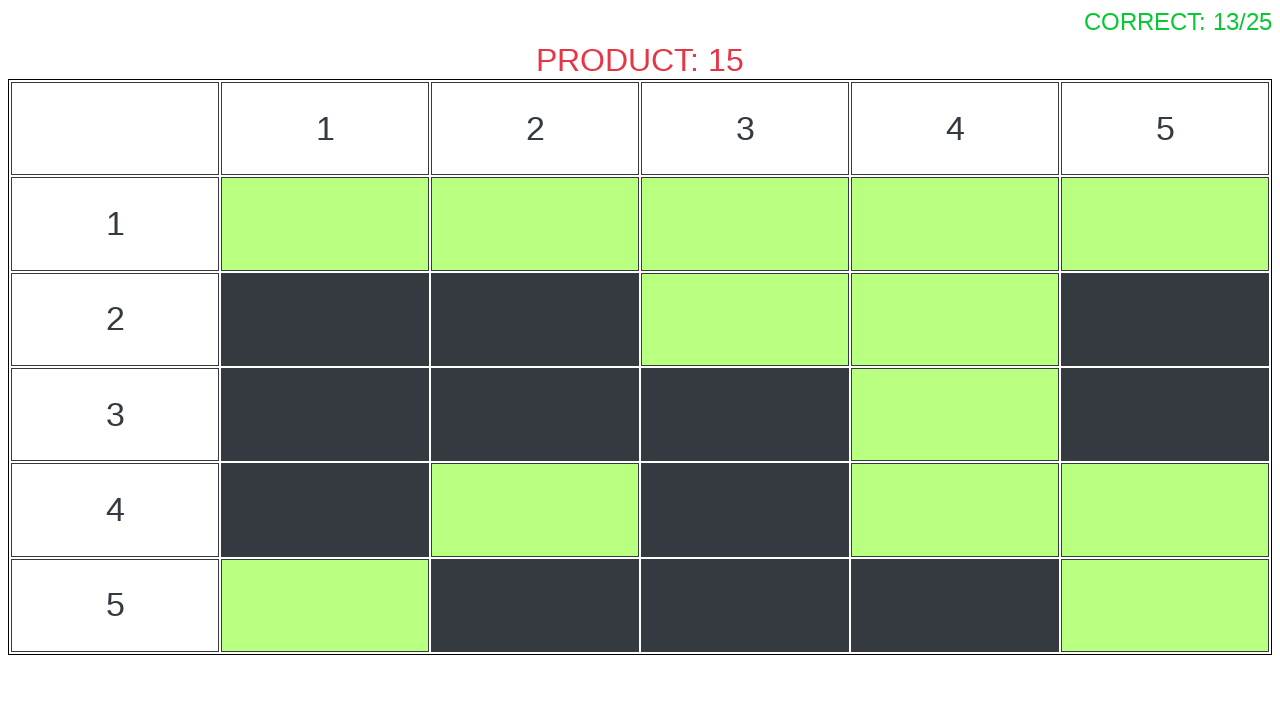

Retrieved wanted number: 15
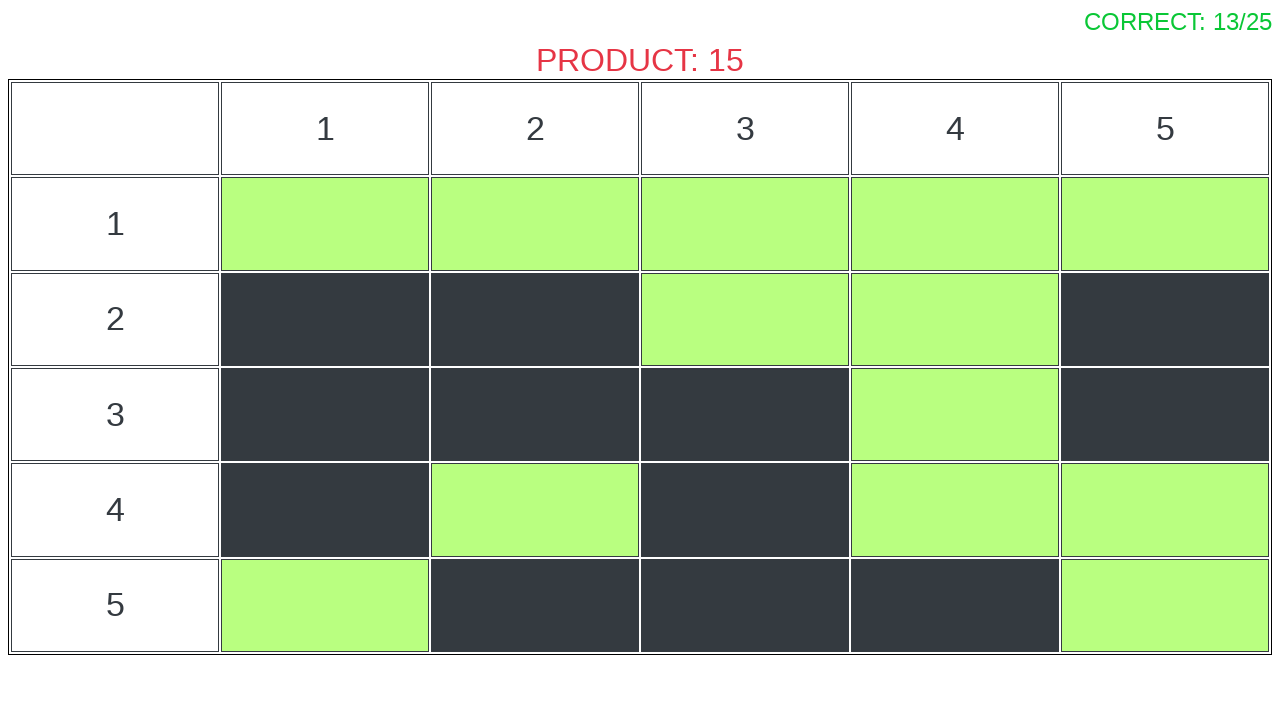

Clicked correct answer button: 15 at (1165, 415) on [name='15']
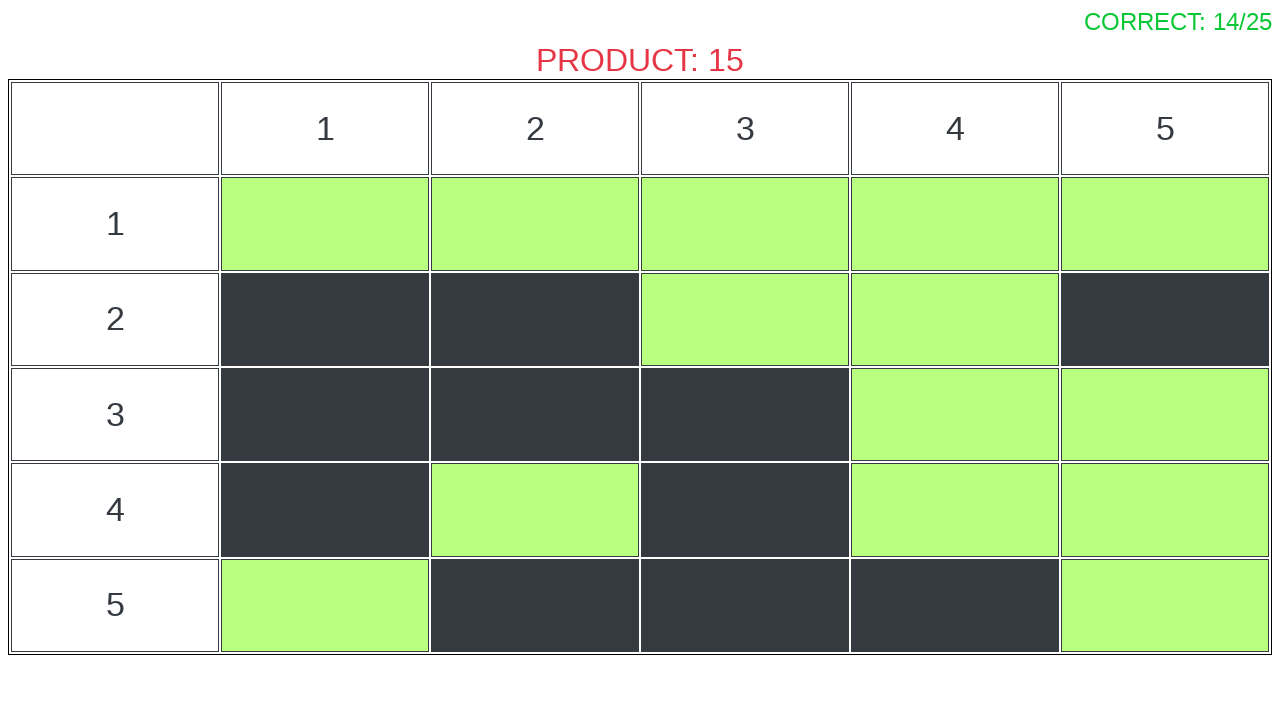

Waited for game to process answer
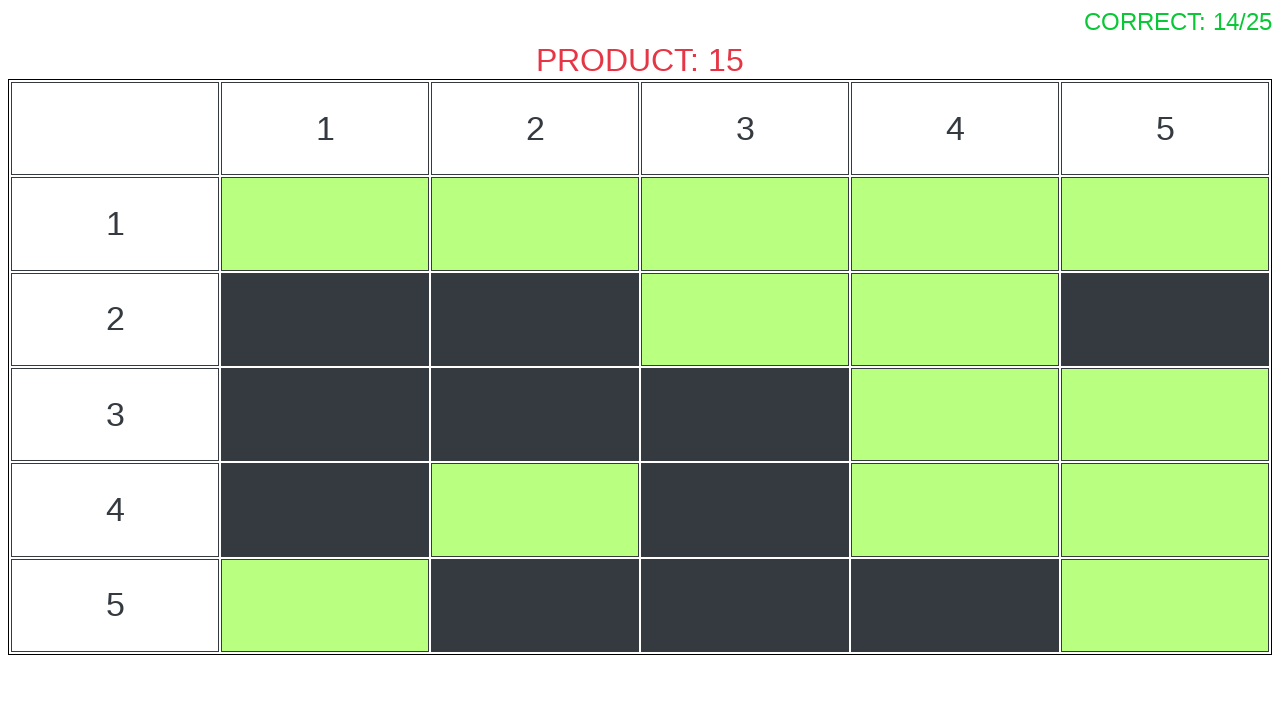

Retrieved wanted number: 15
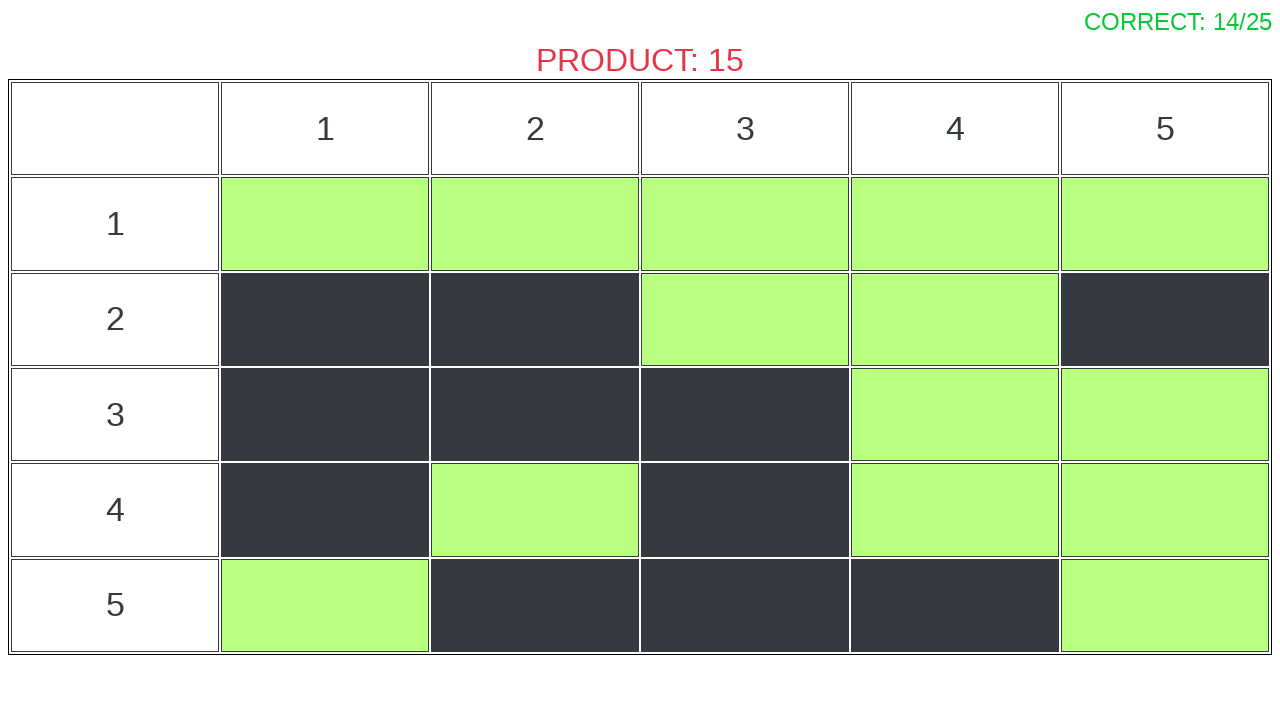

Clicked correct answer button: 15 at (745, 605) on [name='15']
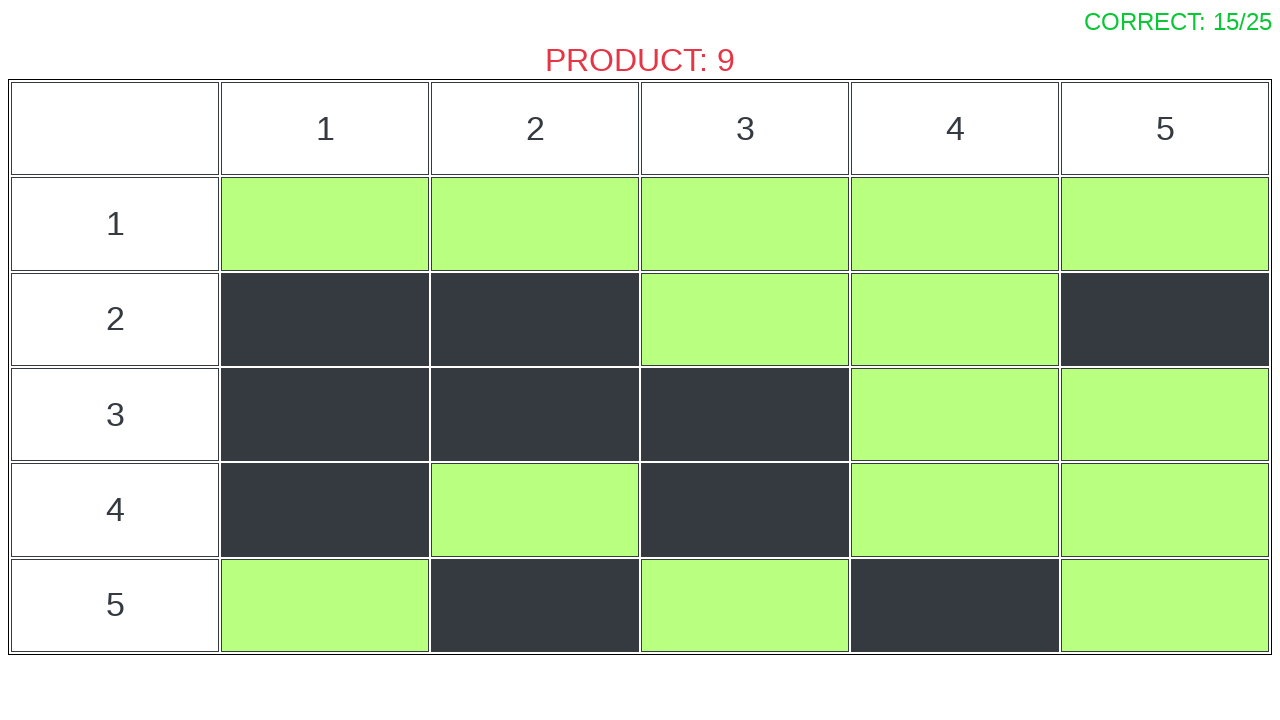

Waited for game to process answer
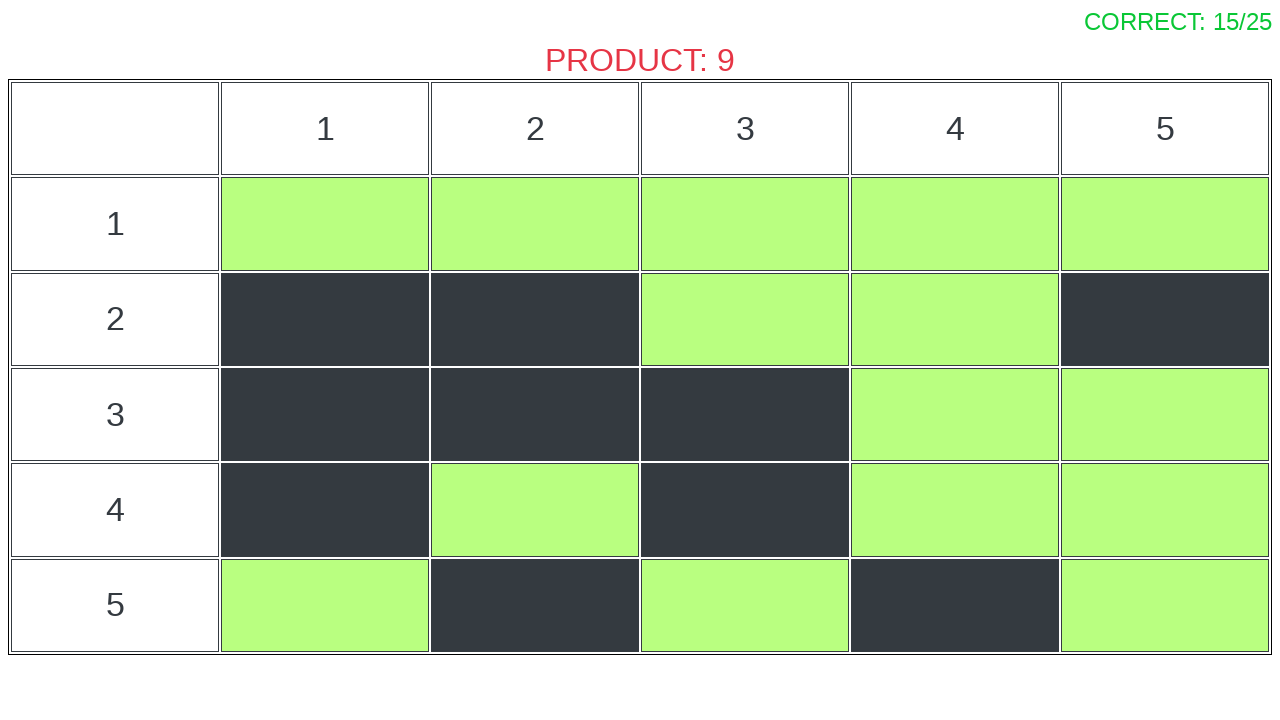

Retrieved wanted number: 9
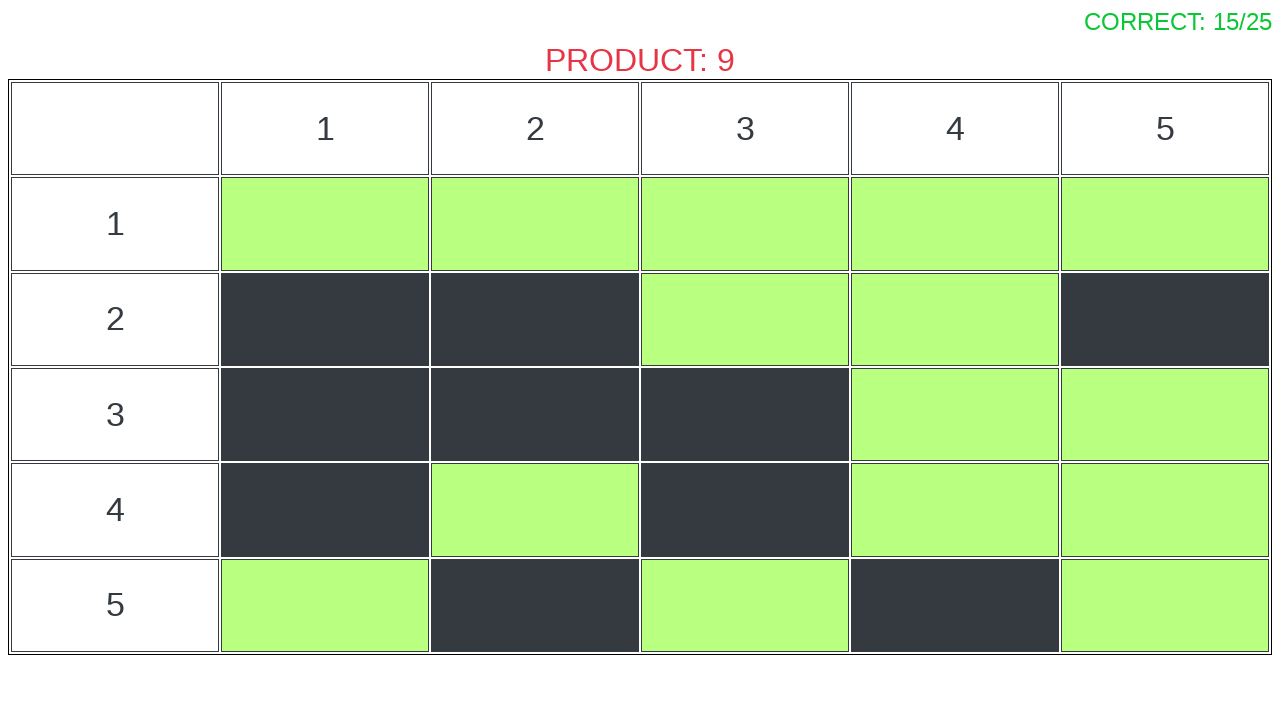

Clicked correct answer button: 9 at (745, 415) on [name='9']
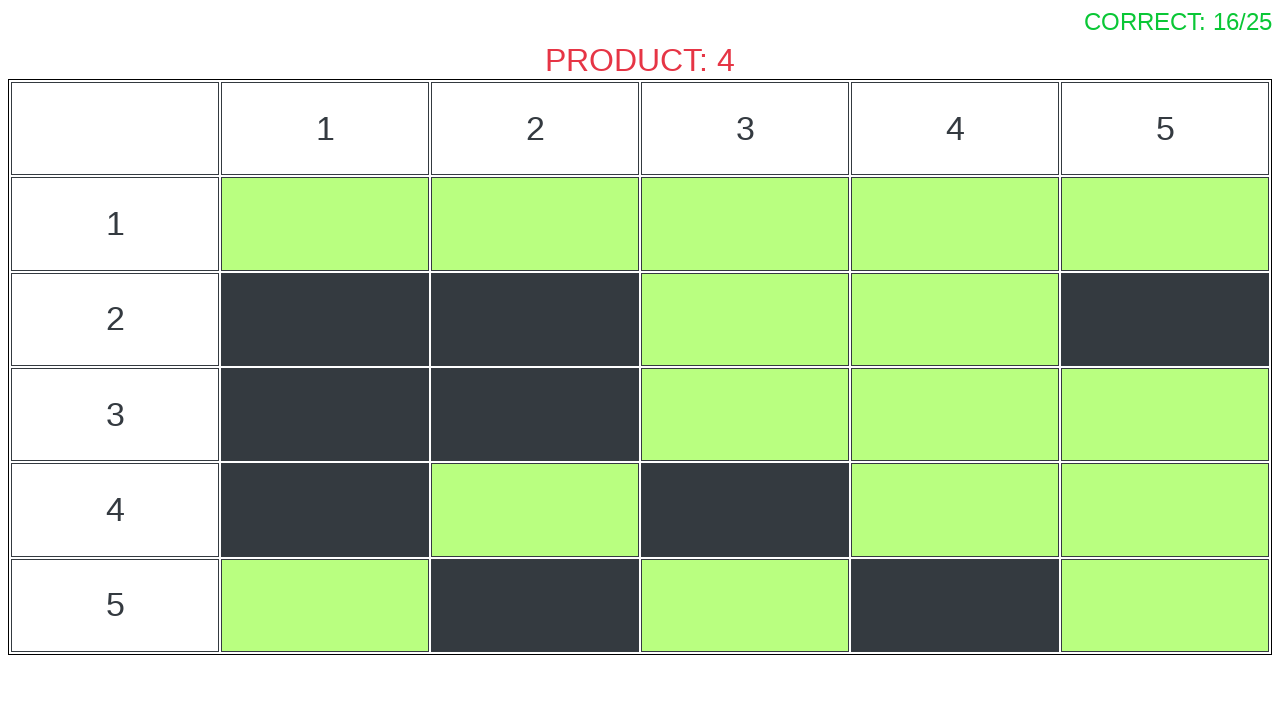

Waited for game to process answer
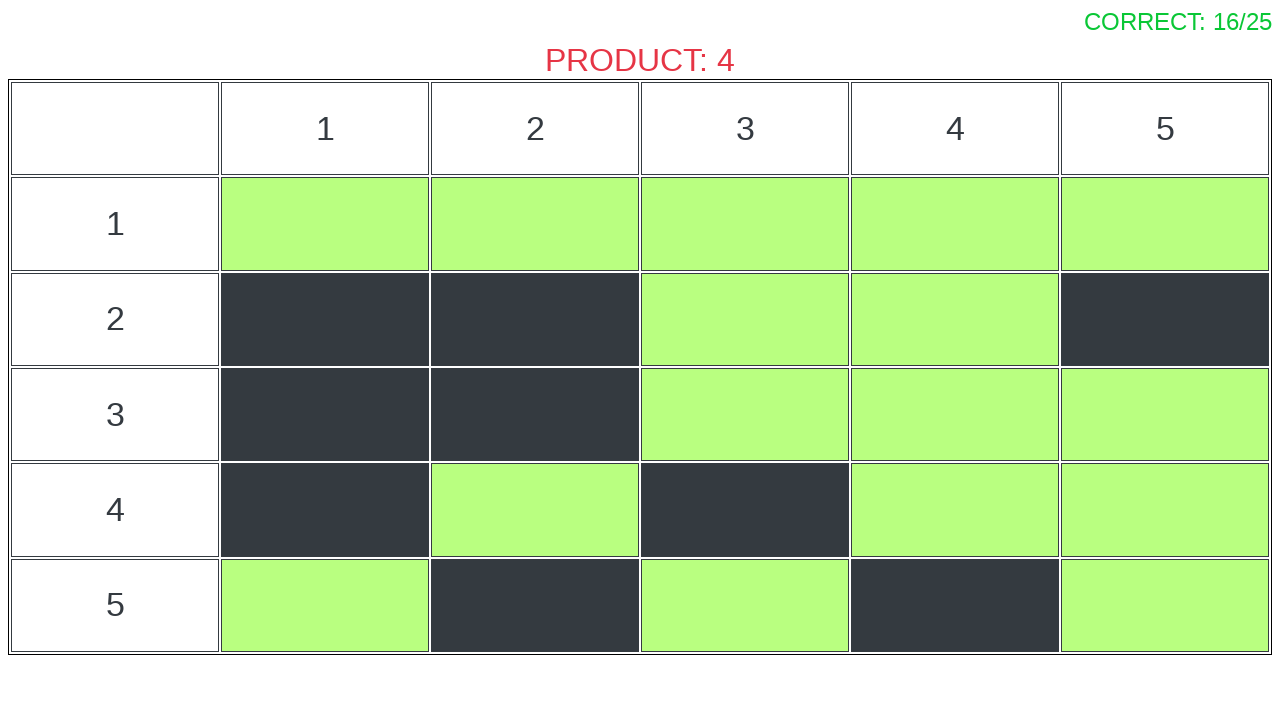

Retrieved wanted number: 4
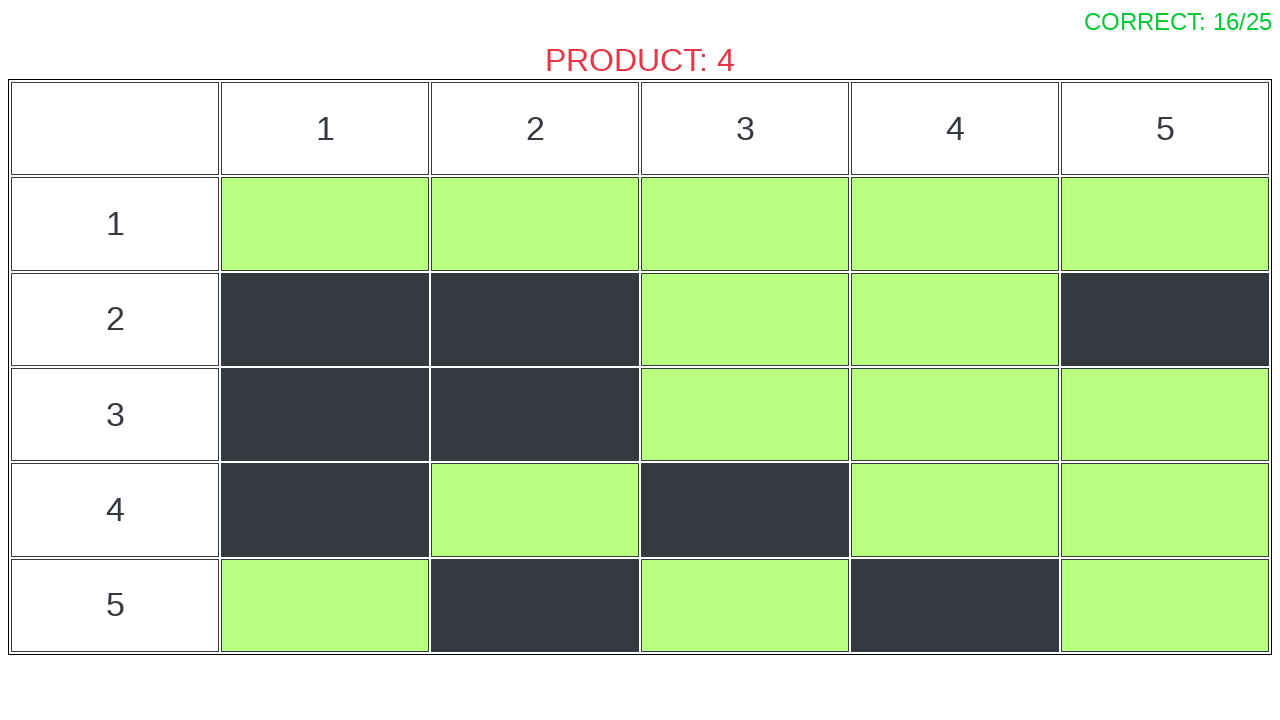

Clicked correct answer button: 4 at (535, 319) on [name='4']
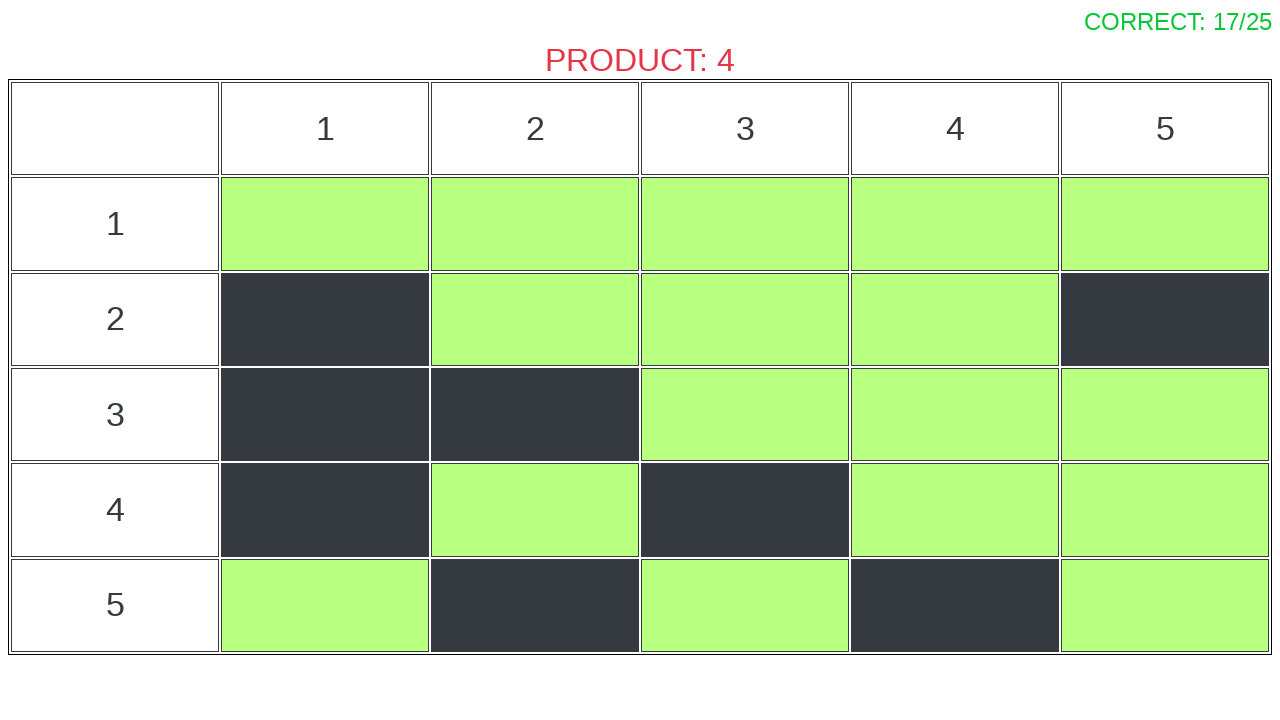

Waited for game to process answer
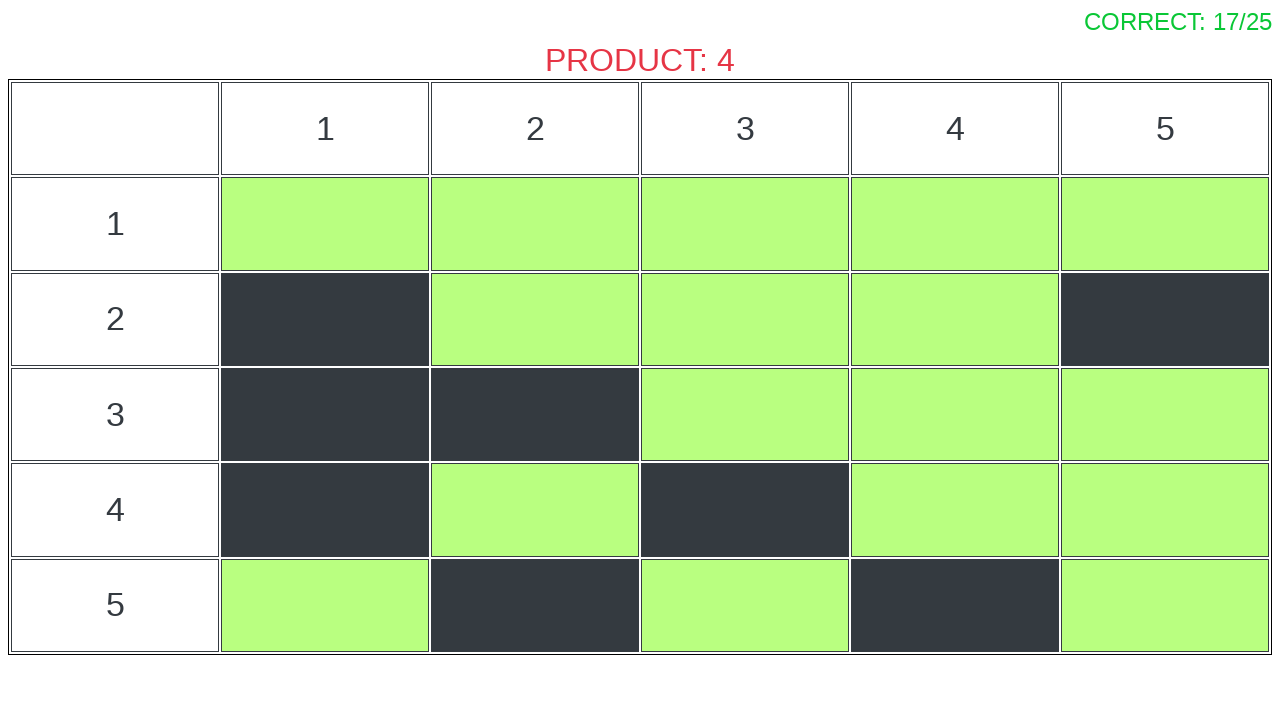

Retrieved wanted number: 4
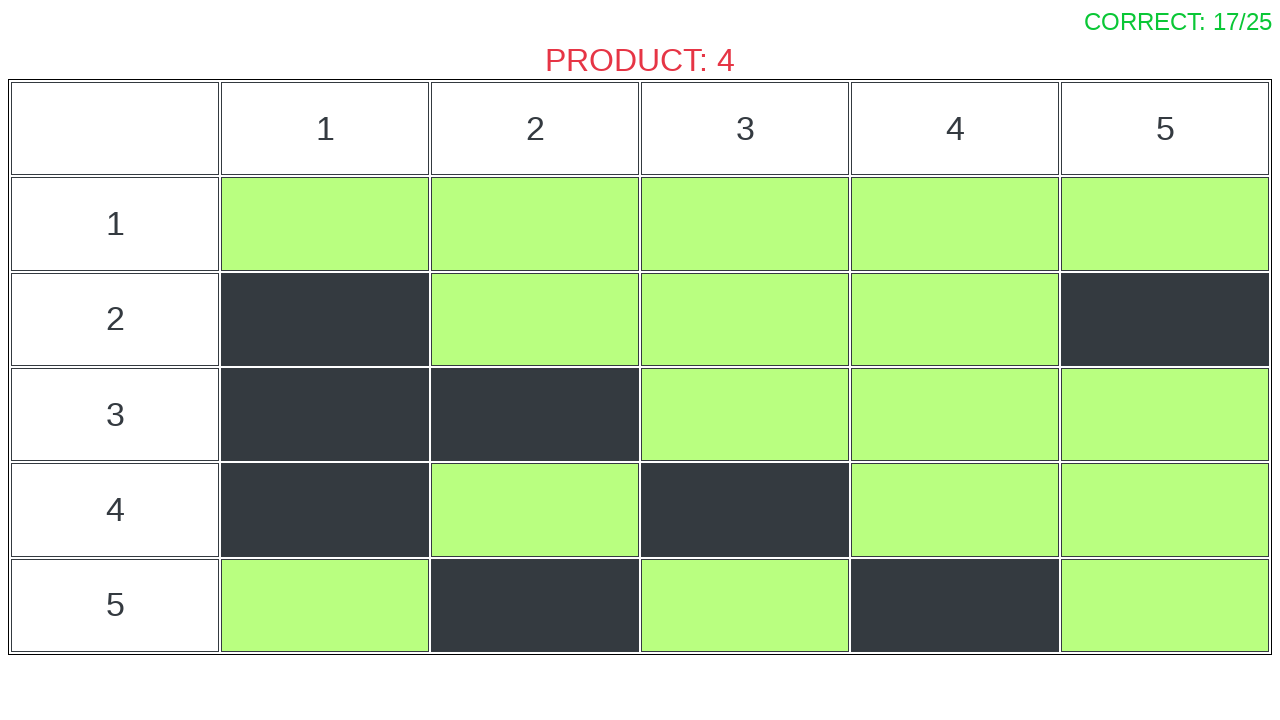

Clicked correct answer button: 4 at (325, 510) on [name='4']
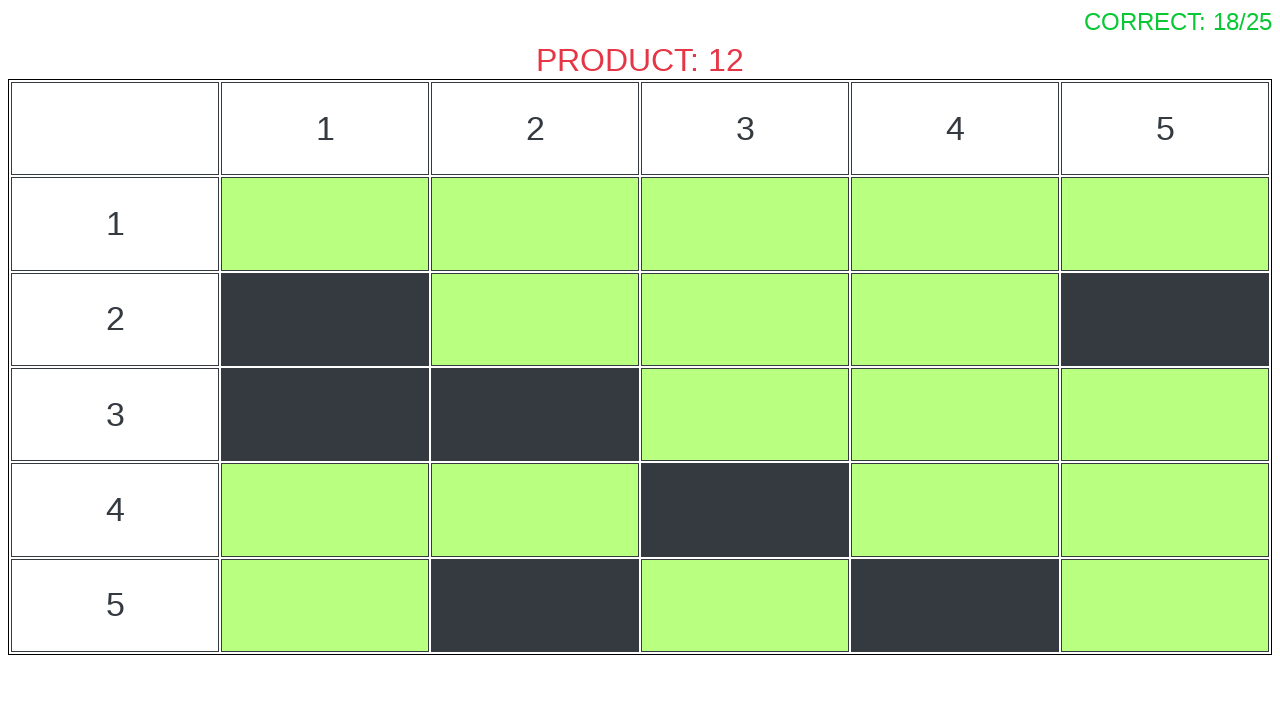

Waited for game to process answer
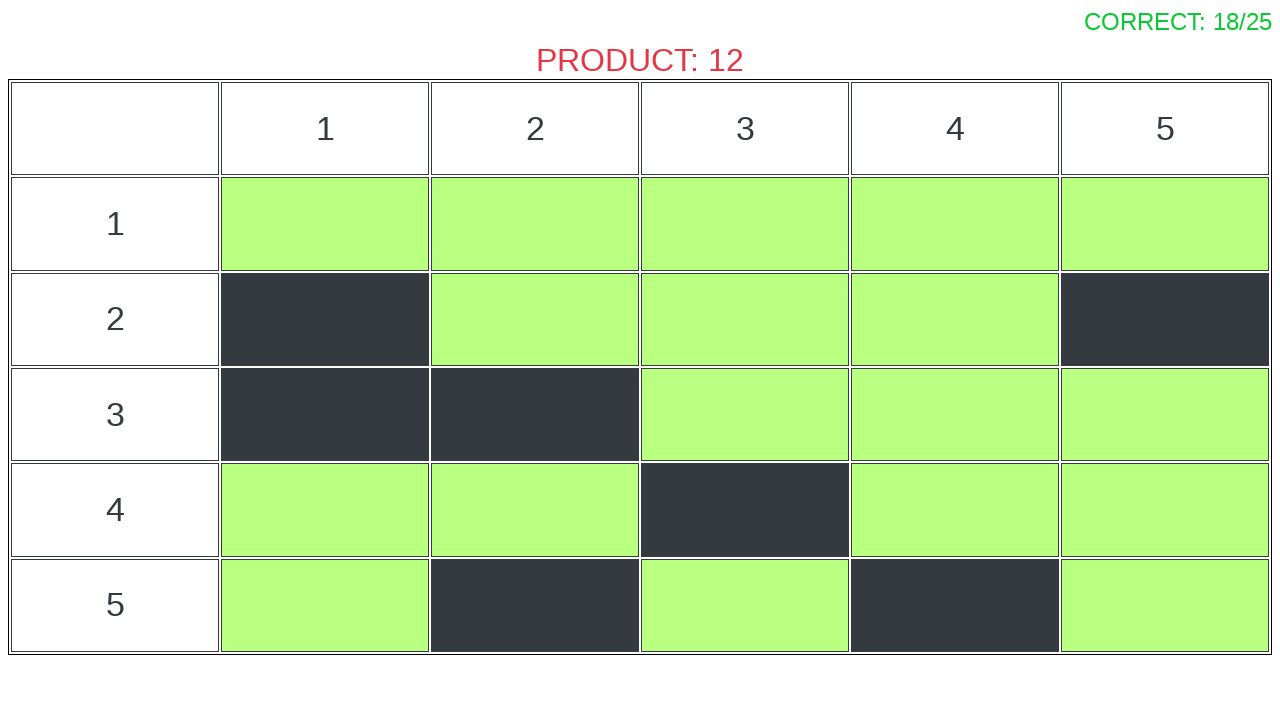

Retrieved wanted number: 12
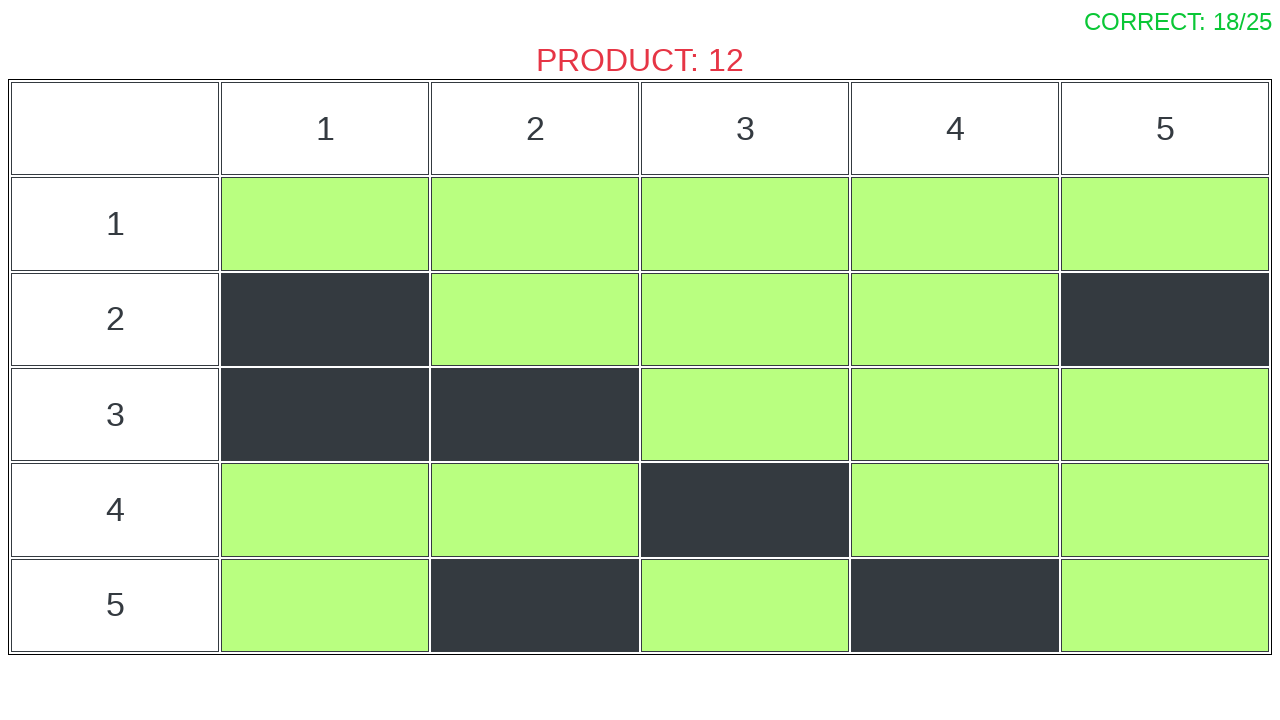

Clicked correct answer button: 12 at (745, 510) on [name='12']
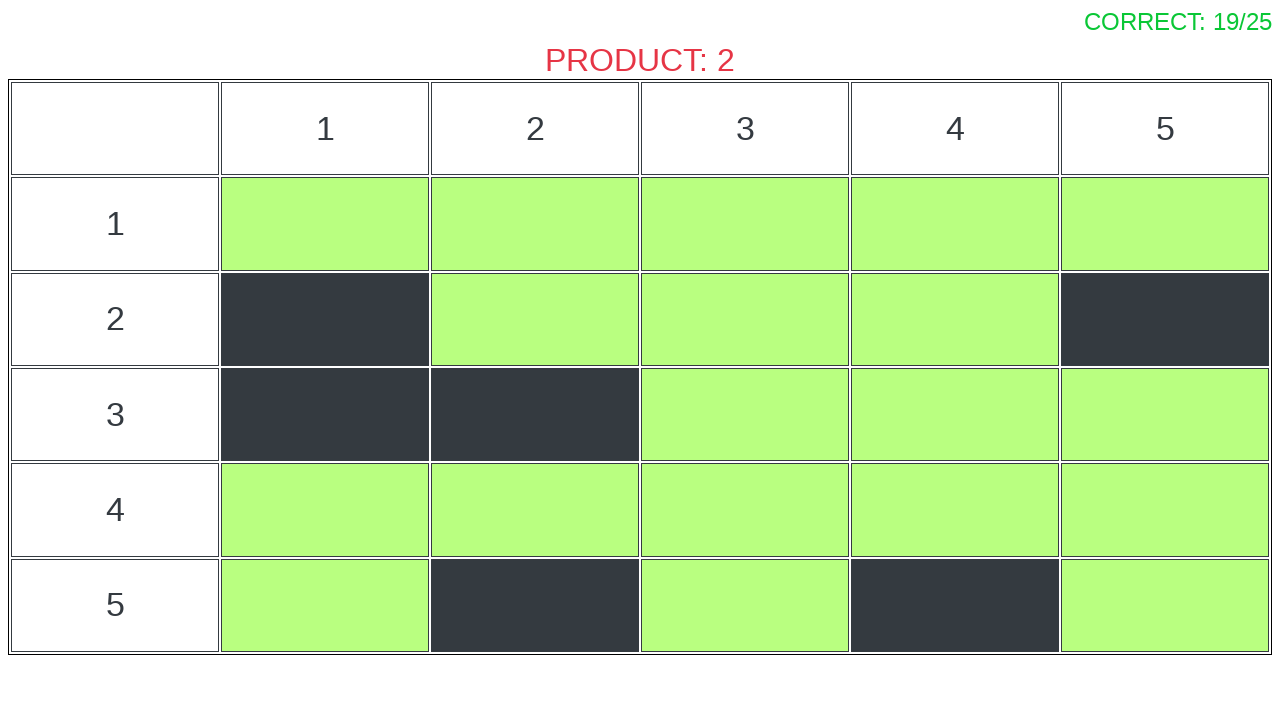

Waited for game to process answer
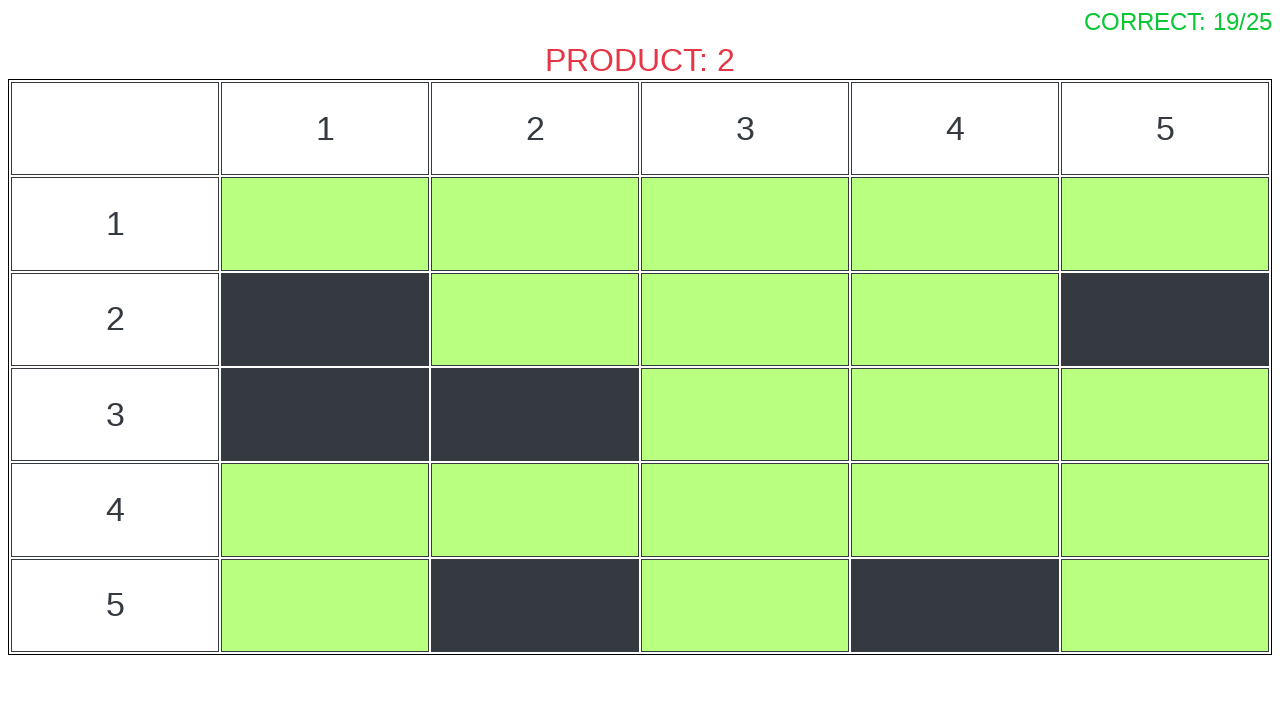

Retrieved wanted number: 2
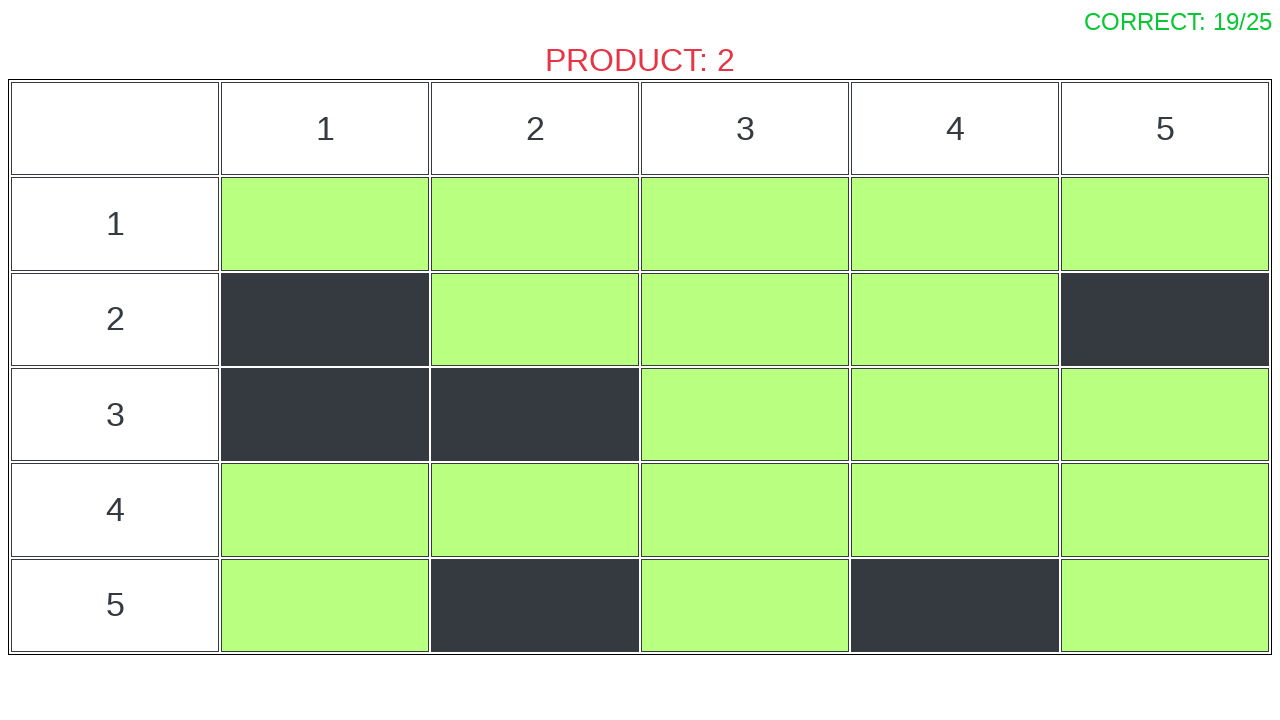

Clicked correct answer button: 2 at (325, 319) on [name='2']
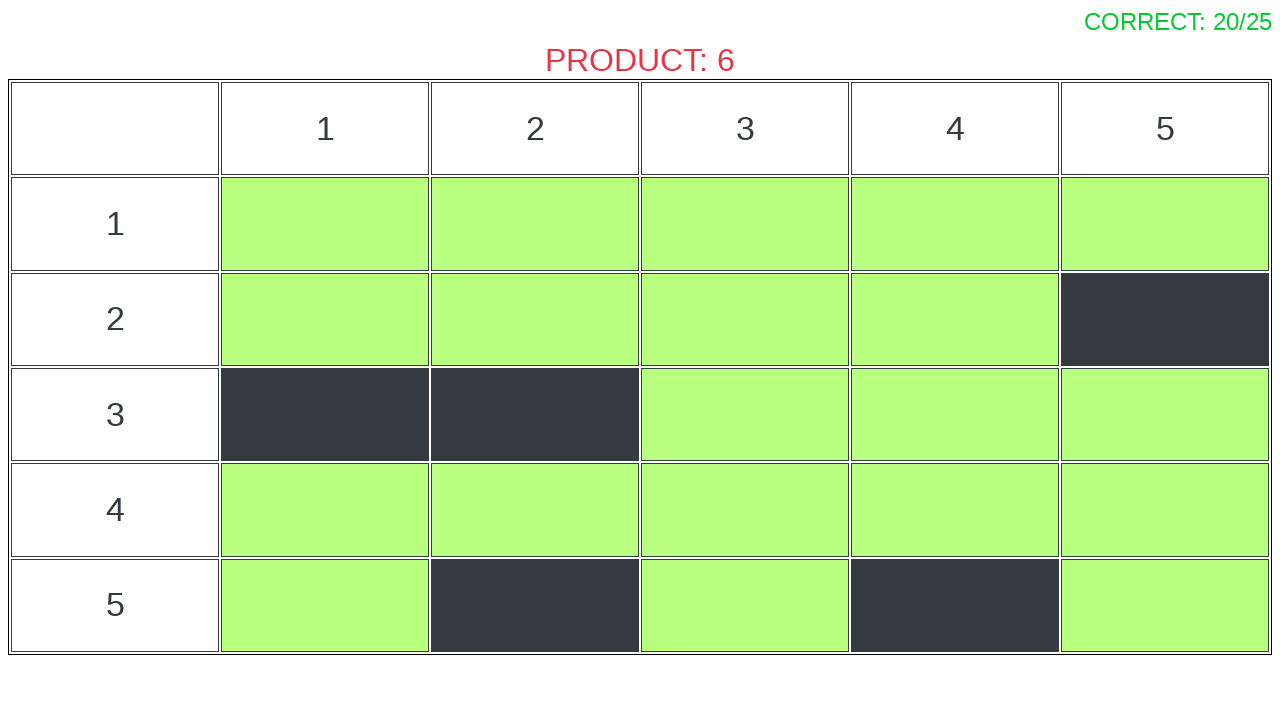

Waited for game to process answer
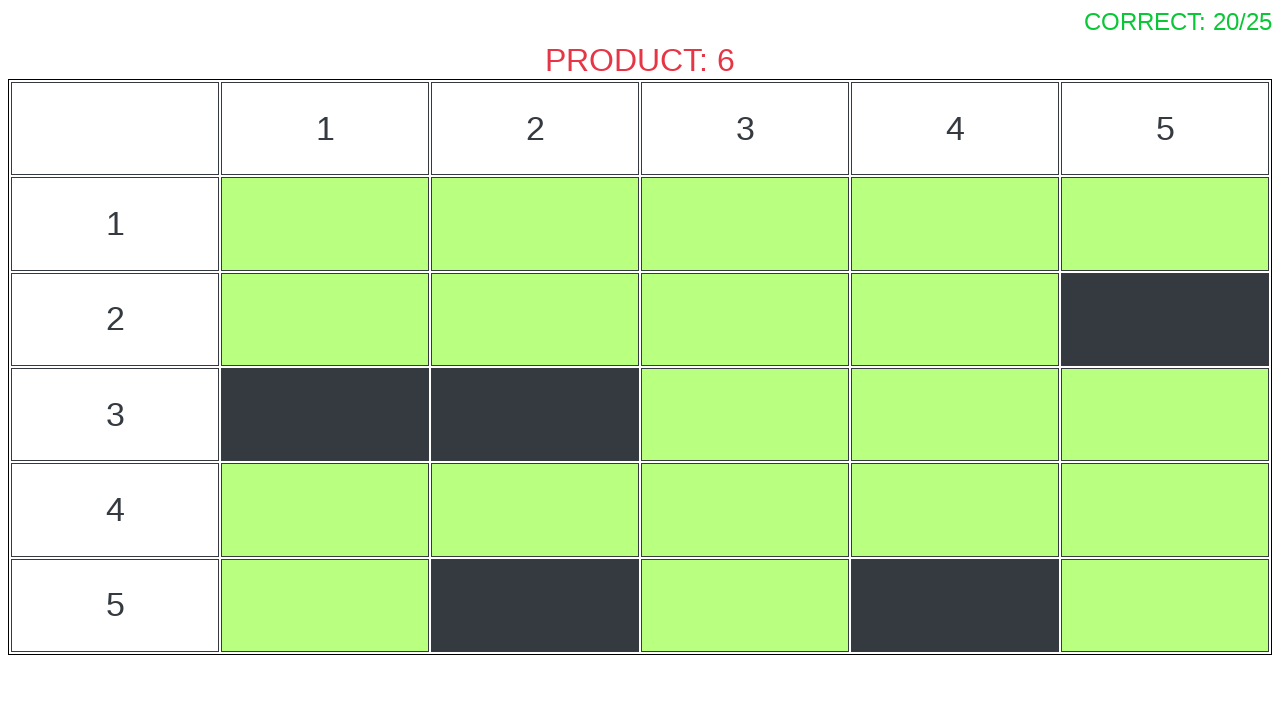

Retrieved wanted number: 6
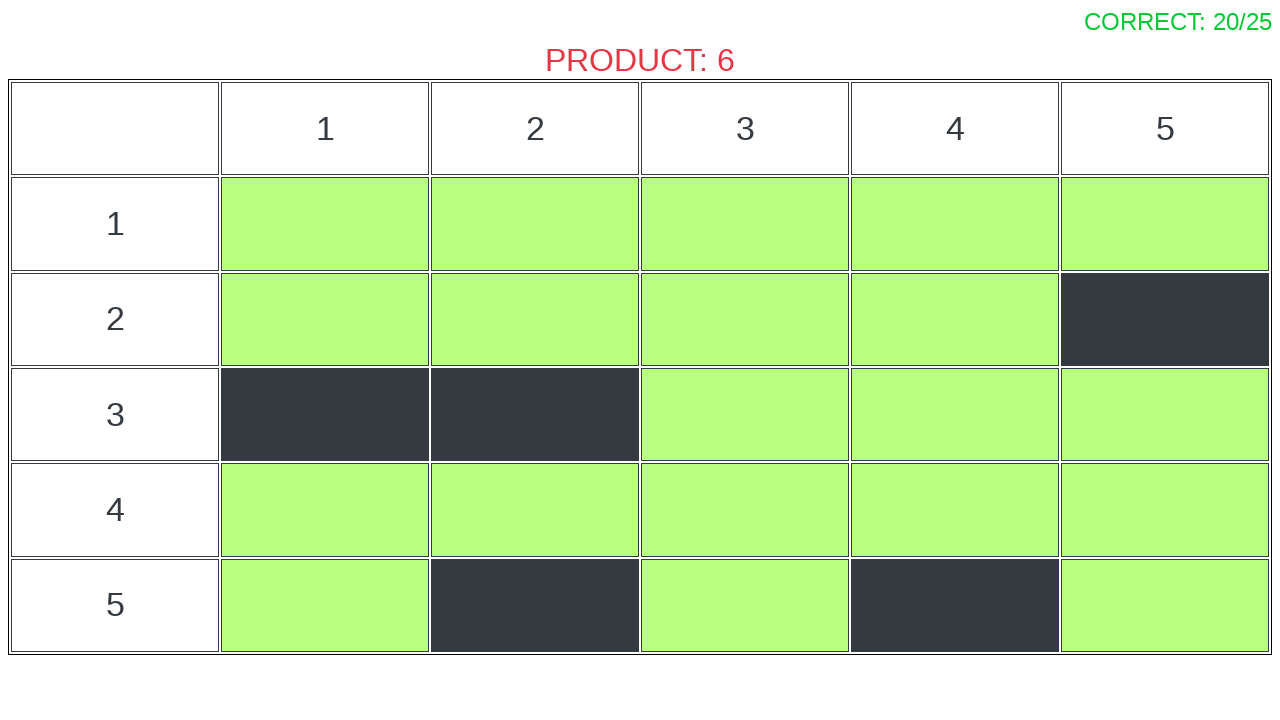

Clicked correct answer button: 6 at (535, 415) on [name='6']
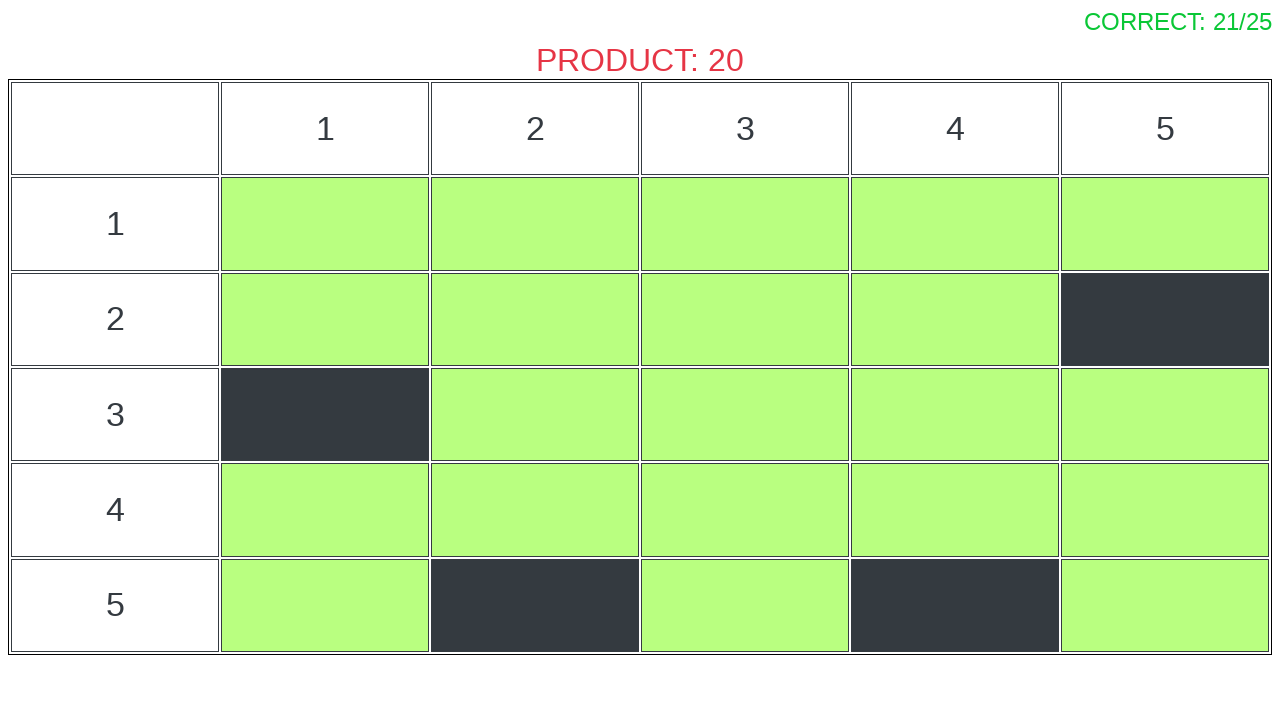

Waited for game to process answer
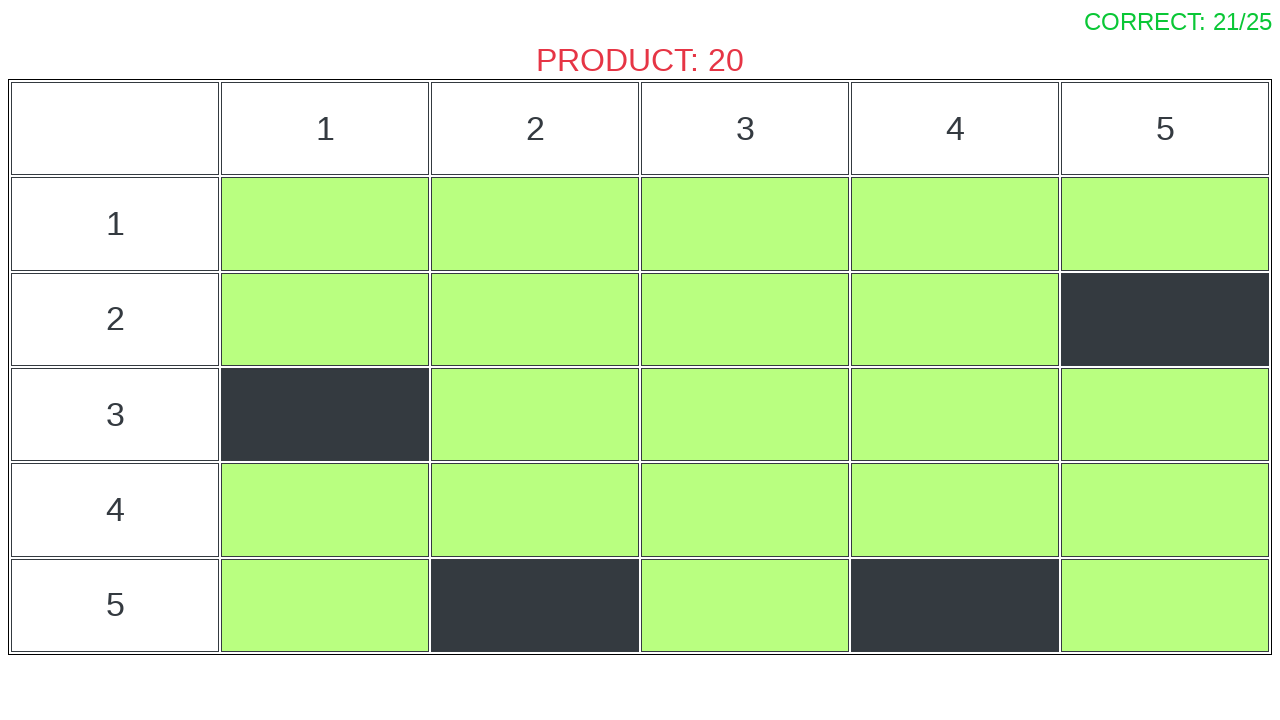

Retrieved wanted number: 20
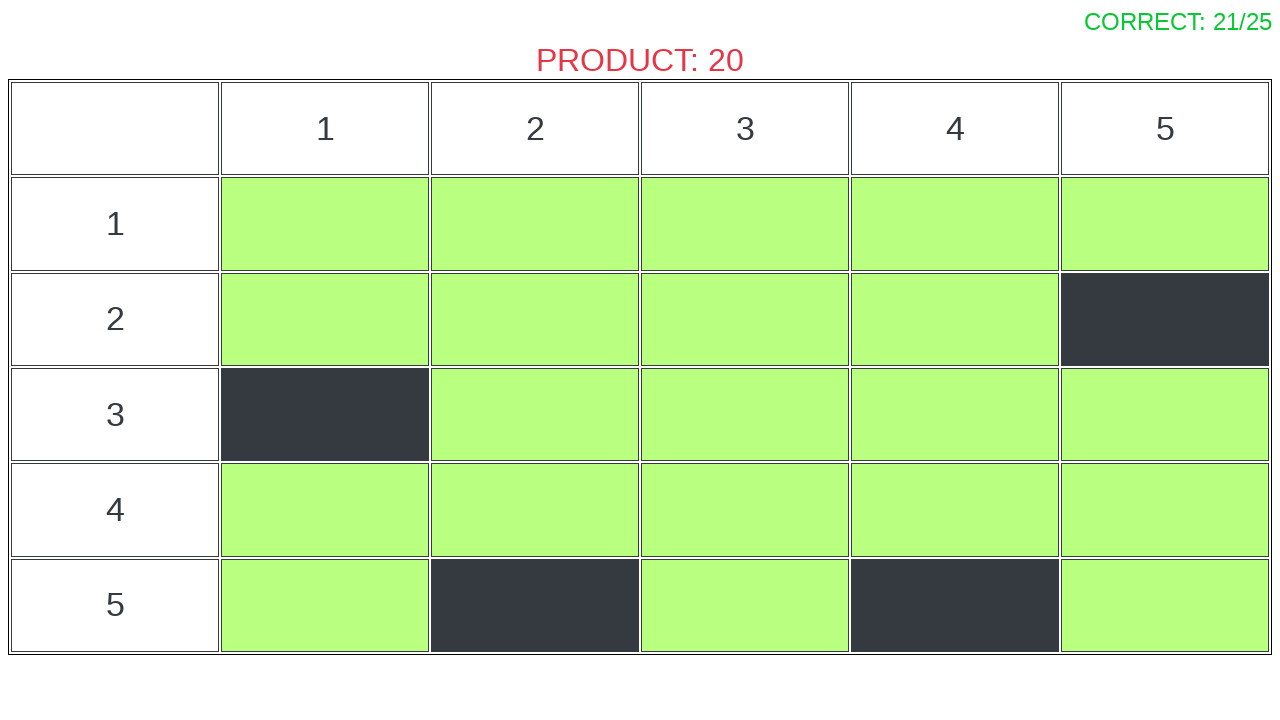

Clicked correct answer button: 20 at (955, 605) on [name='20']
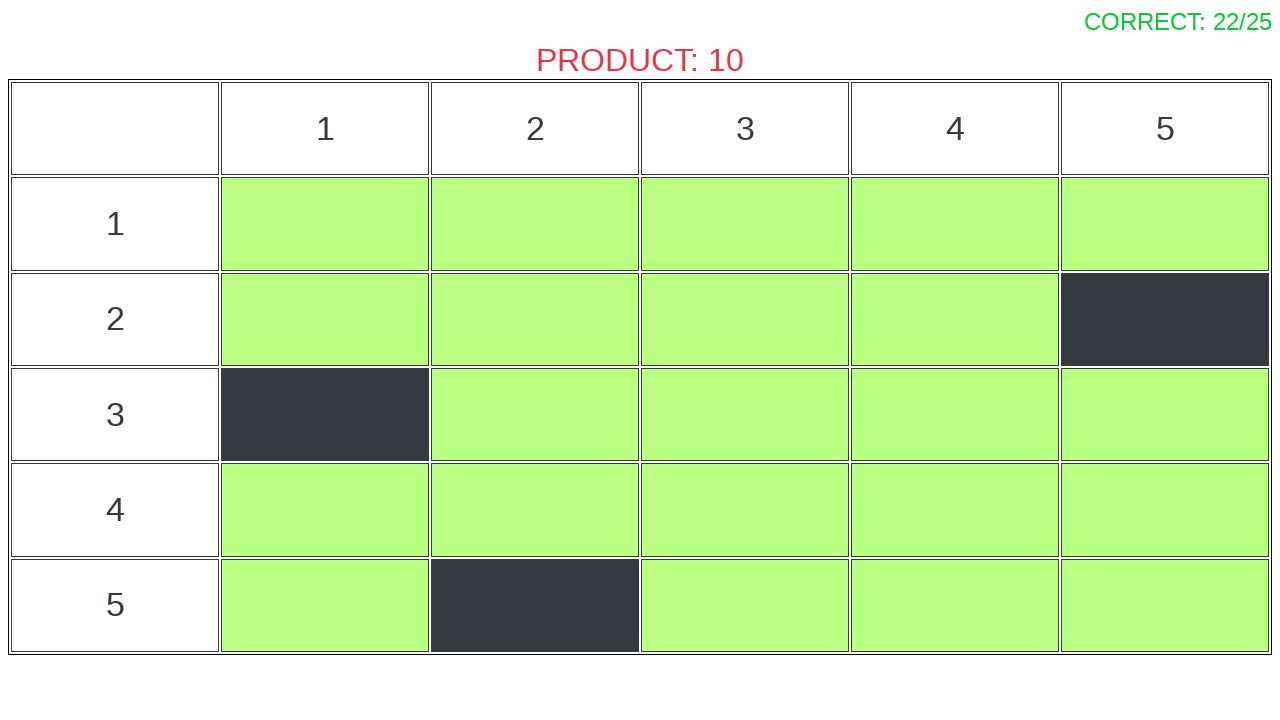

Waited for game to process answer
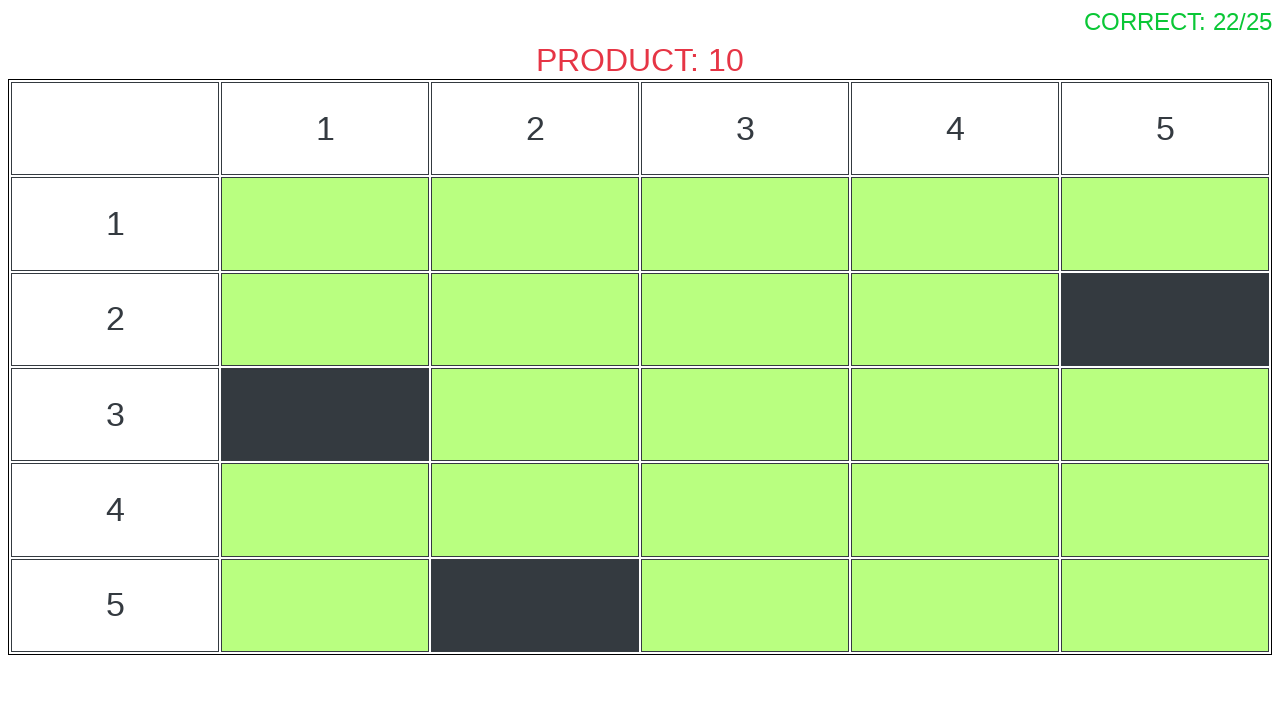

Retrieved wanted number: 10
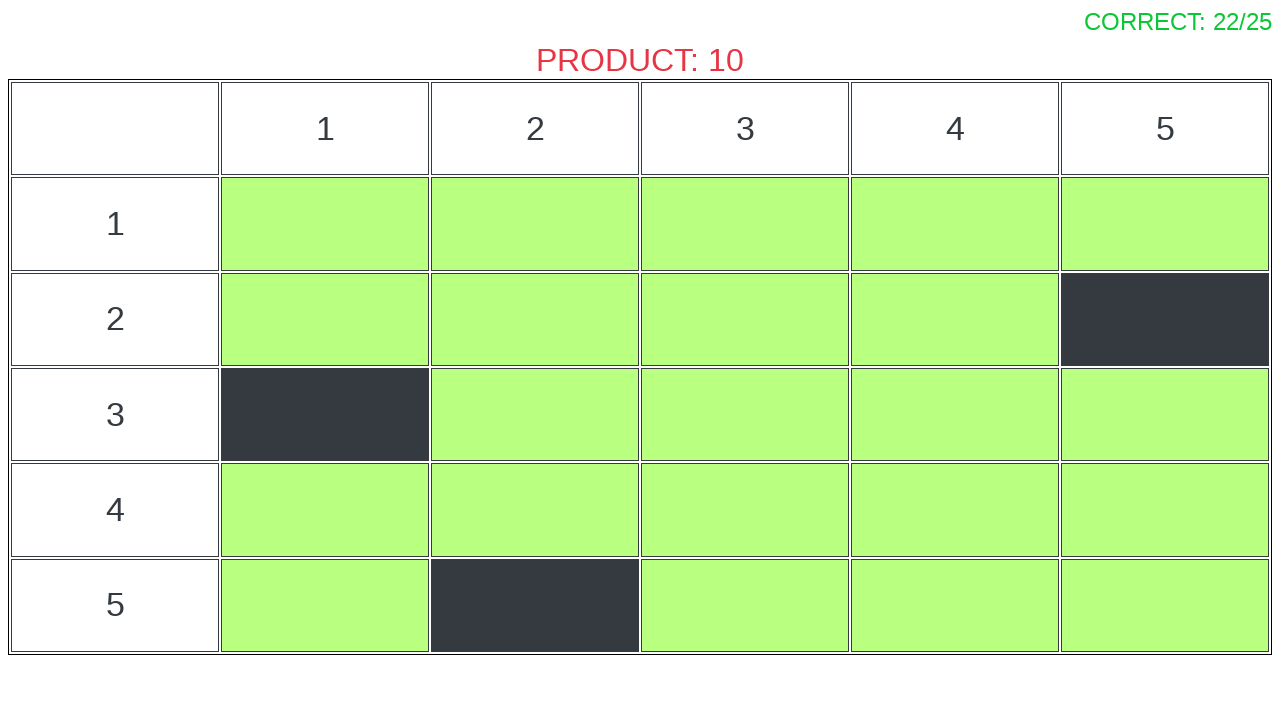

Clicked correct answer button: 10 at (1165, 319) on [name='10']
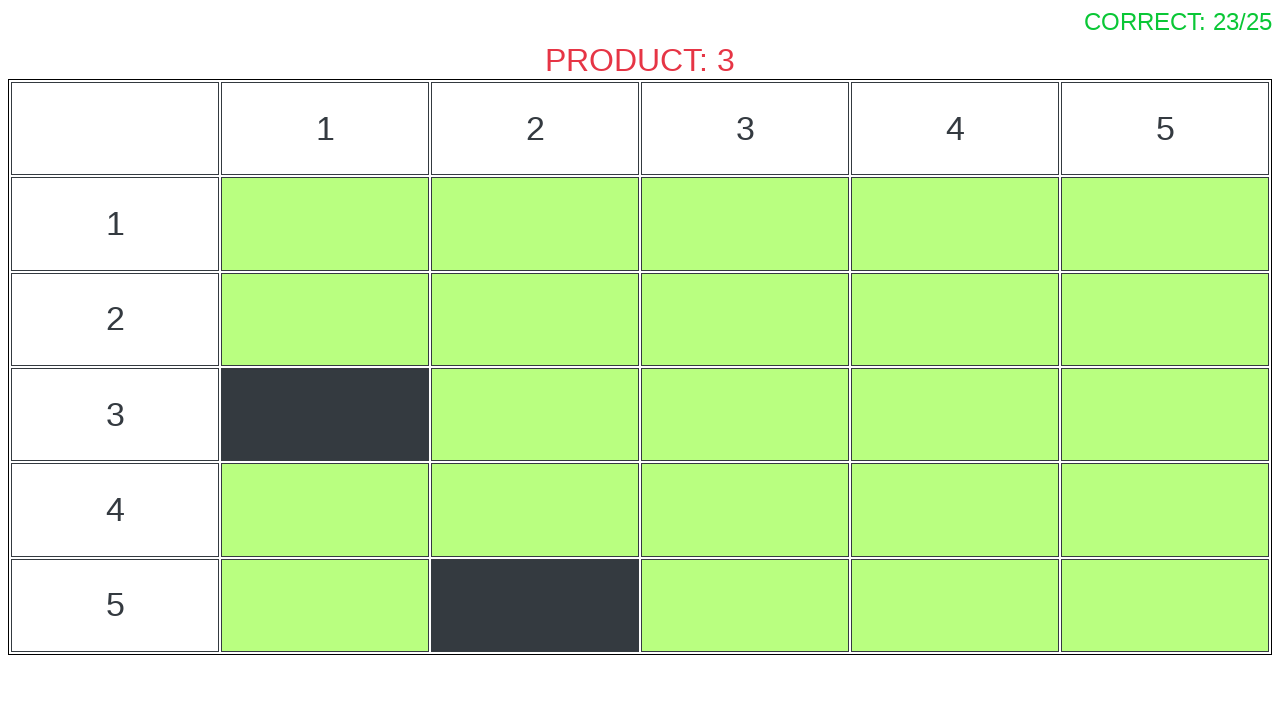

Waited for game to process answer
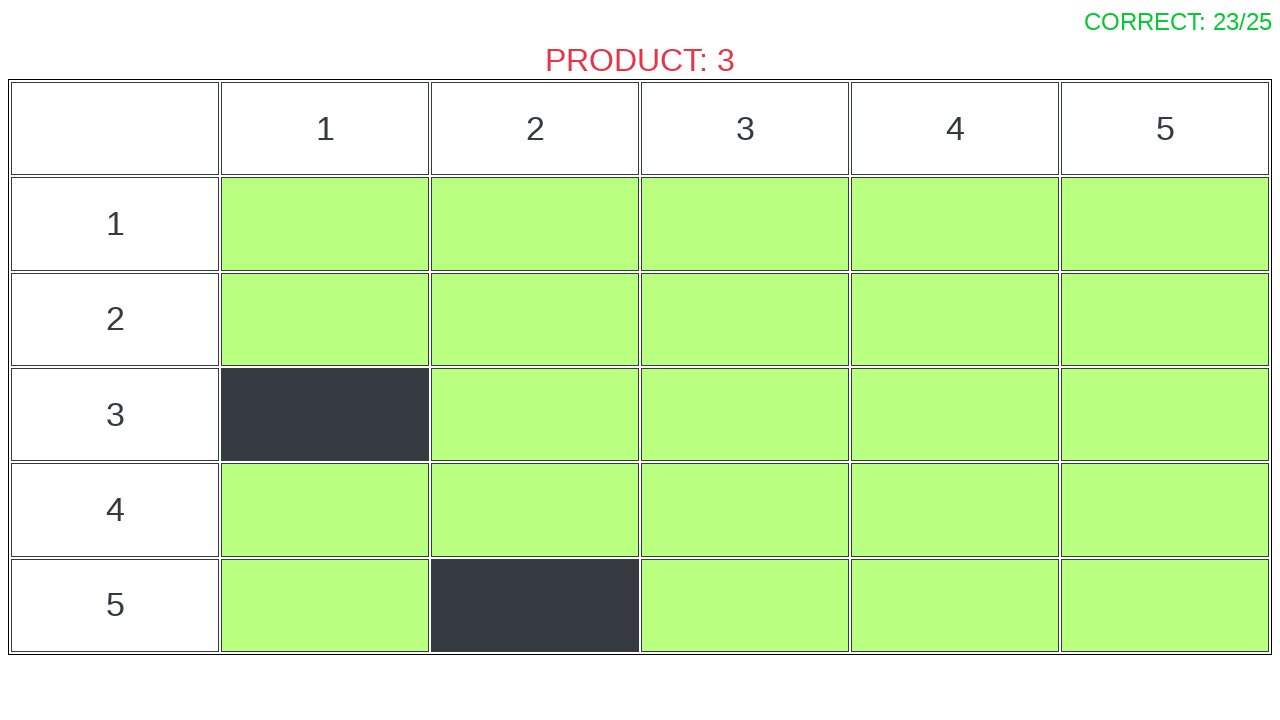

Retrieved wanted number: 3
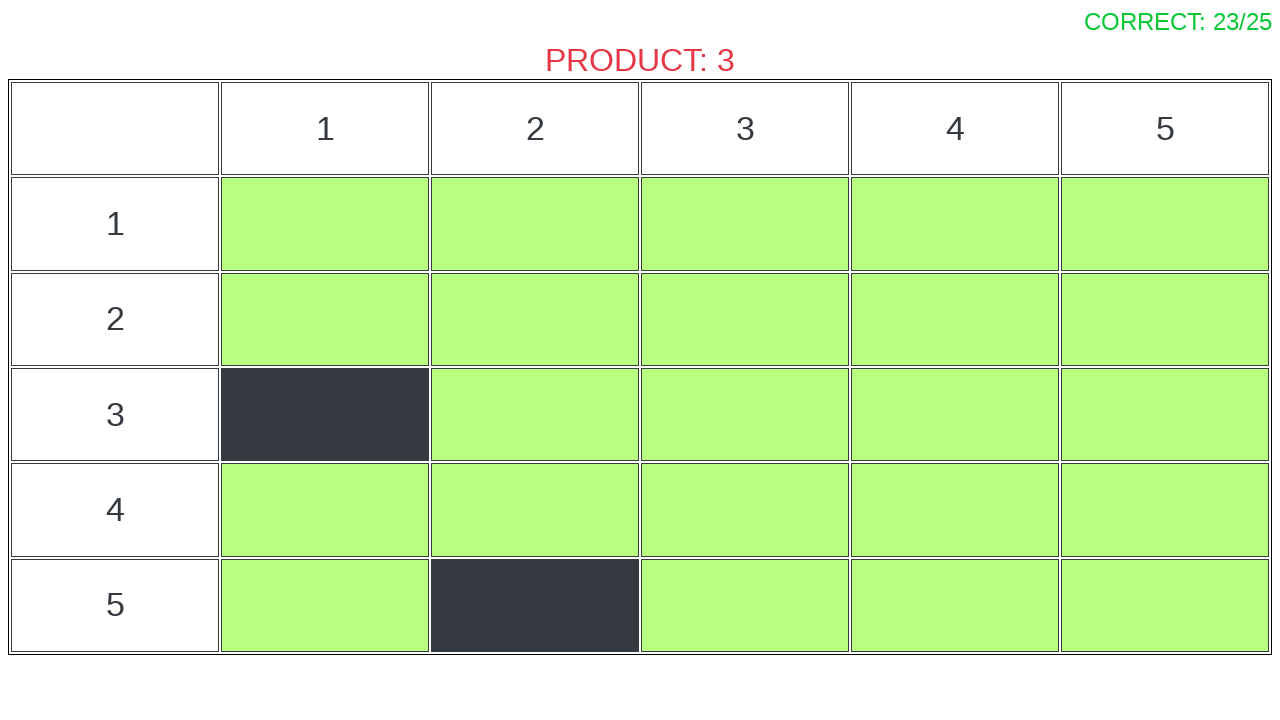

Clicked correct answer button: 3 at (325, 415) on [name='3']
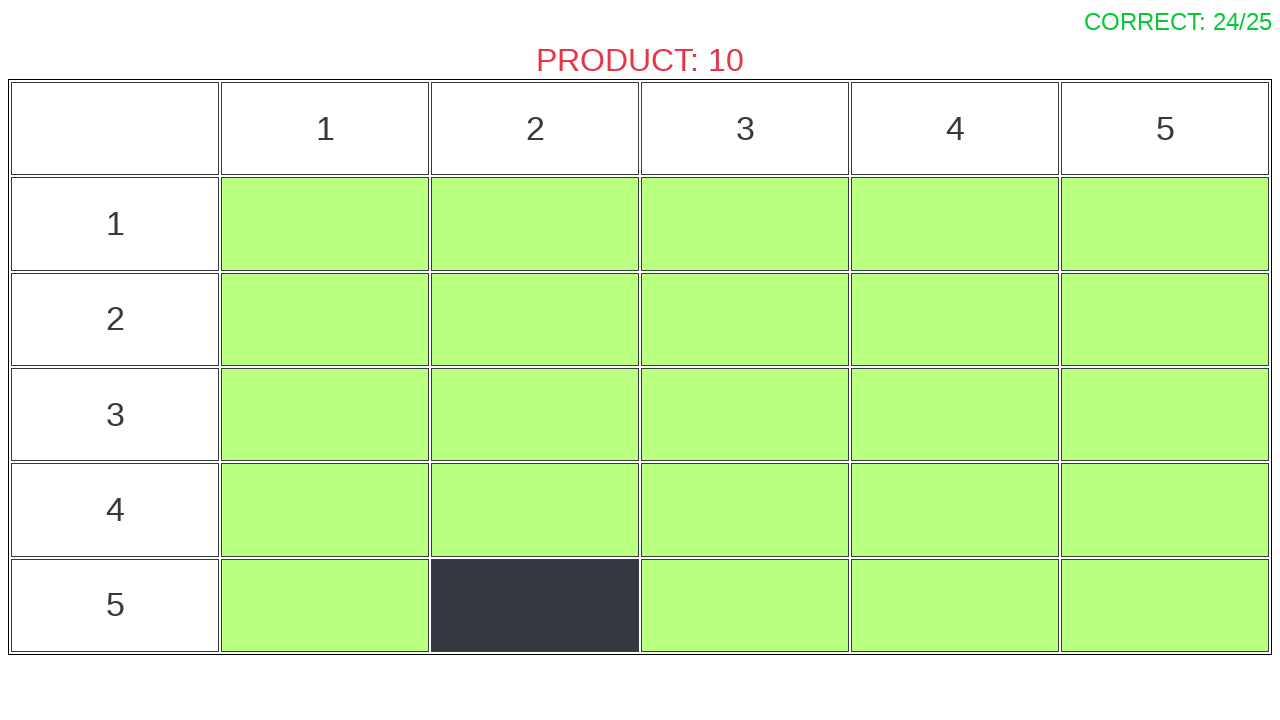

Waited for game to process answer
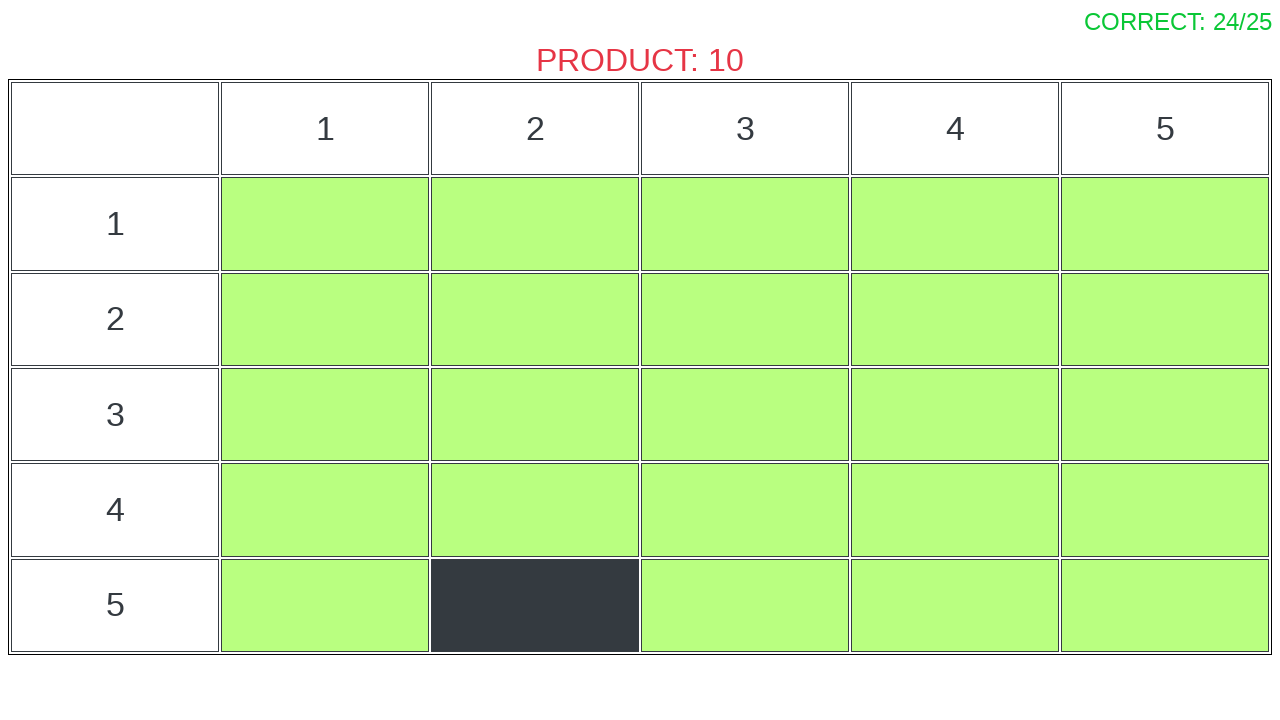

Retrieved wanted number: 10
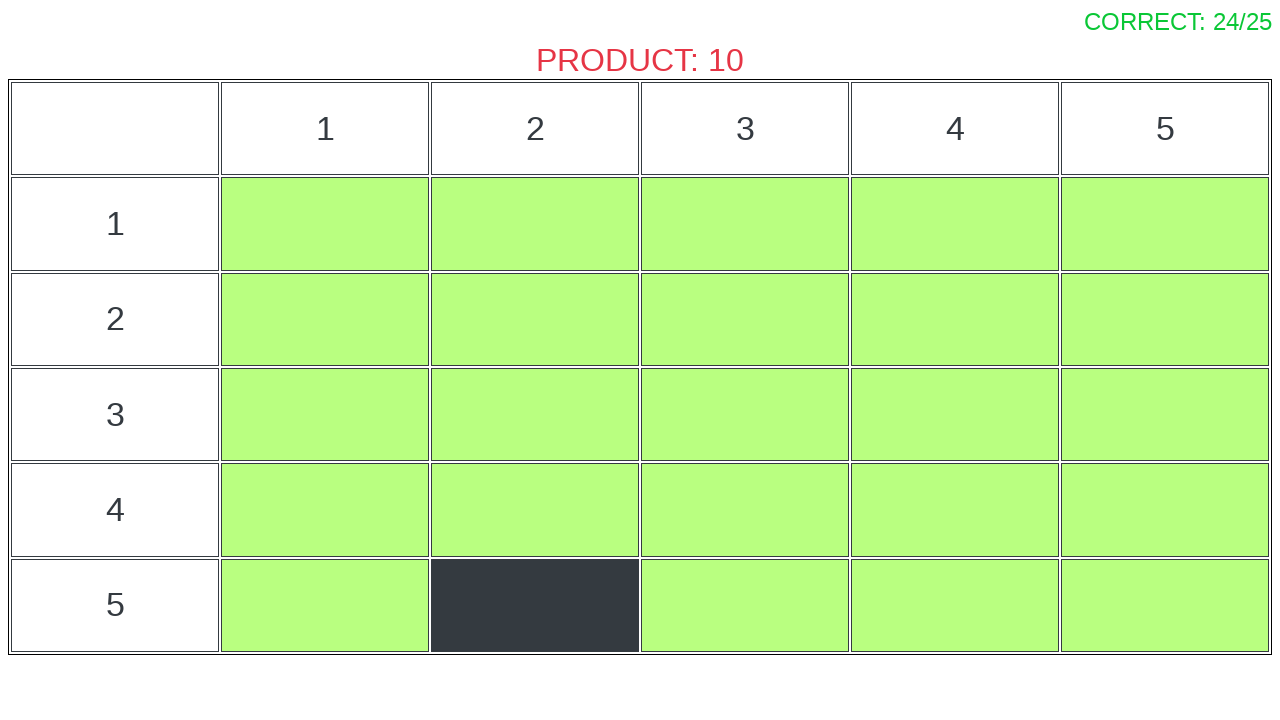

Clicked correct answer button: 10 at (535, 605) on [name='10']
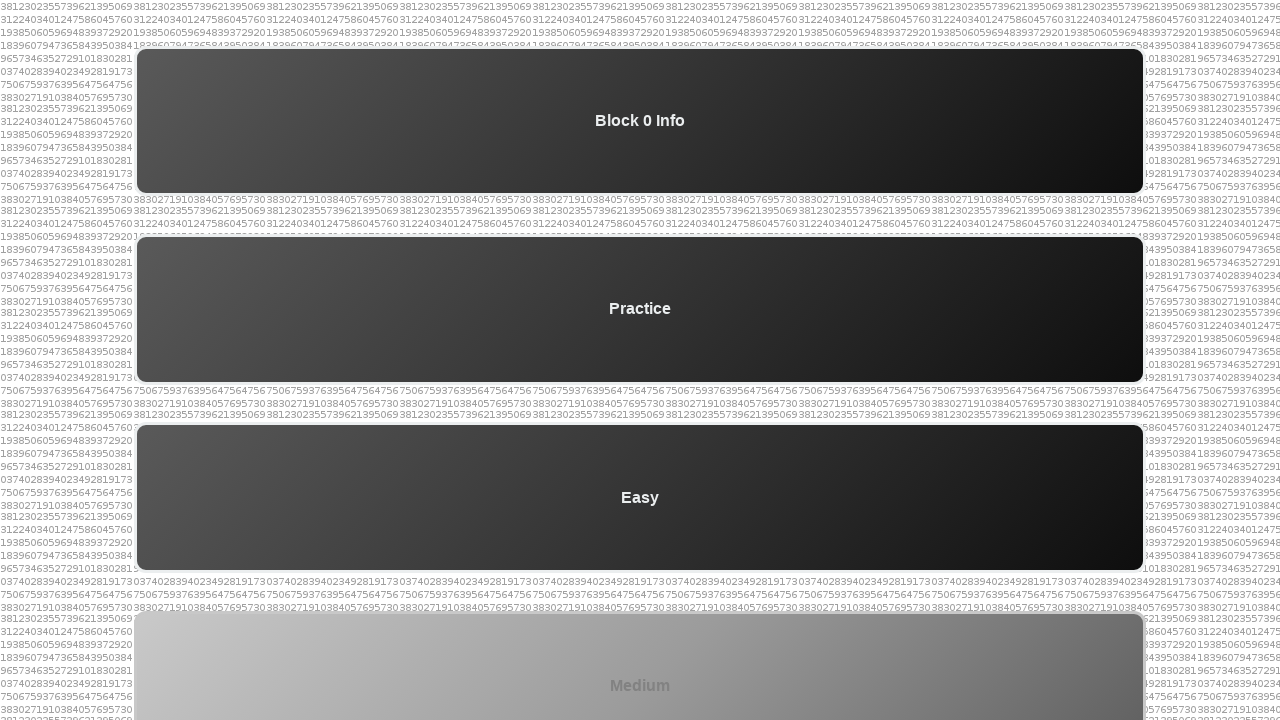

Waited for game to process answer
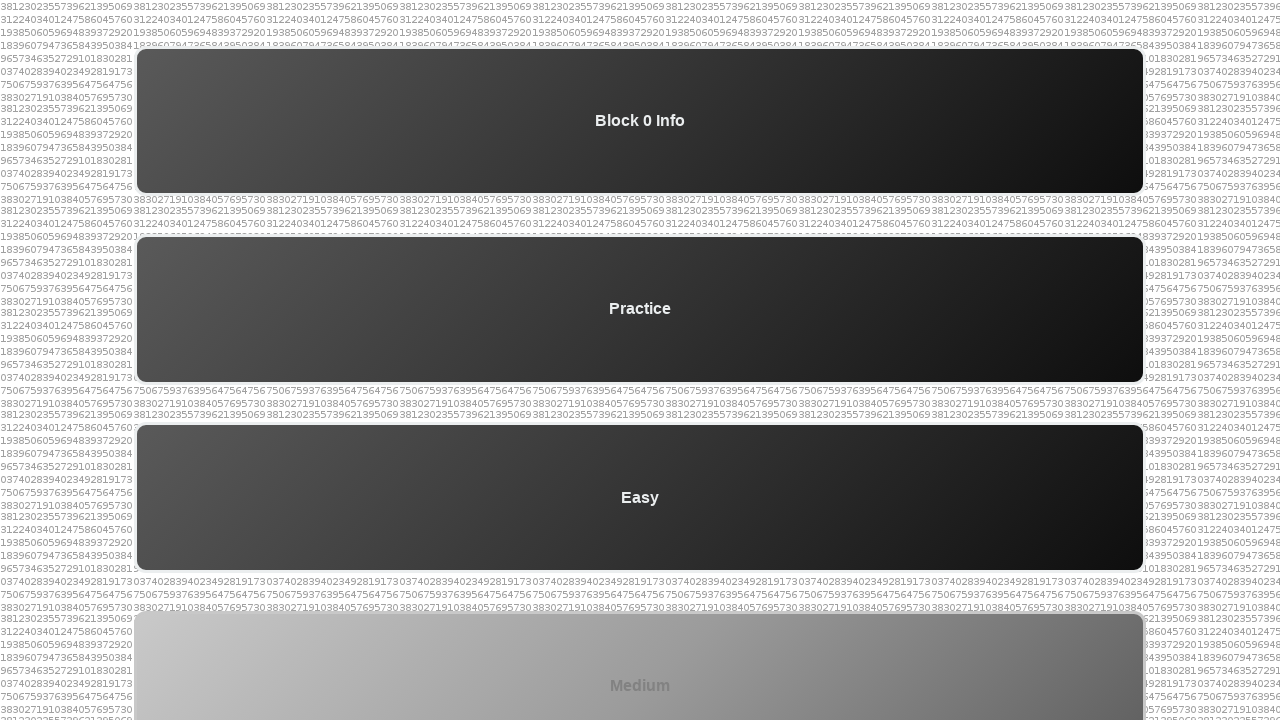

Set up dialog handler to accept completion alert
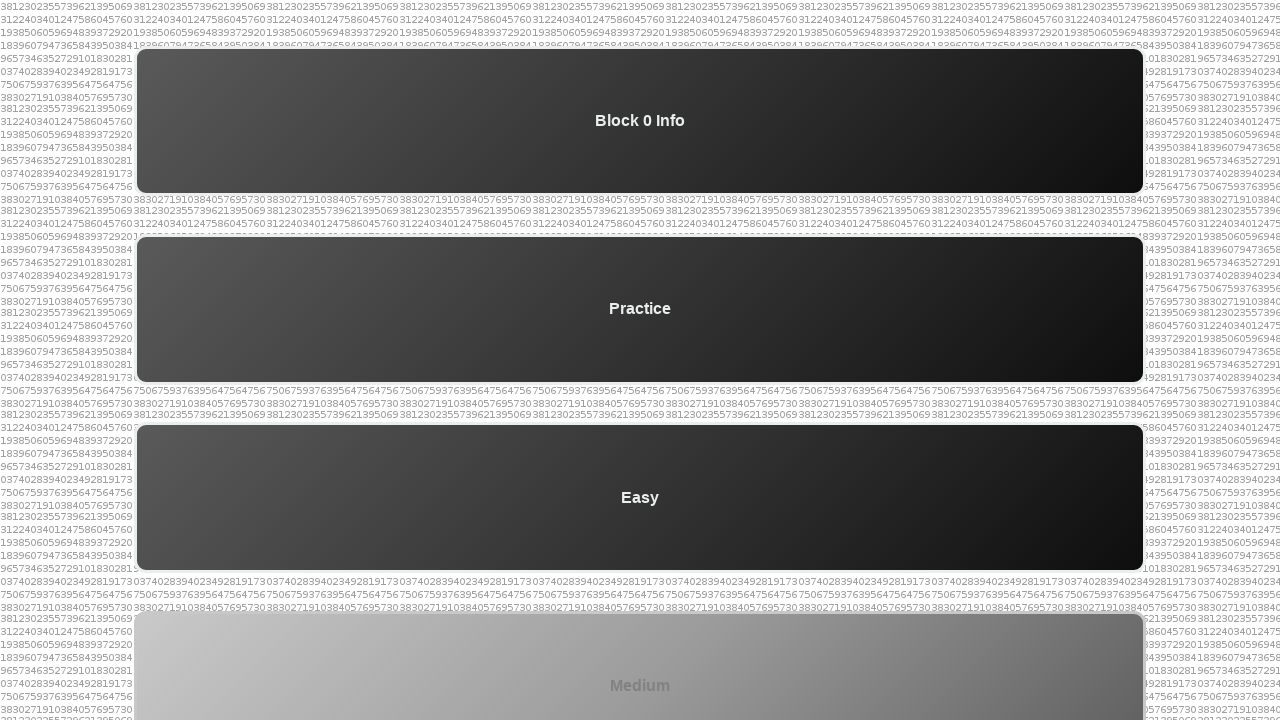

Waited for completion alert to appear
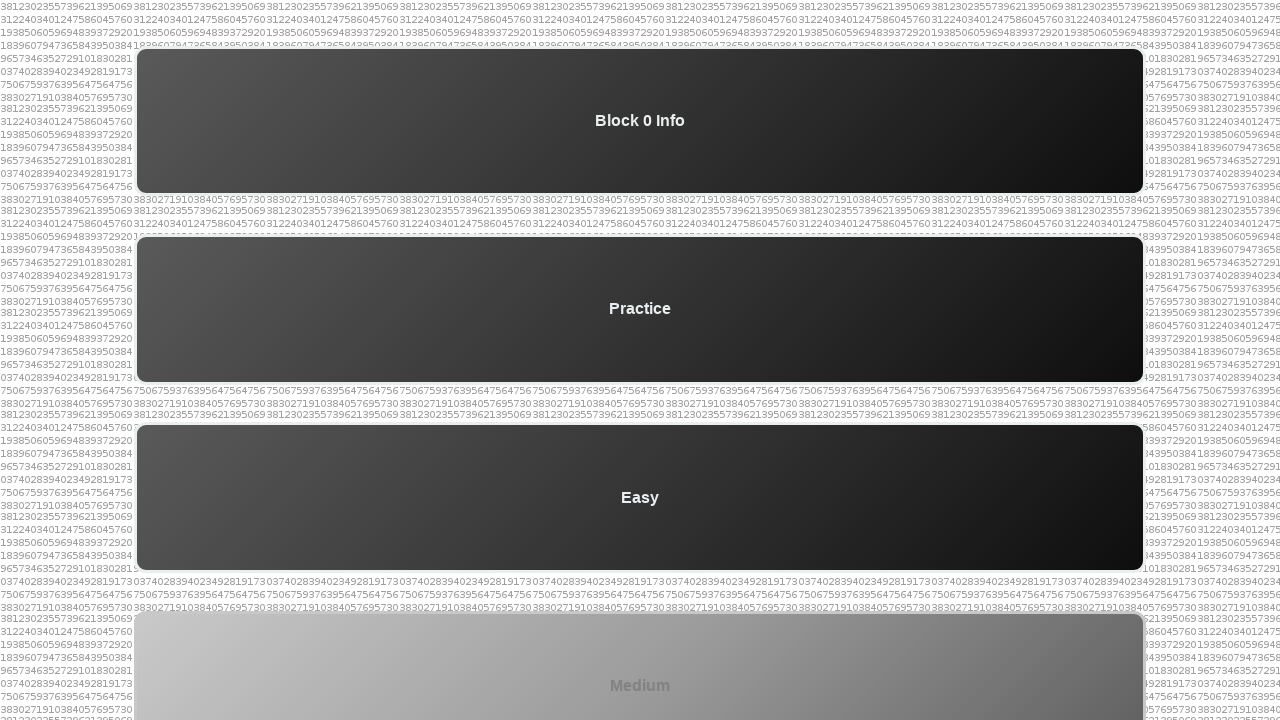

Navigated back to block selection menu
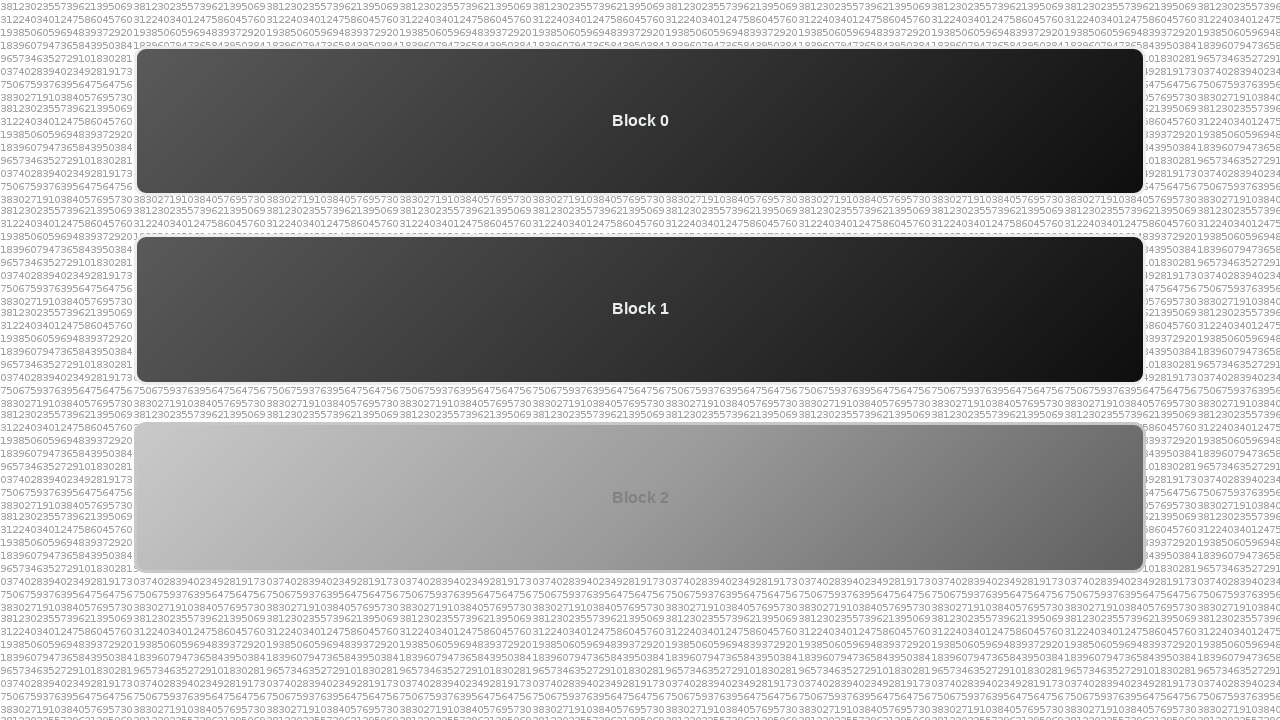

Navigated back to main menu
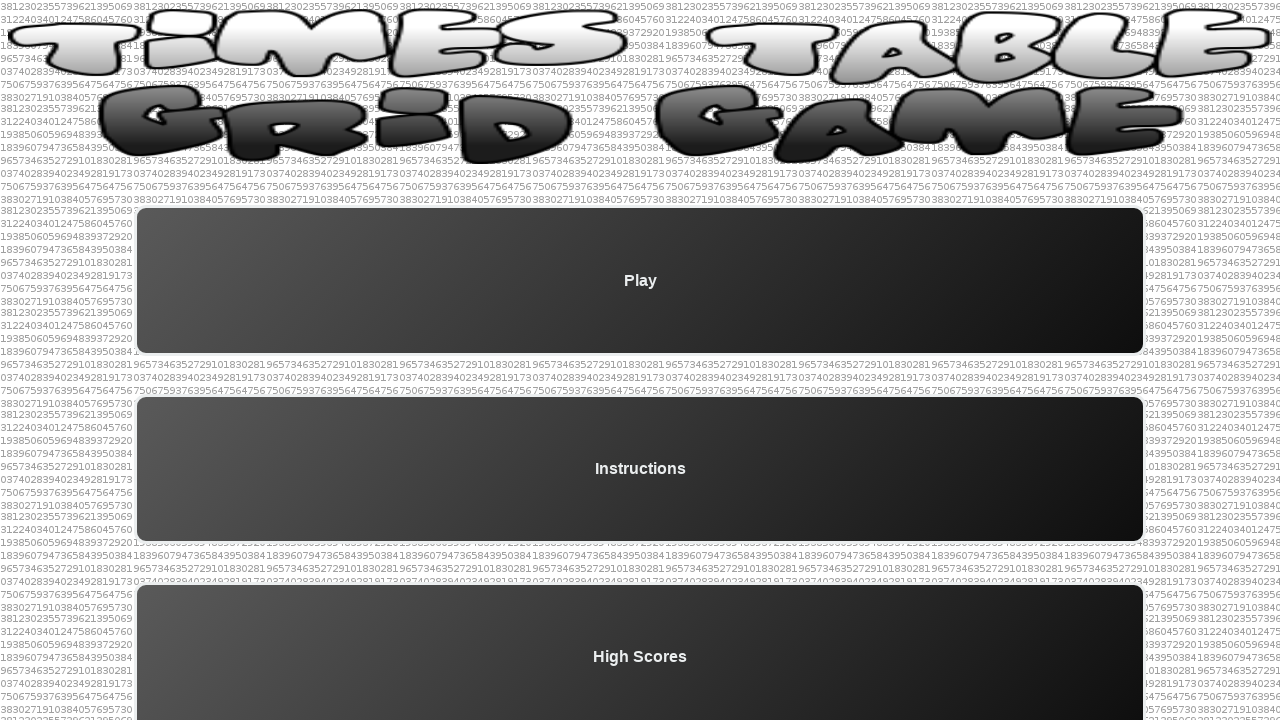

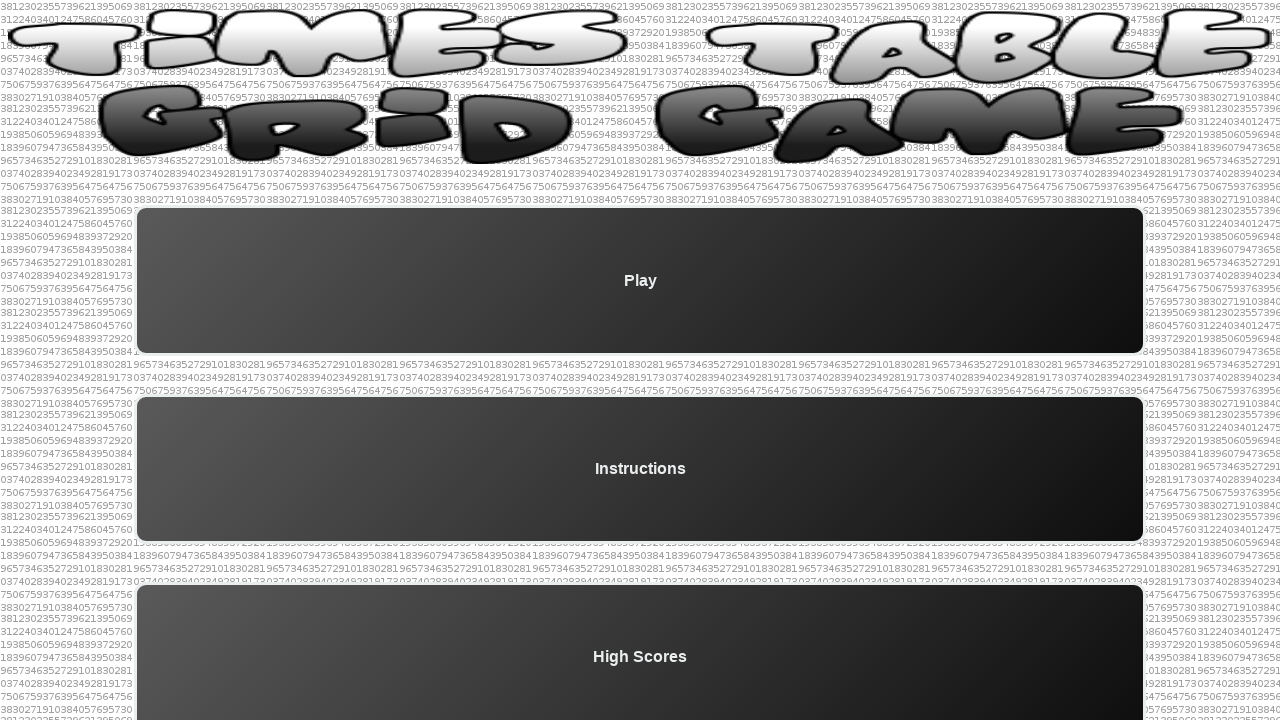